Tests filling a large form by entering text into all input fields and clicking the submit button

Starting URL: http://suninjuly.github.io/huge_form.html

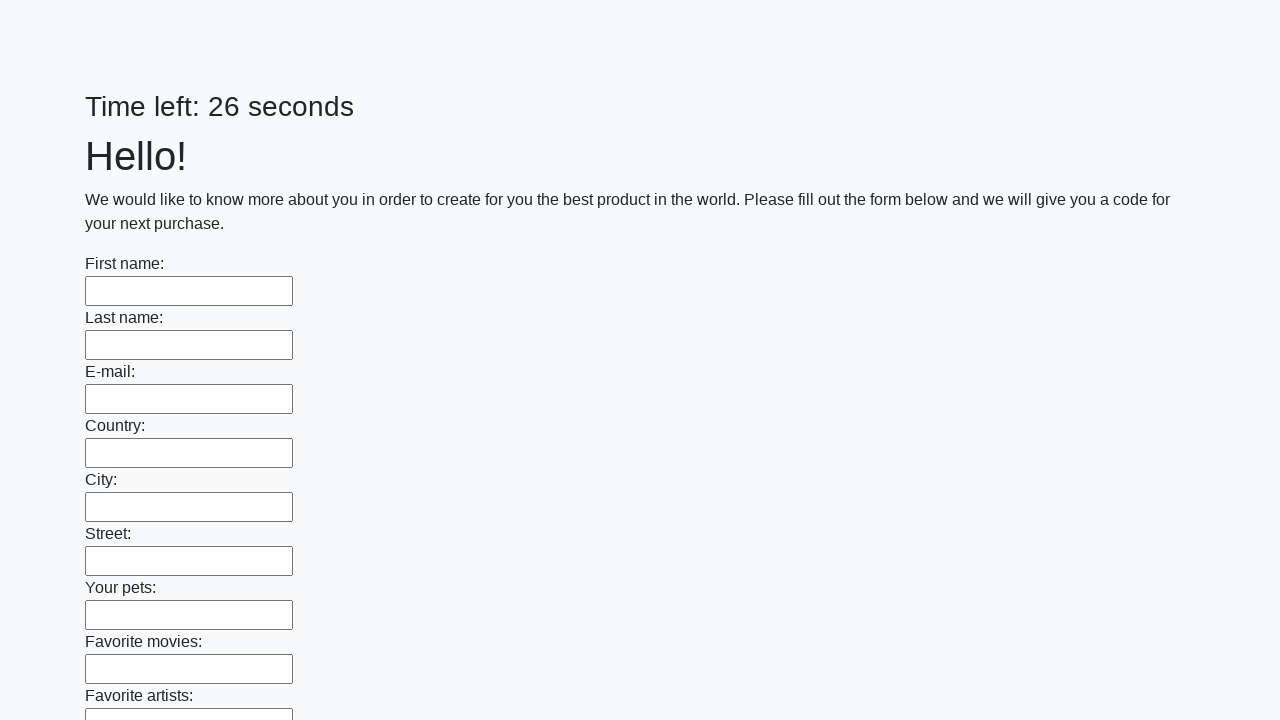

Located all input fields on the huge form
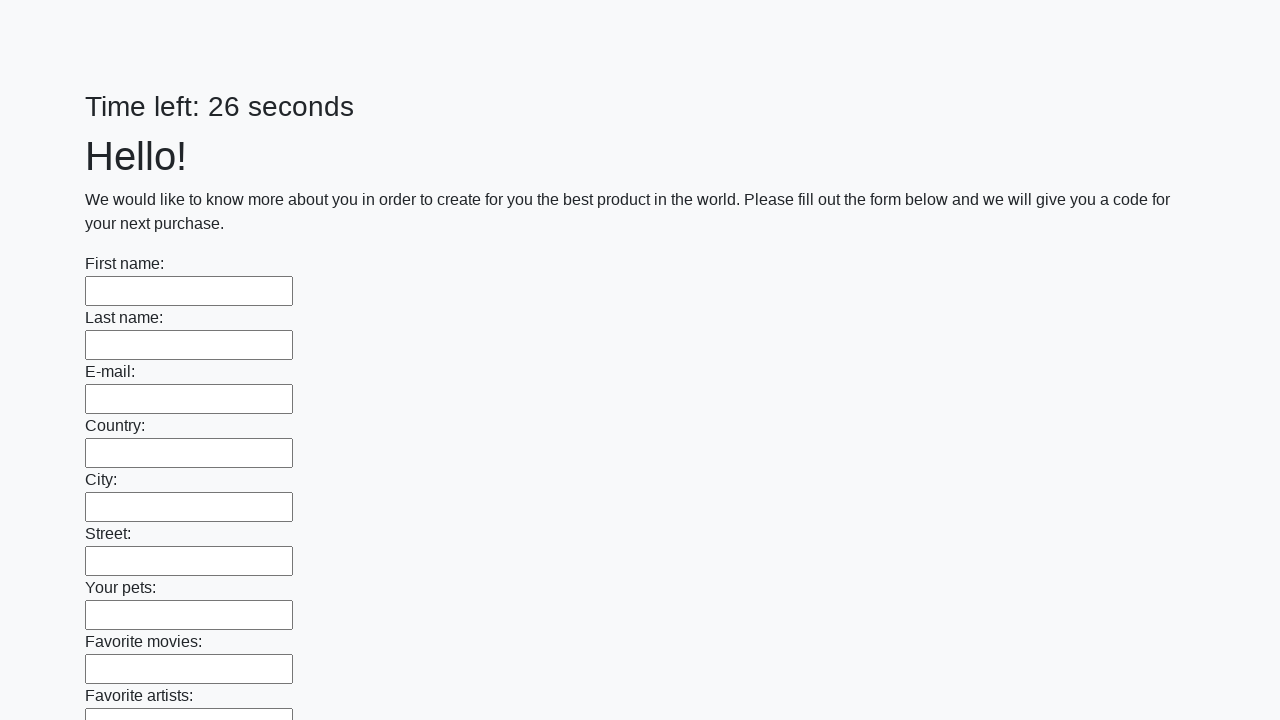

Filled an input field with 'Meow' on input >> nth=0
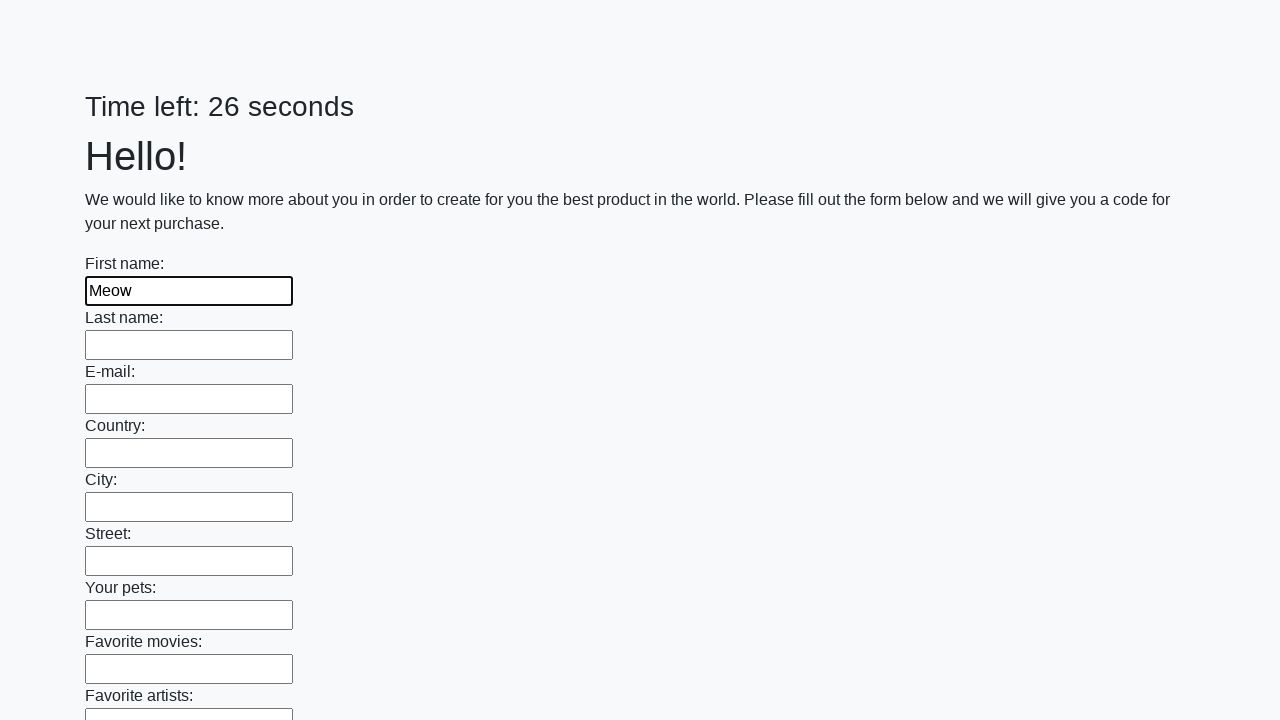

Filled an input field with 'Meow' on input >> nth=1
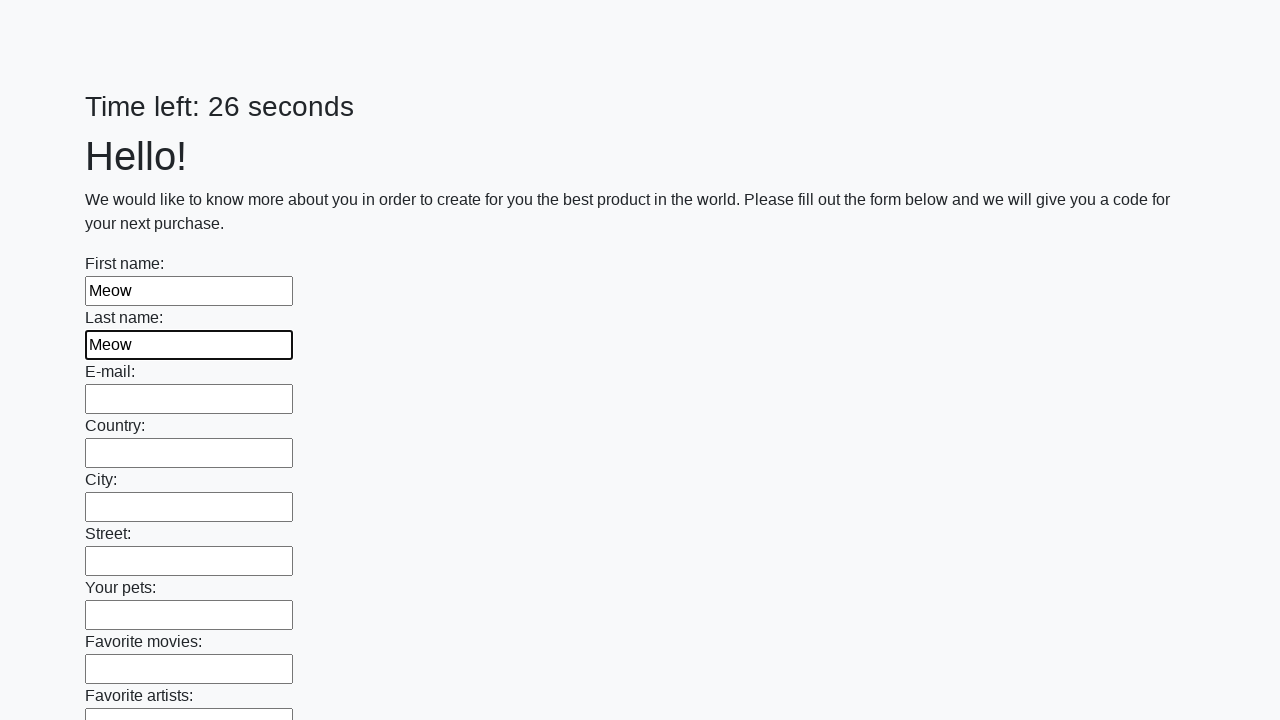

Filled an input field with 'Meow' on input >> nth=2
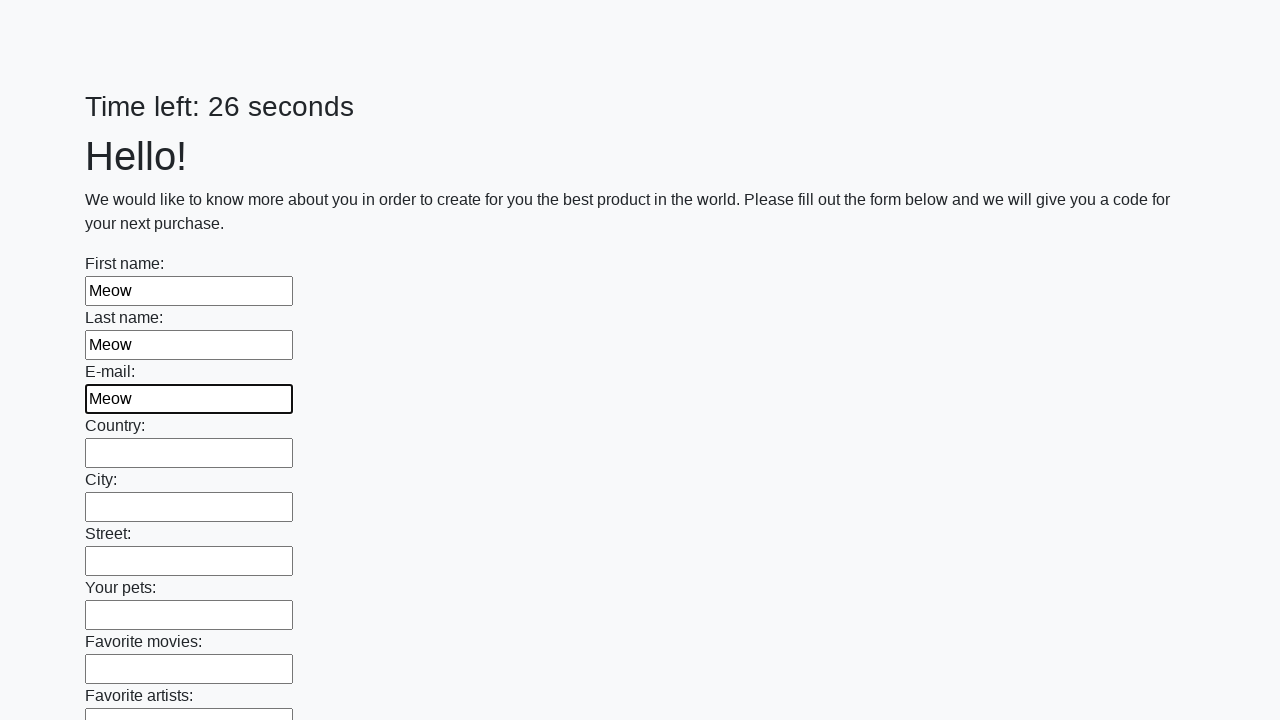

Filled an input field with 'Meow' on input >> nth=3
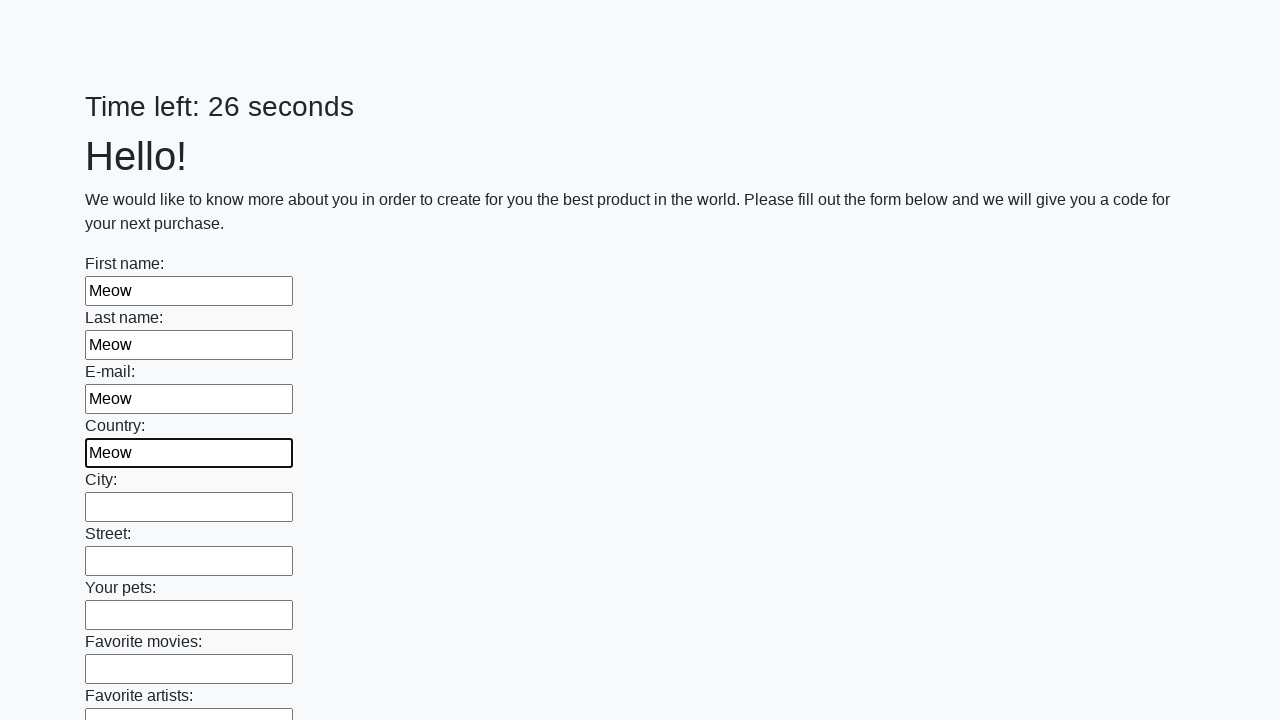

Filled an input field with 'Meow' on input >> nth=4
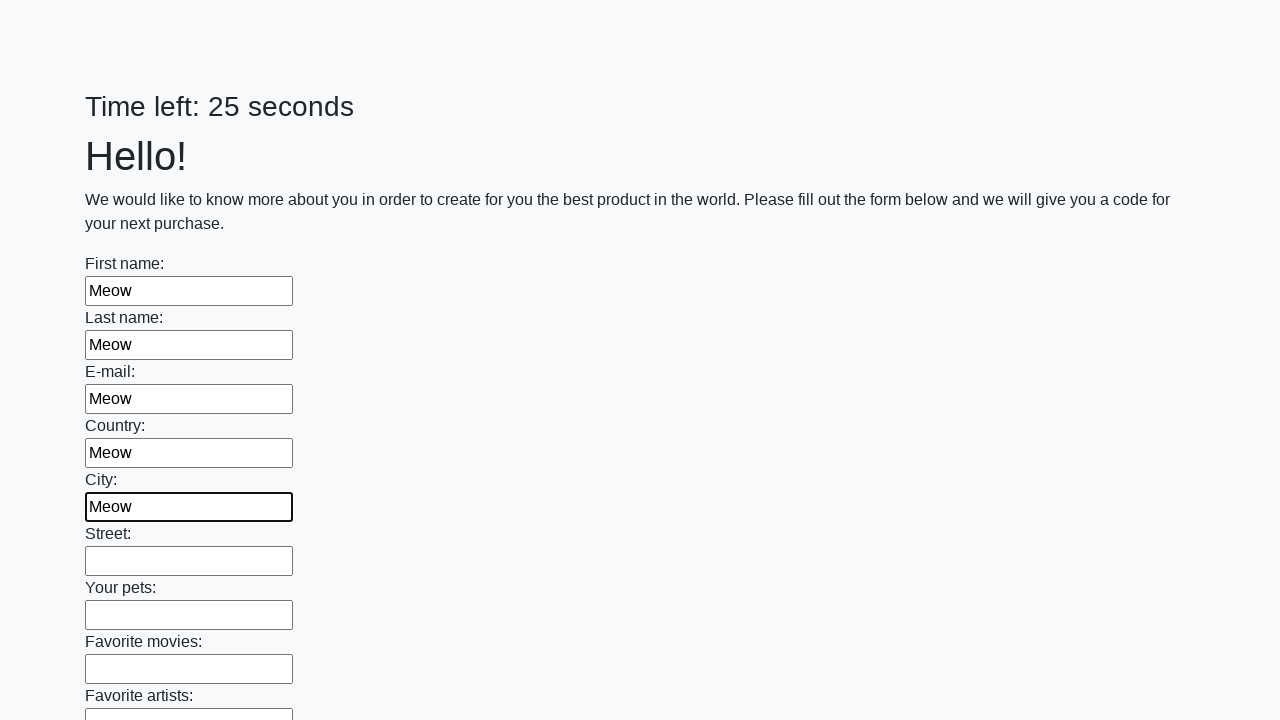

Filled an input field with 'Meow' on input >> nth=5
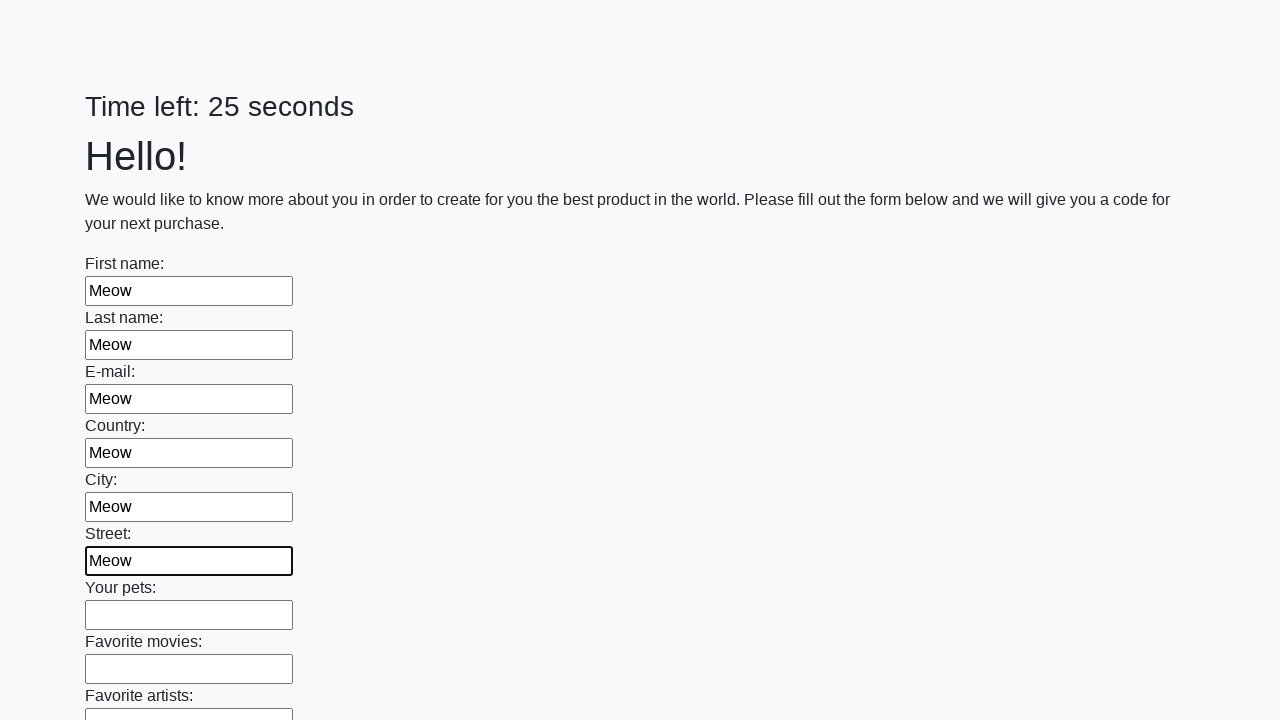

Filled an input field with 'Meow' on input >> nth=6
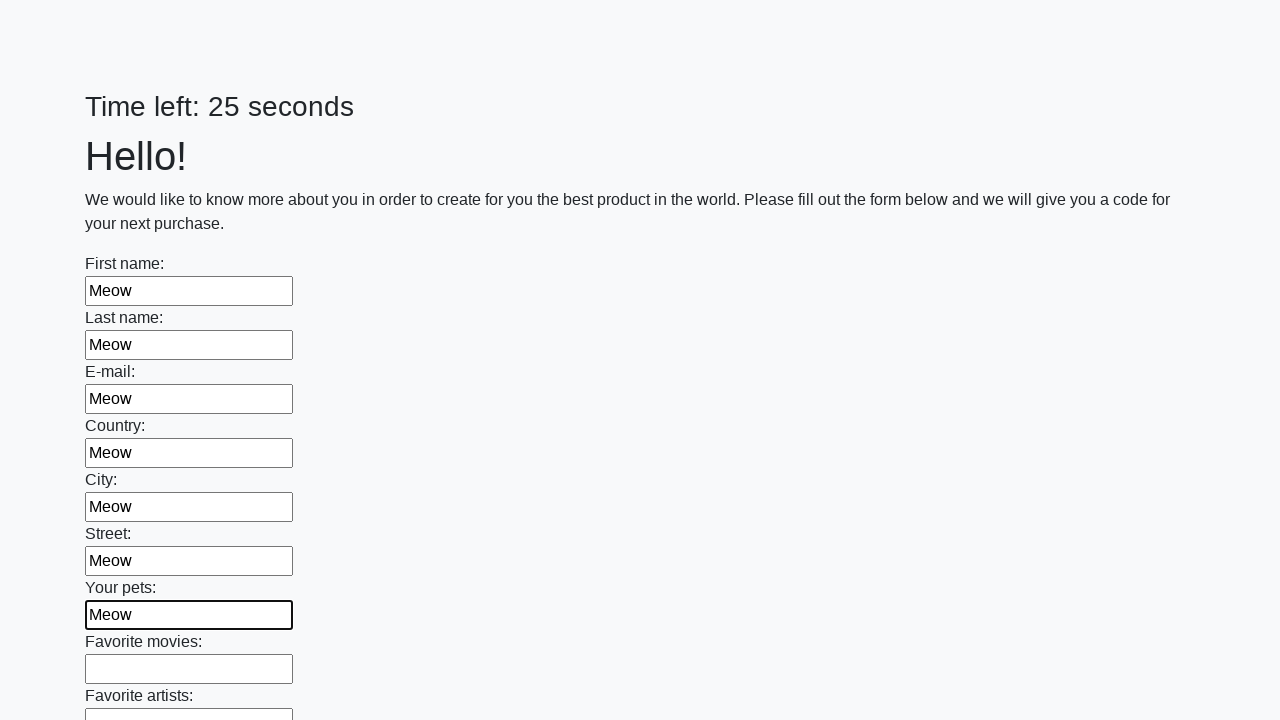

Filled an input field with 'Meow' on input >> nth=7
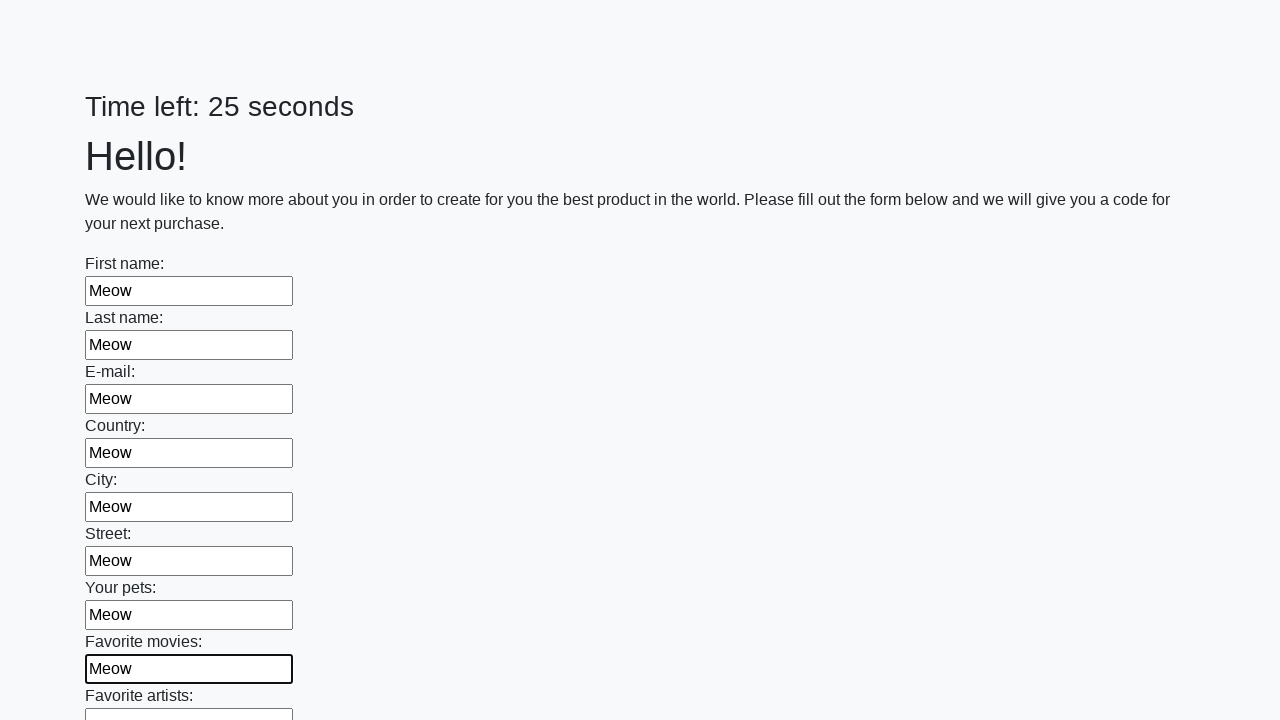

Filled an input field with 'Meow' on input >> nth=8
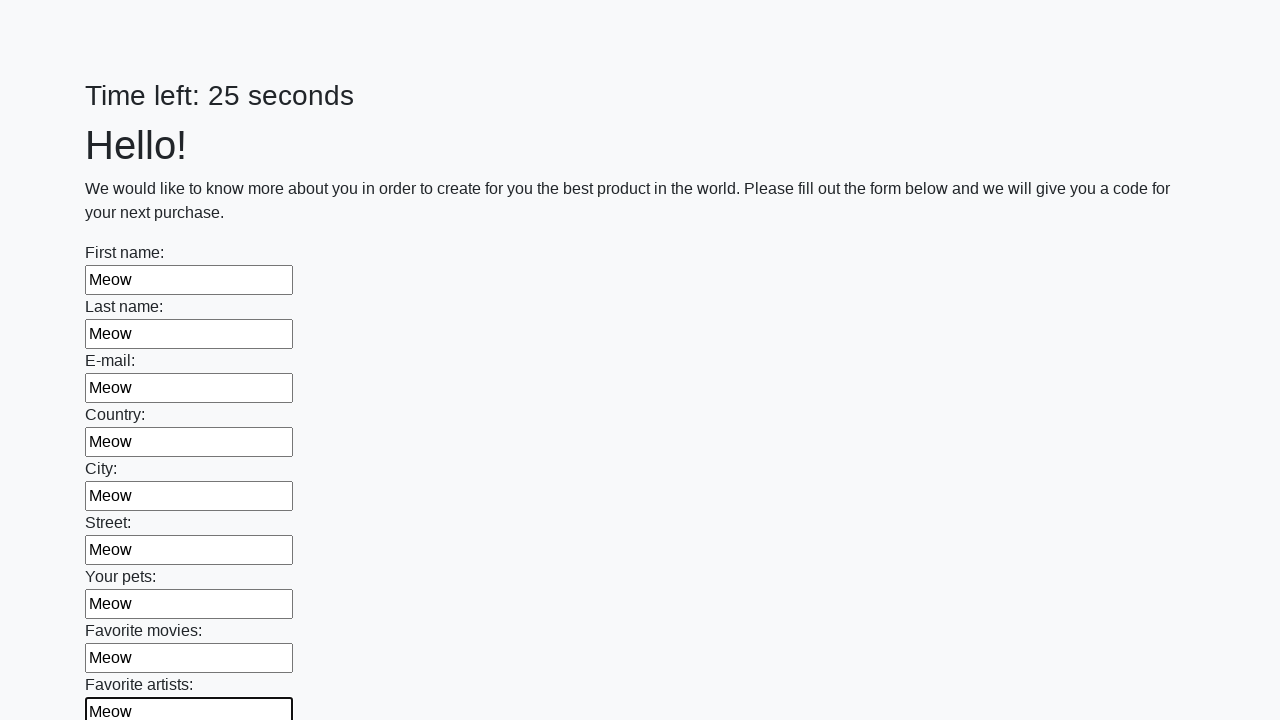

Filled an input field with 'Meow' on input >> nth=9
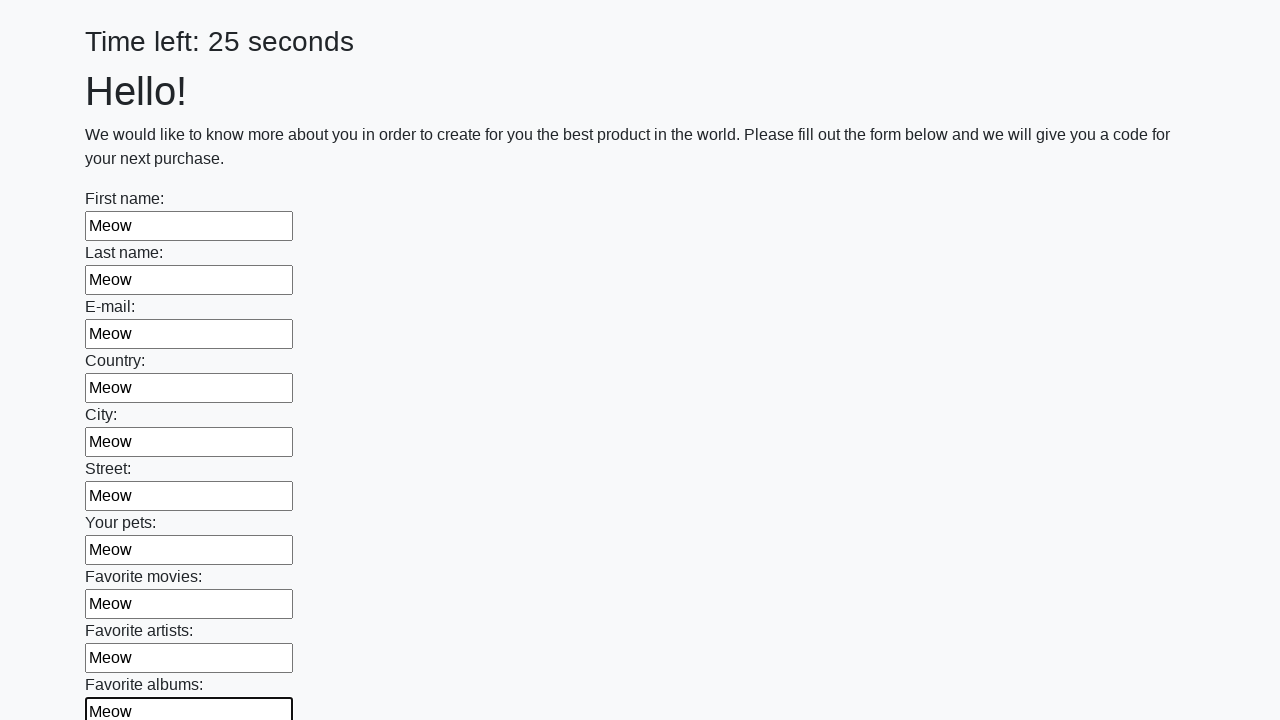

Filled an input field with 'Meow' on input >> nth=10
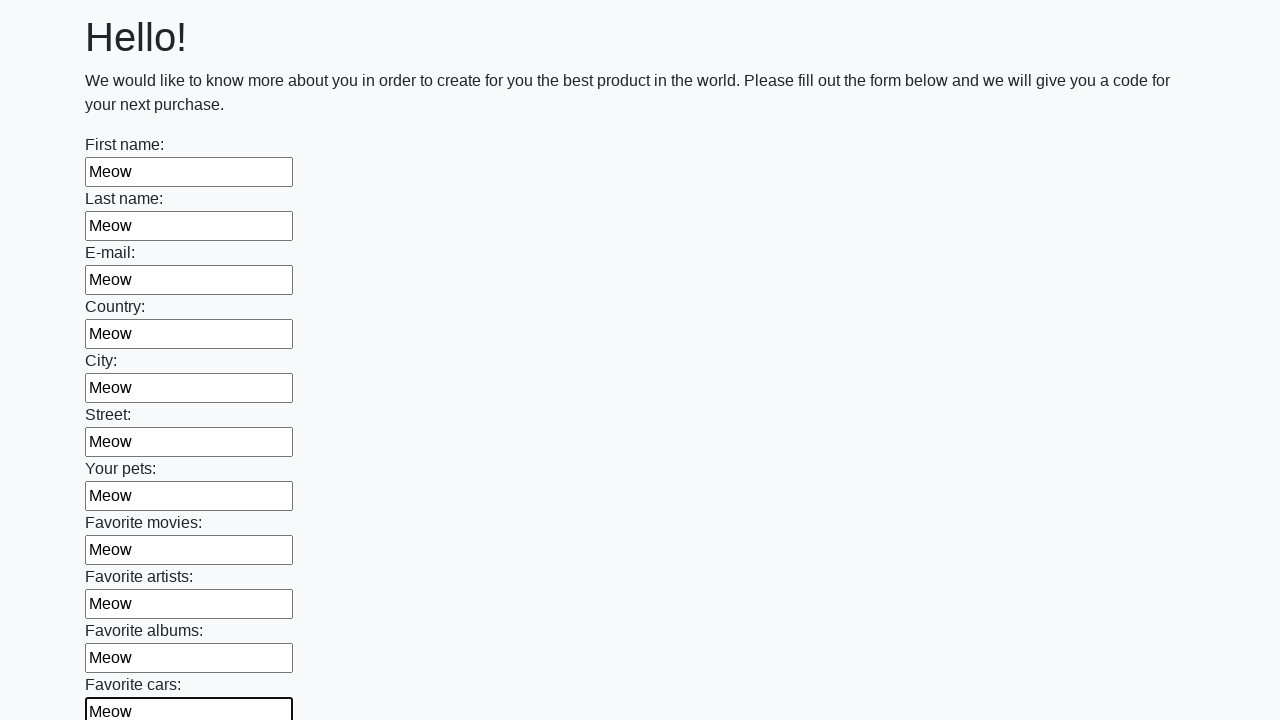

Filled an input field with 'Meow' on input >> nth=11
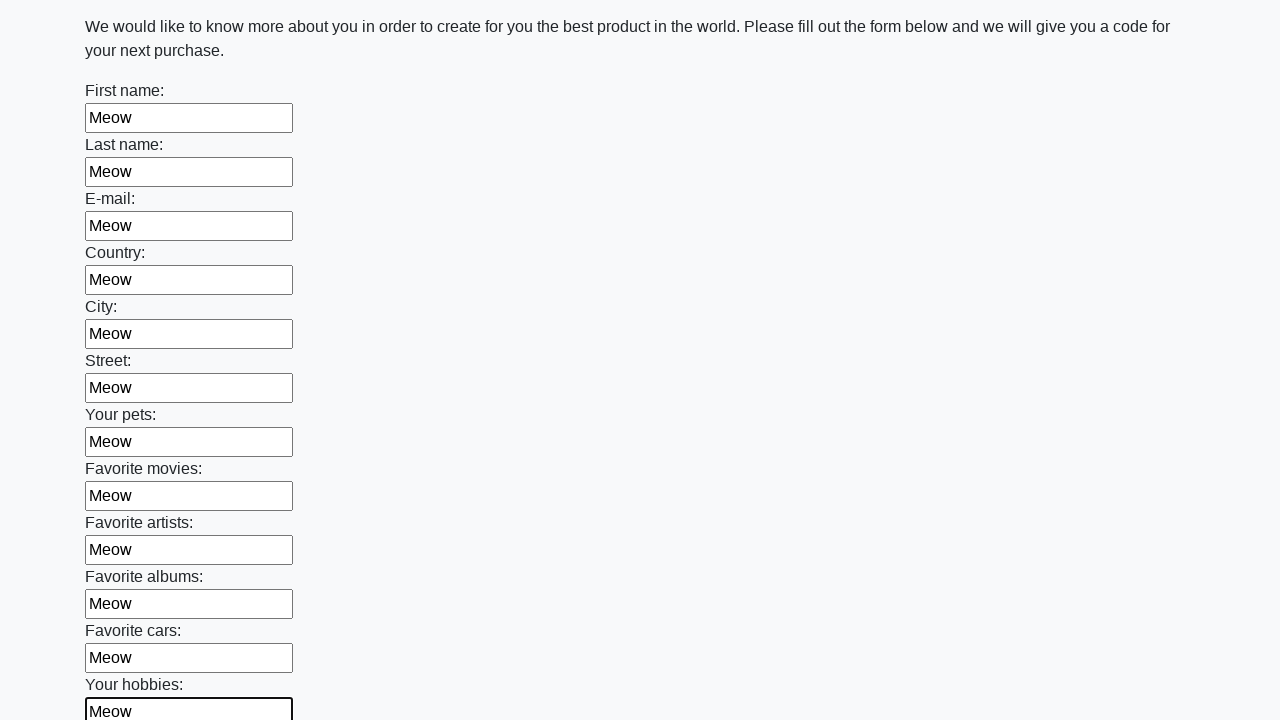

Filled an input field with 'Meow' on input >> nth=12
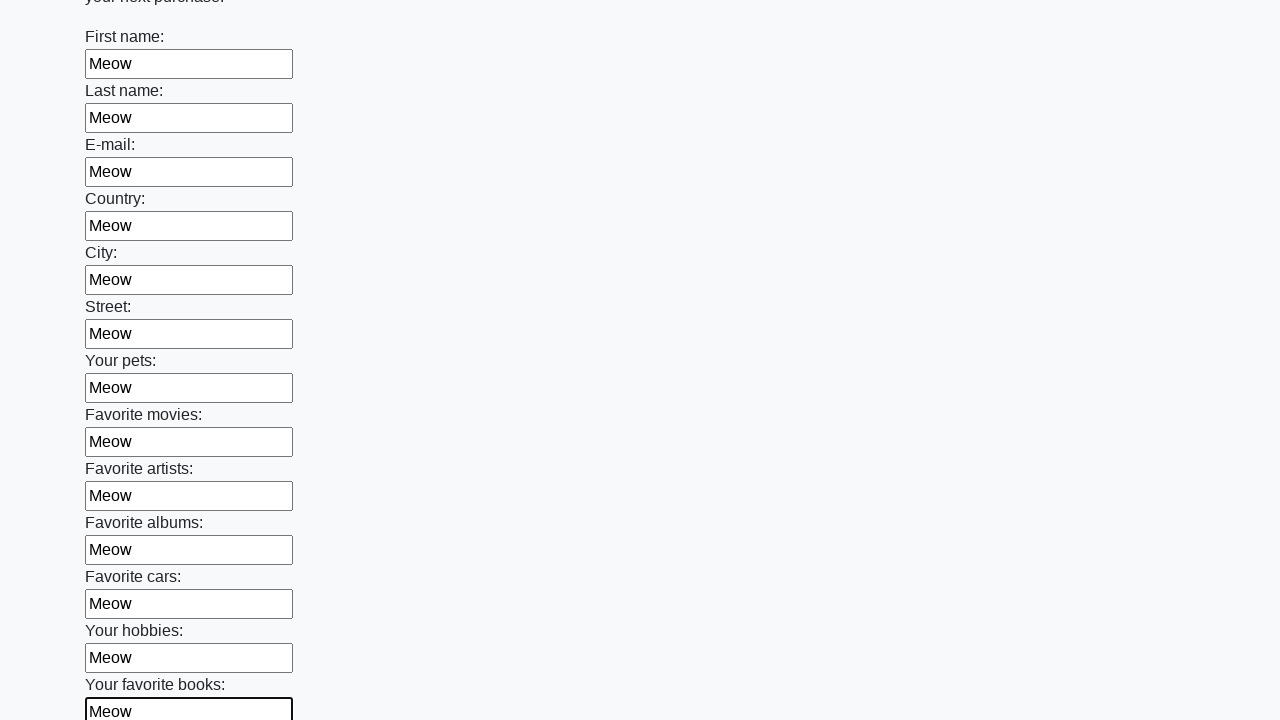

Filled an input field with 'Meow' on input >> nth=13
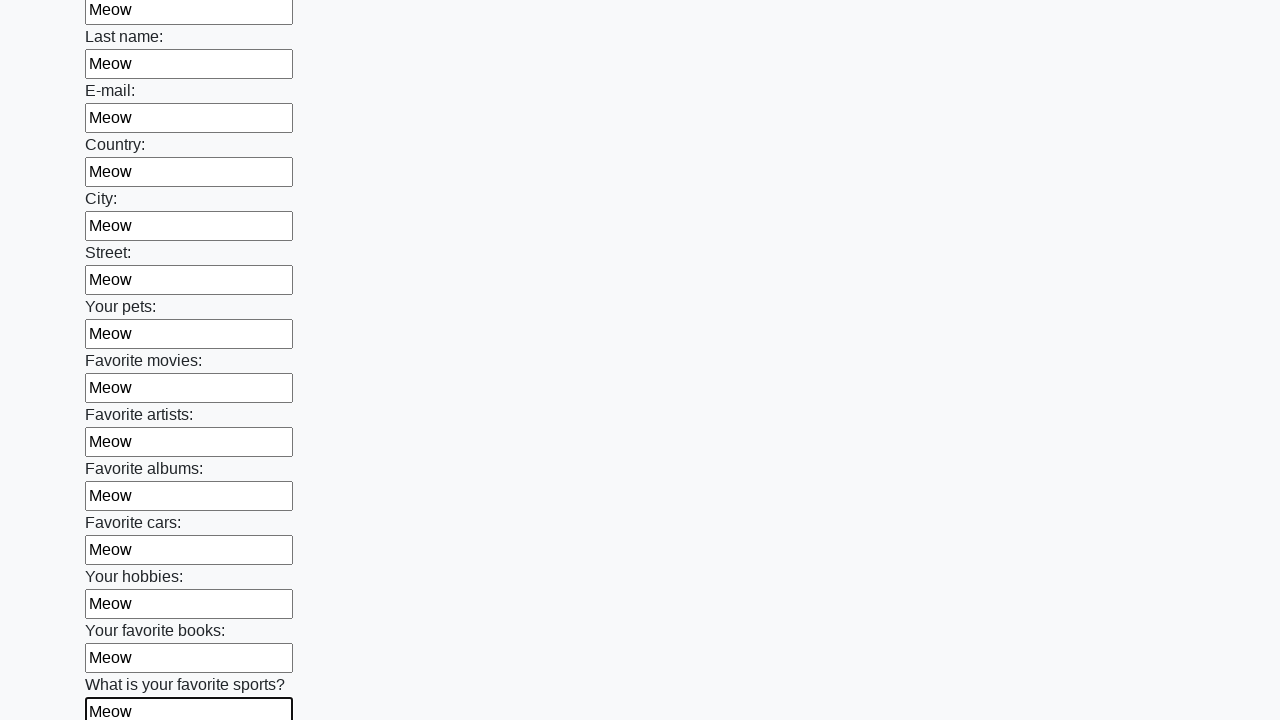

Filled an input field with 'Meow' on input >> nth=14
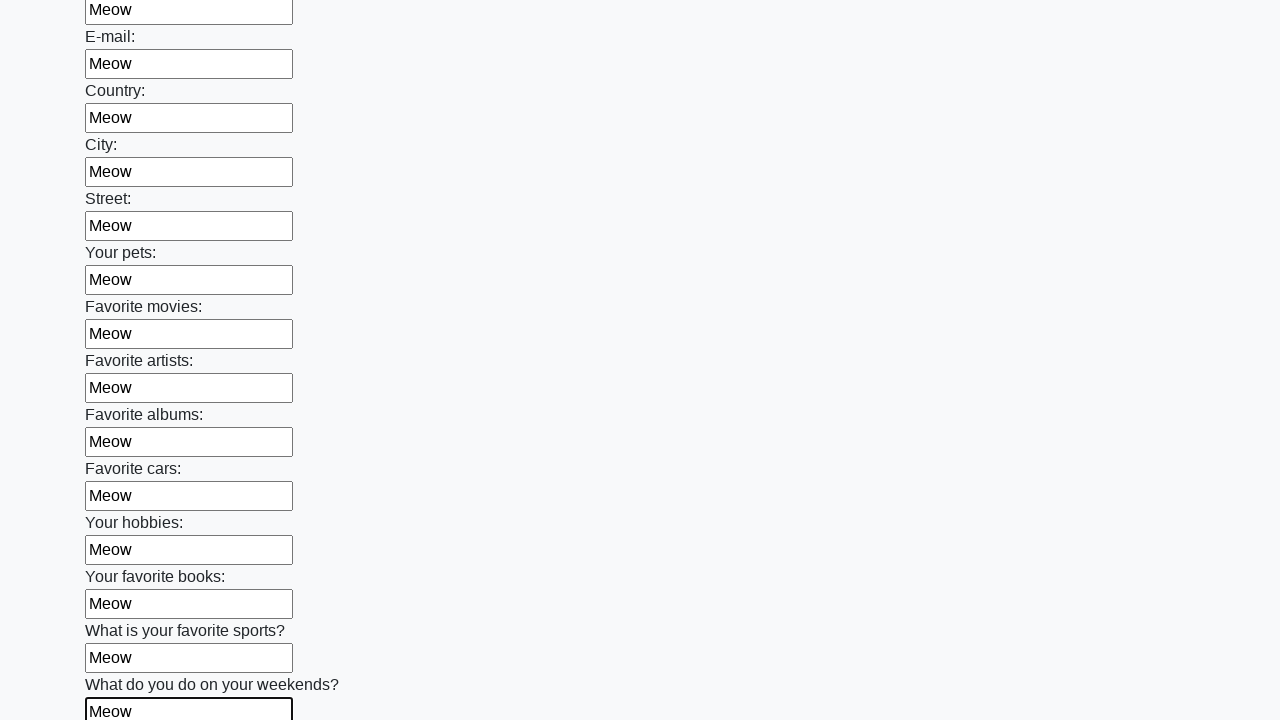

Filled an input field with 'Meow' on input >> nth=15
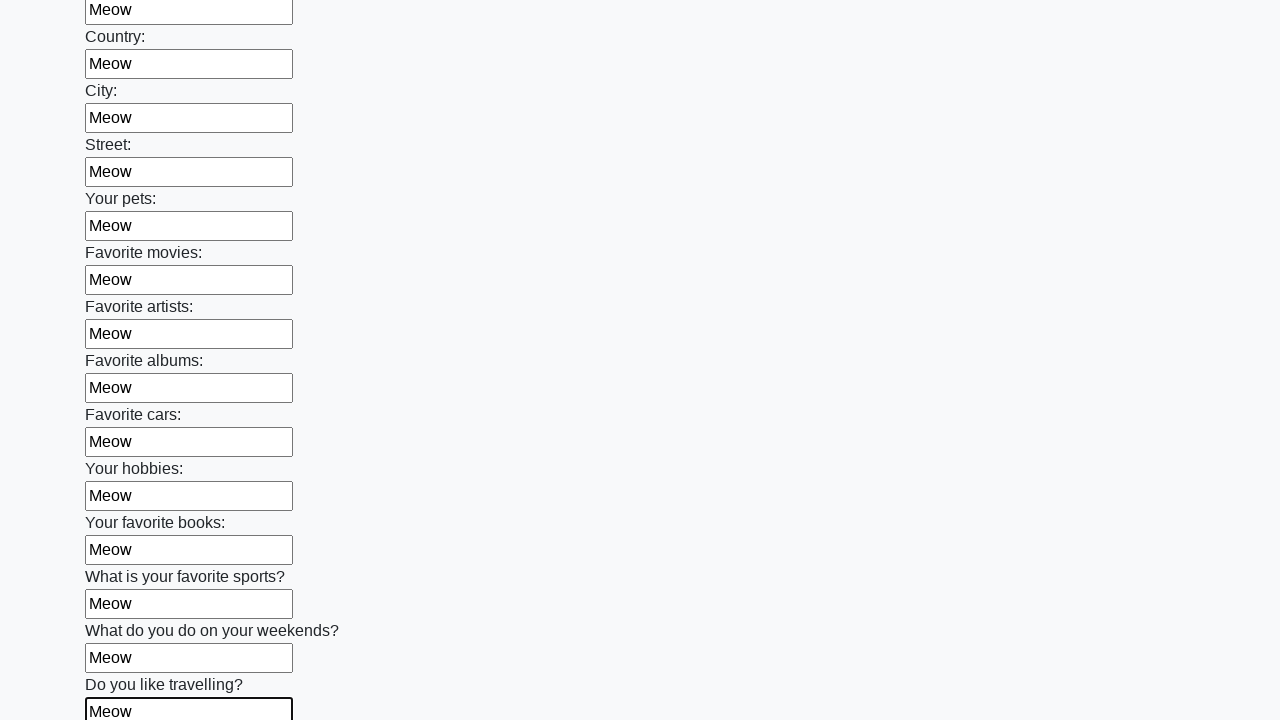

Filled an input field with 'Meow' on input >> nth=16
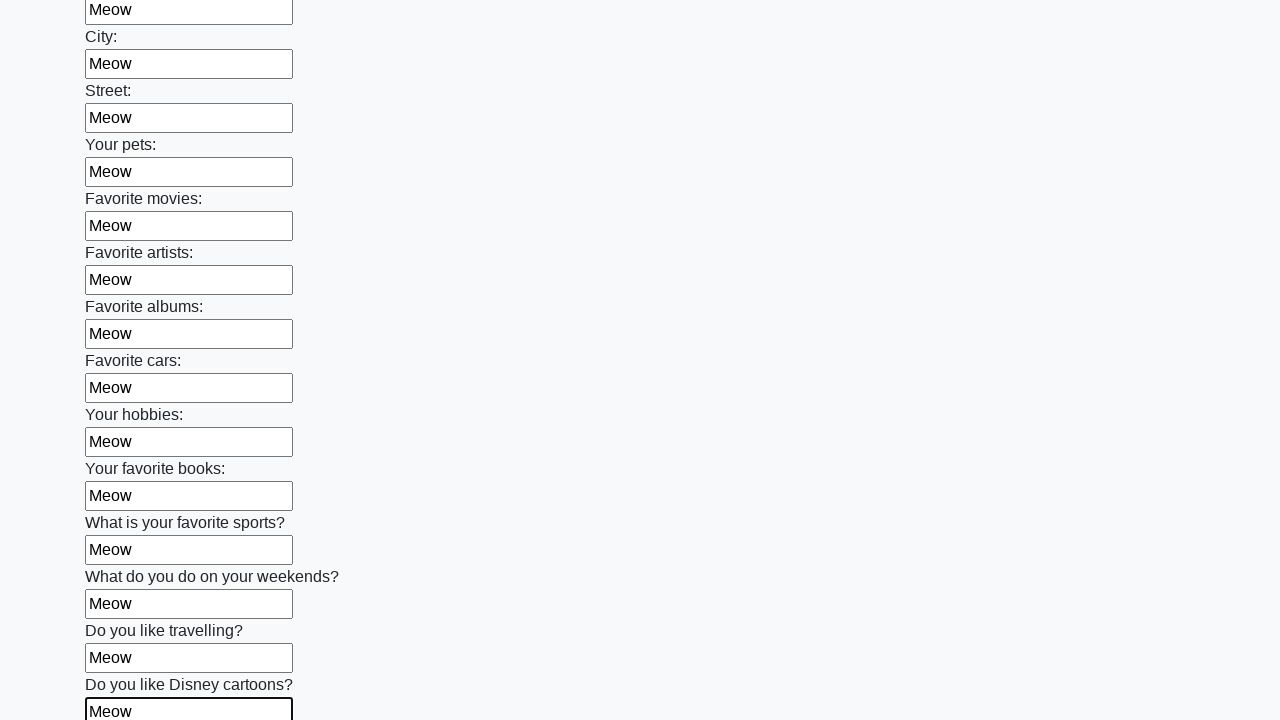

Filled an input field with 'Meow' on input >> nth=17
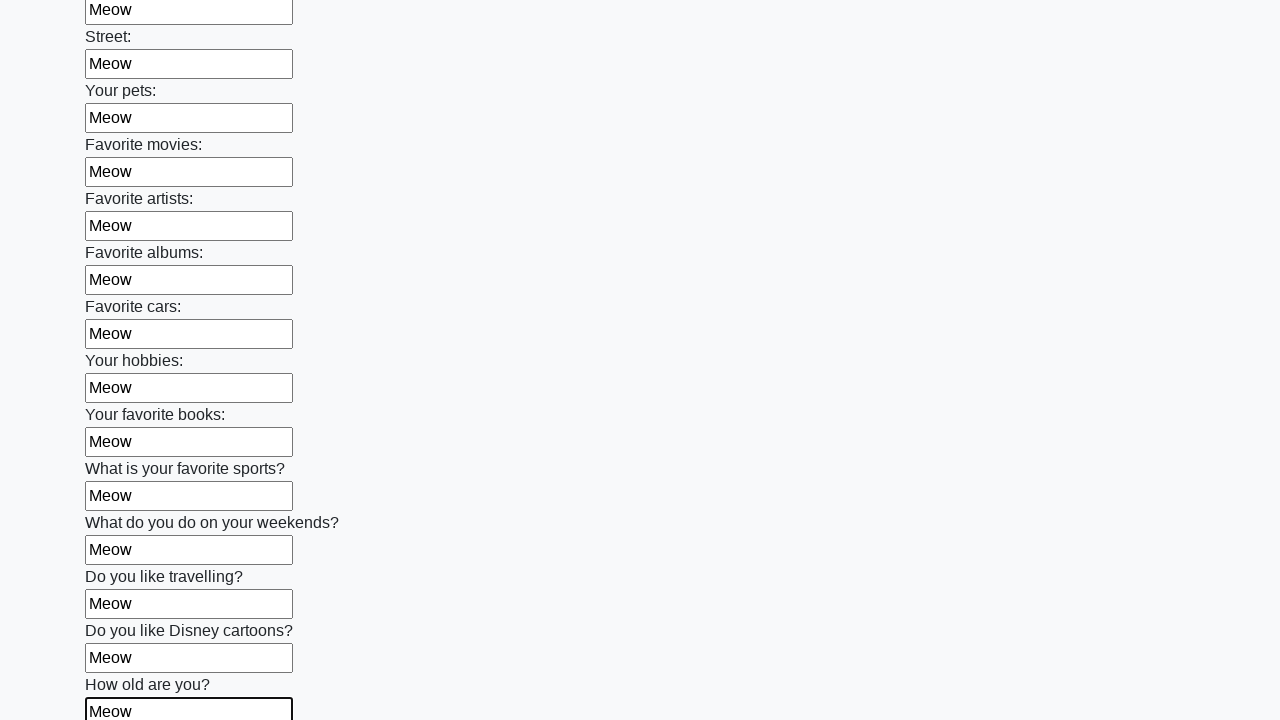

Filled an input field with 'Meow' on input >> nth=18
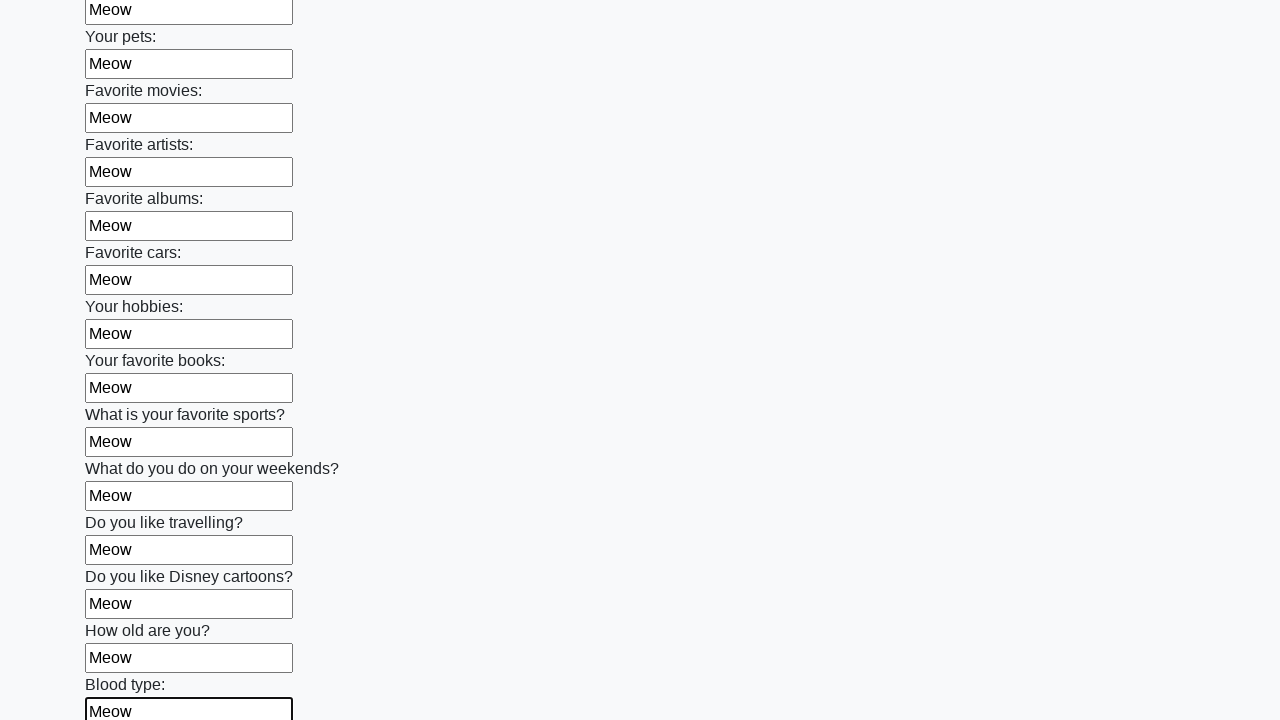

Filled an input field with 'Meow' on input >> nth=19
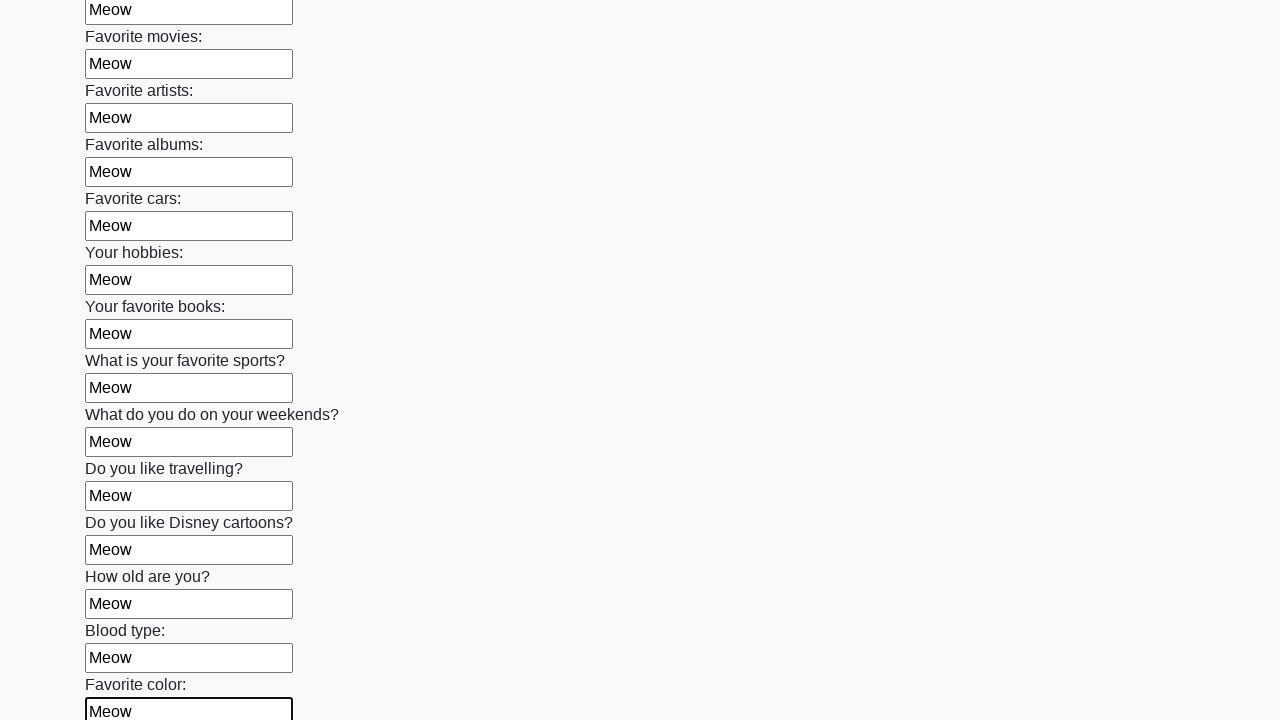

Filled an input field with 'Meow' on input >> nth=20
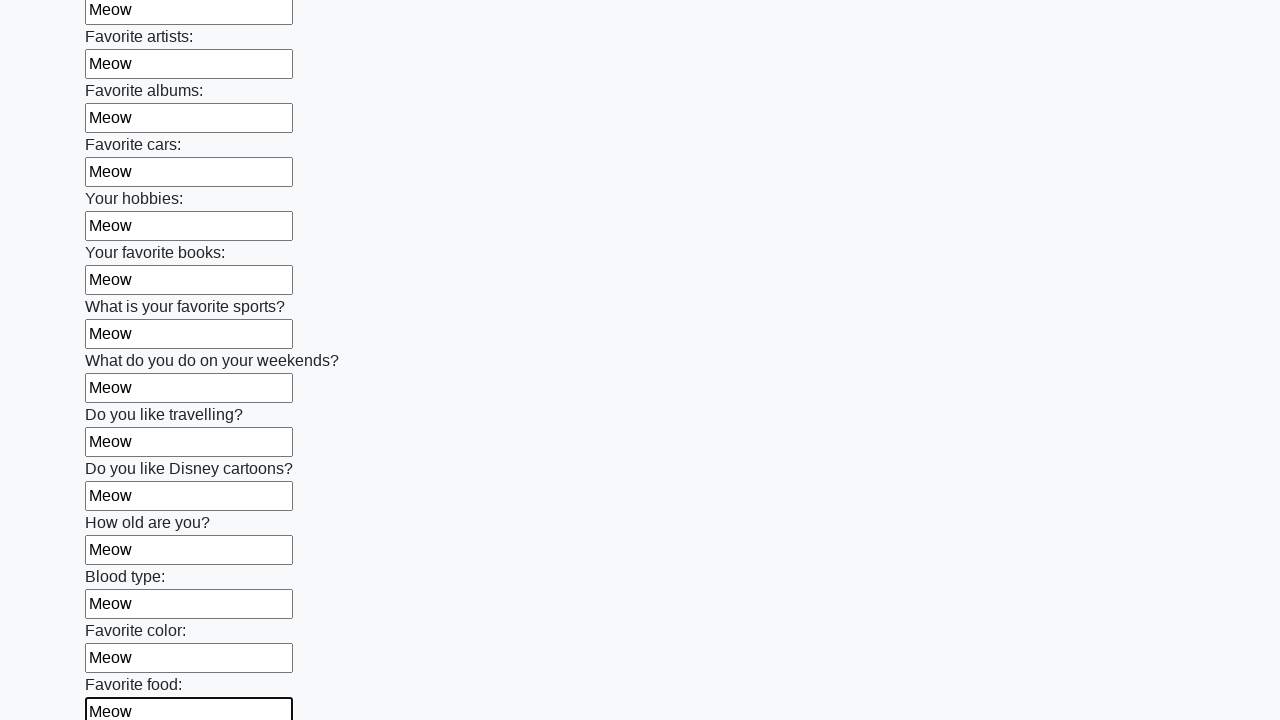

Filled an input field with 'Meow' on input >> nth=21
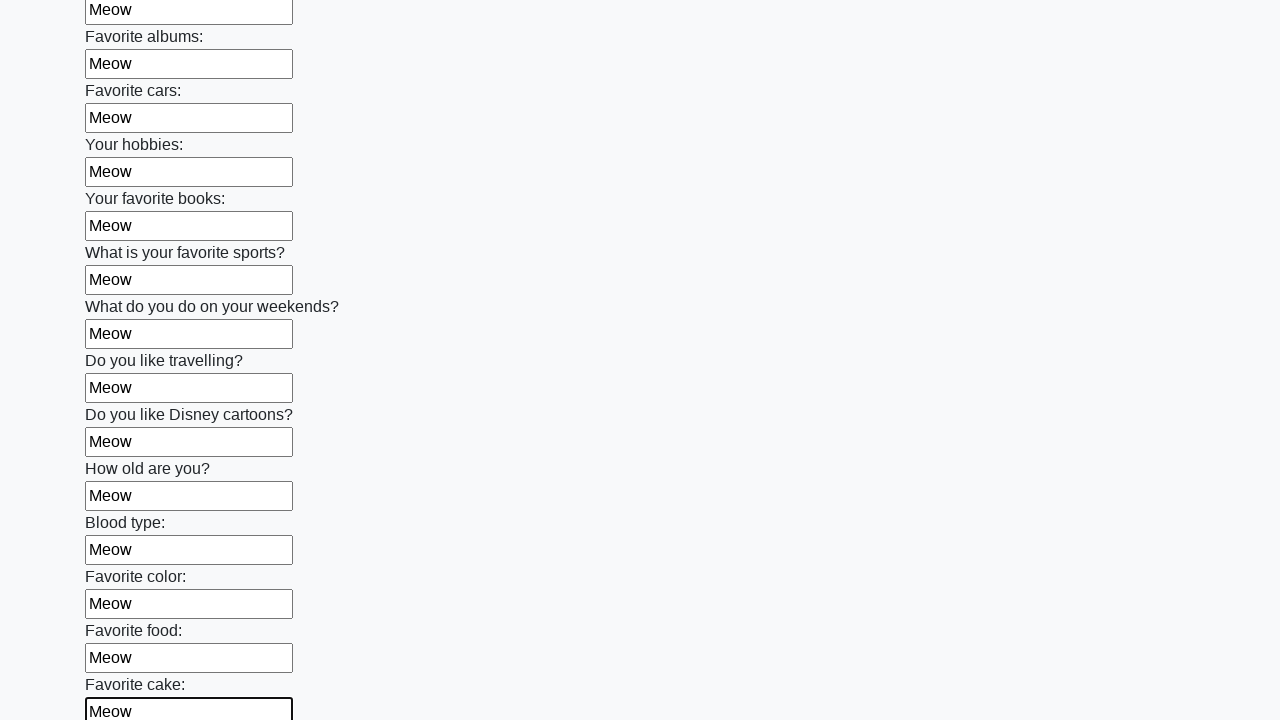

Filled an input field with 'Meow' on input >> nth=22
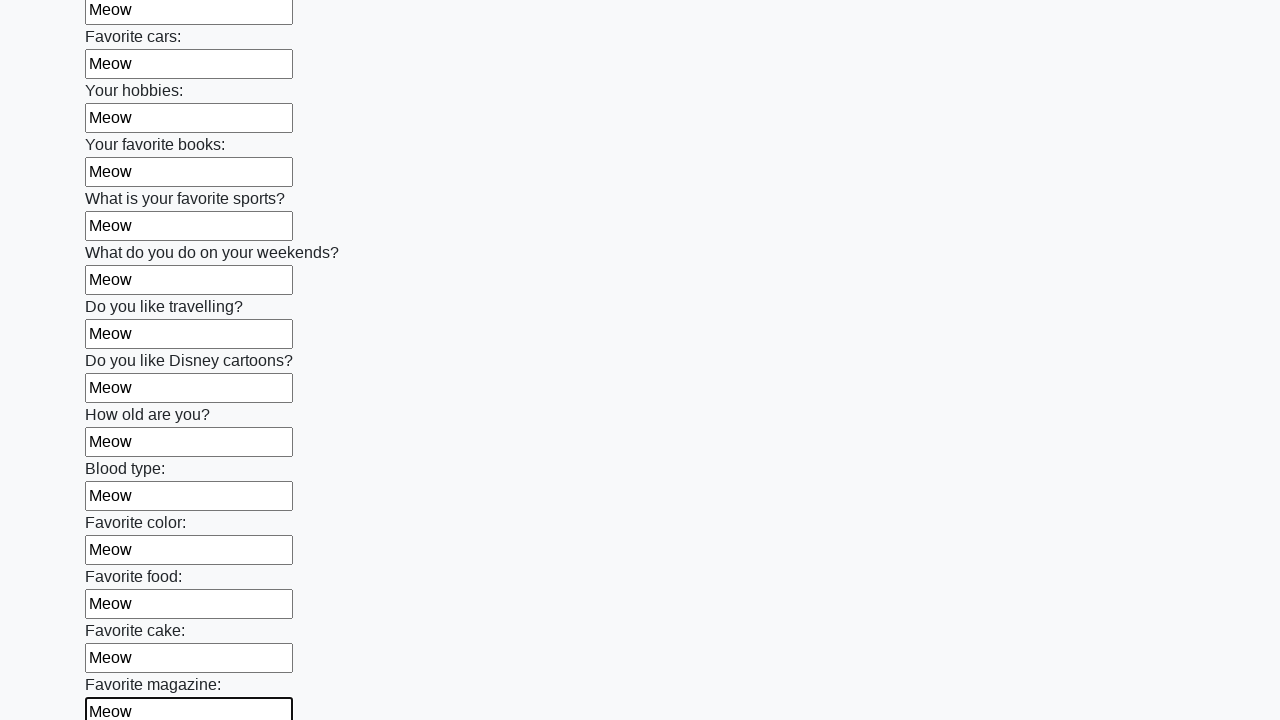

Filled an input field with 'Meow' on input >> nth=23
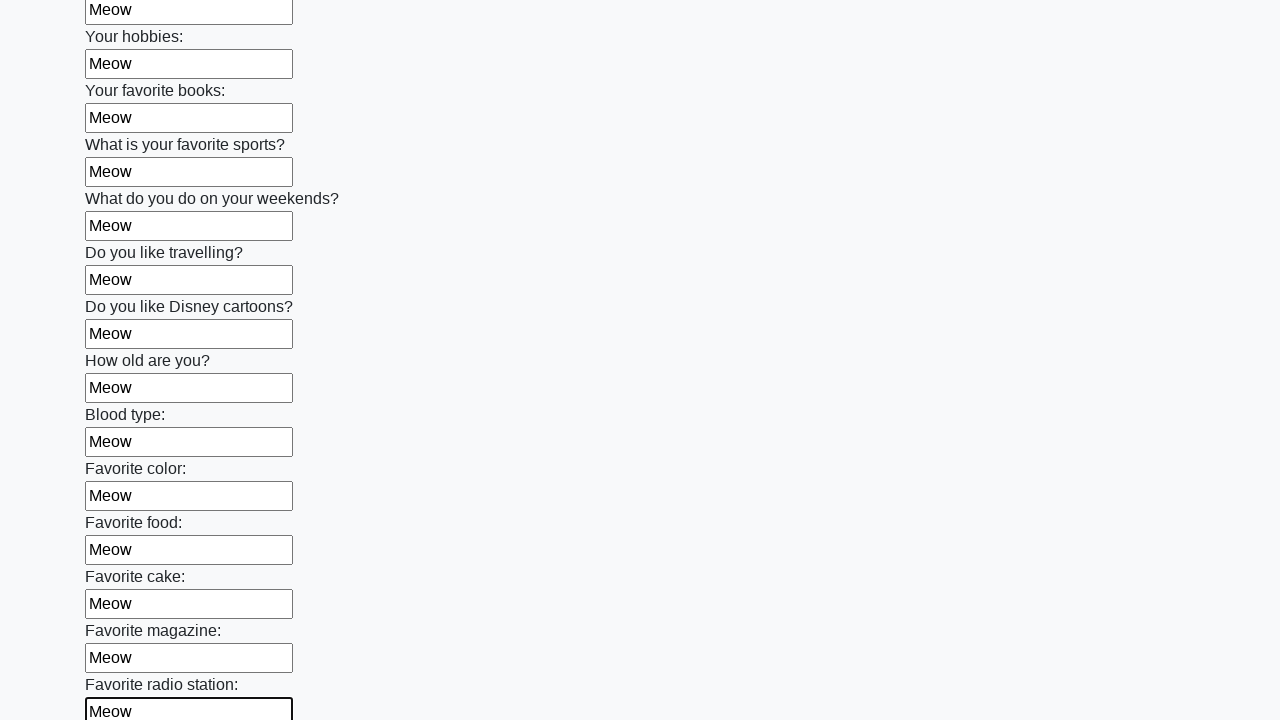

Filled an input field with 'Meow' on input >> nth=24
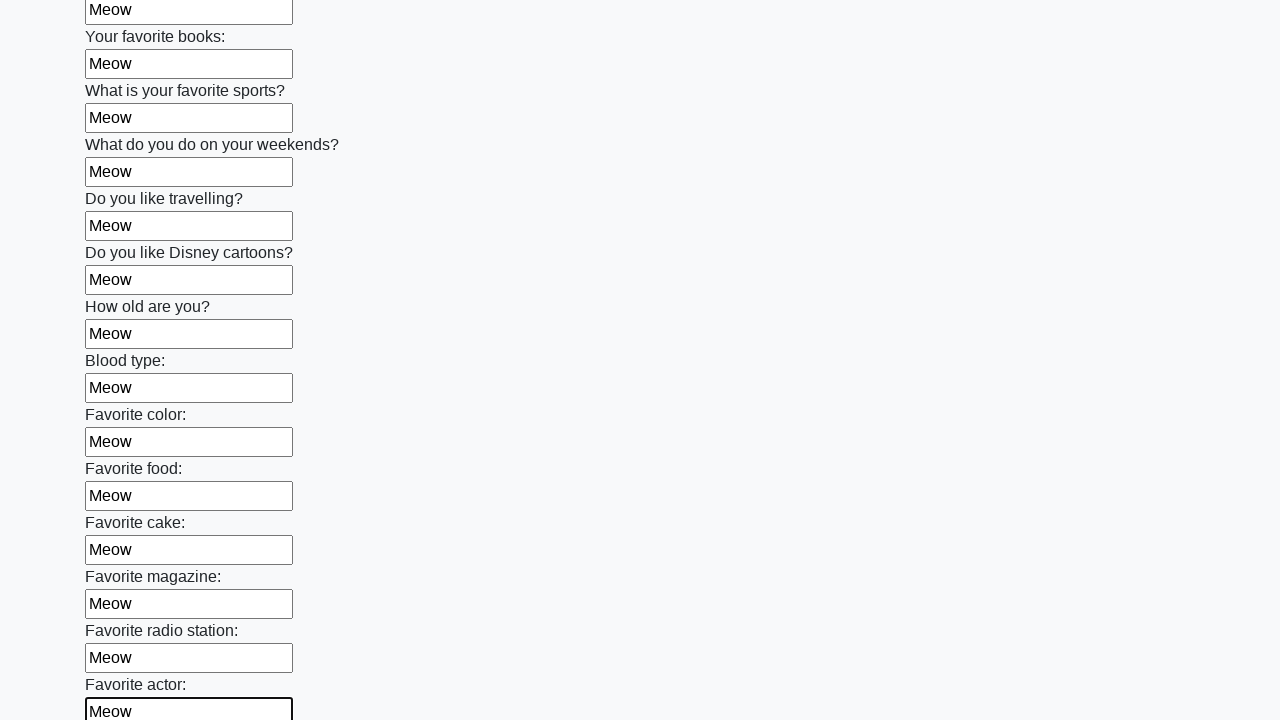

Filled an input field with 'Meow' on input >> nth=25
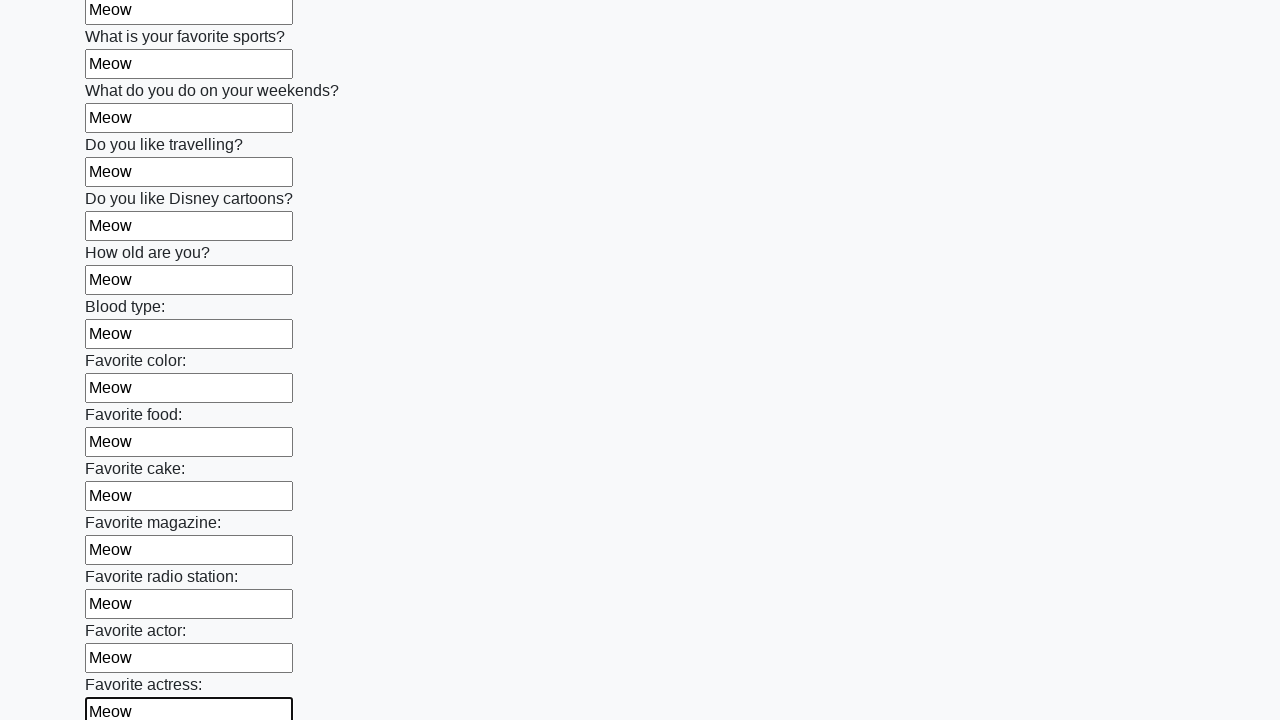

Filled an input field with 'Meow' on input >> nth=26
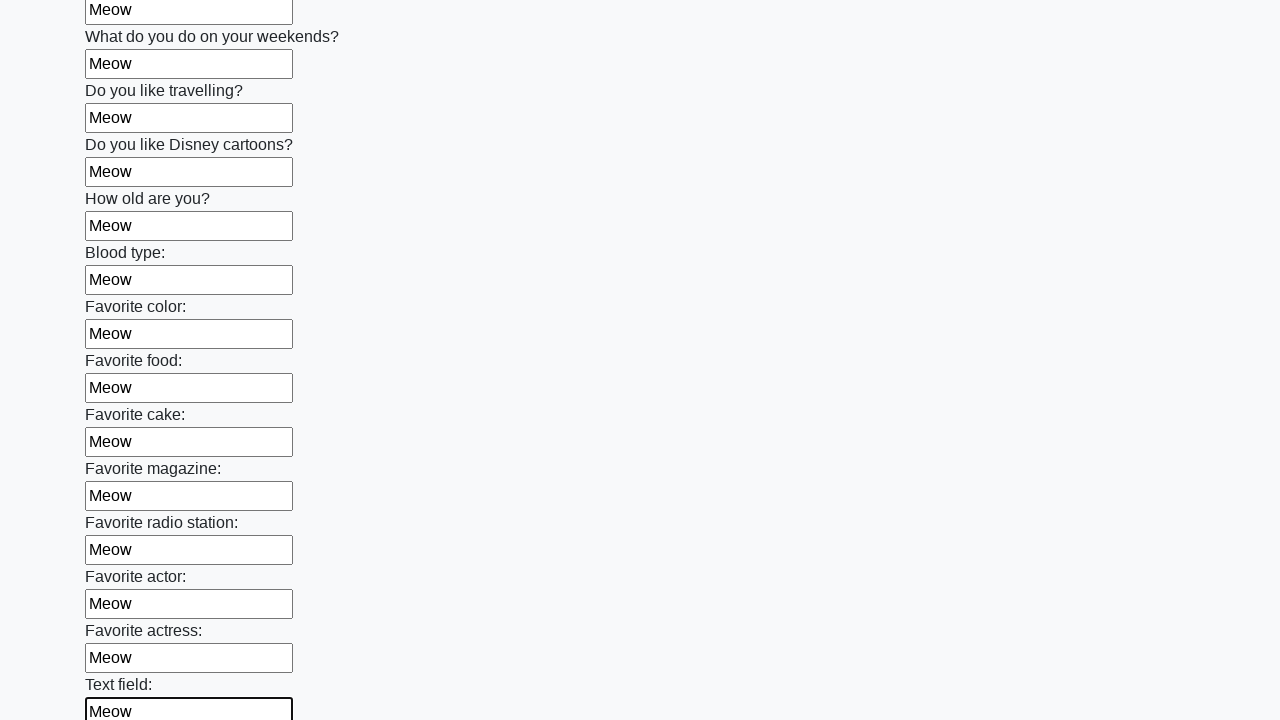

Filled an input field with 'Meow' on input >> nth=27
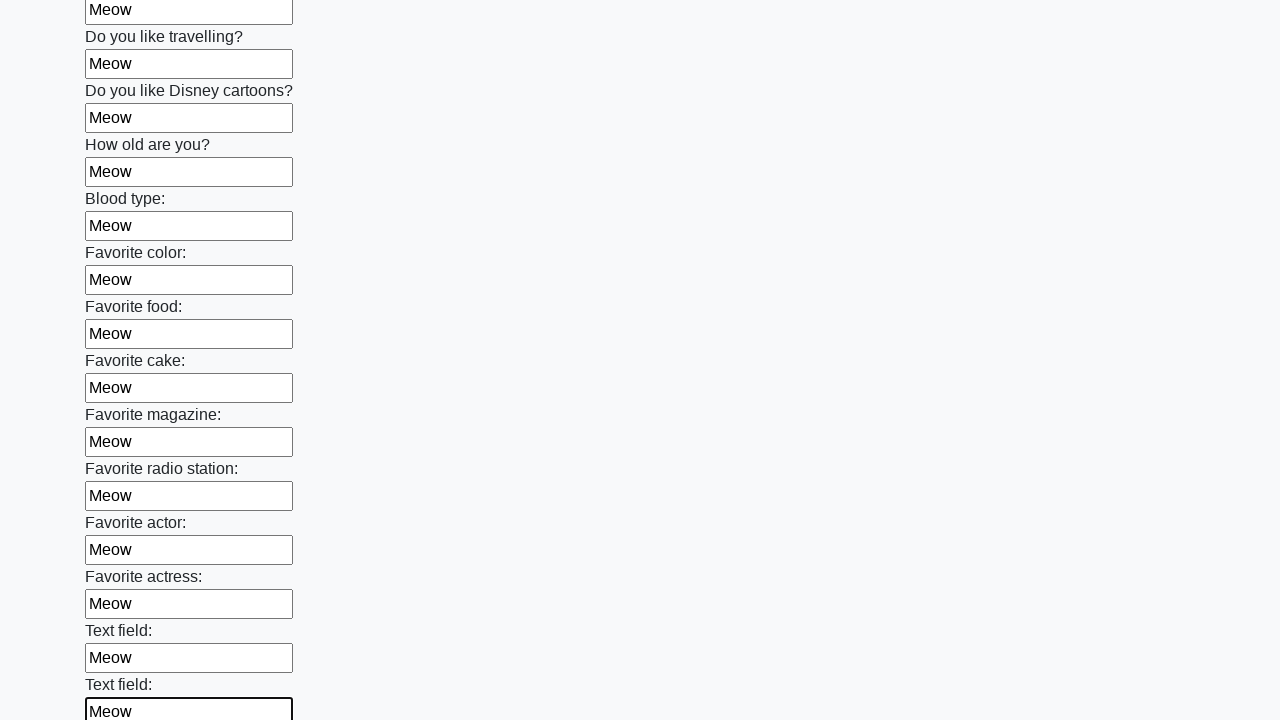

Filled an input field with 'Meow' on input >> nth=28
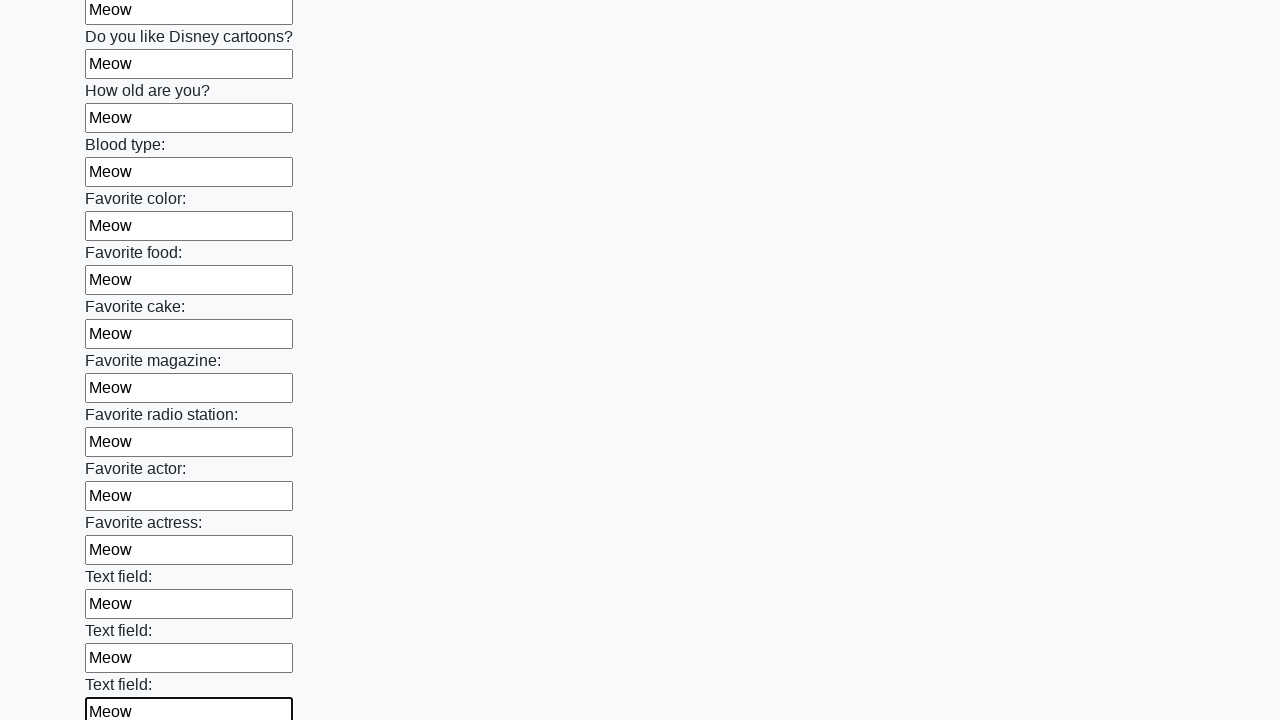

Filled an input field with 'Meow' on input >> nth=29
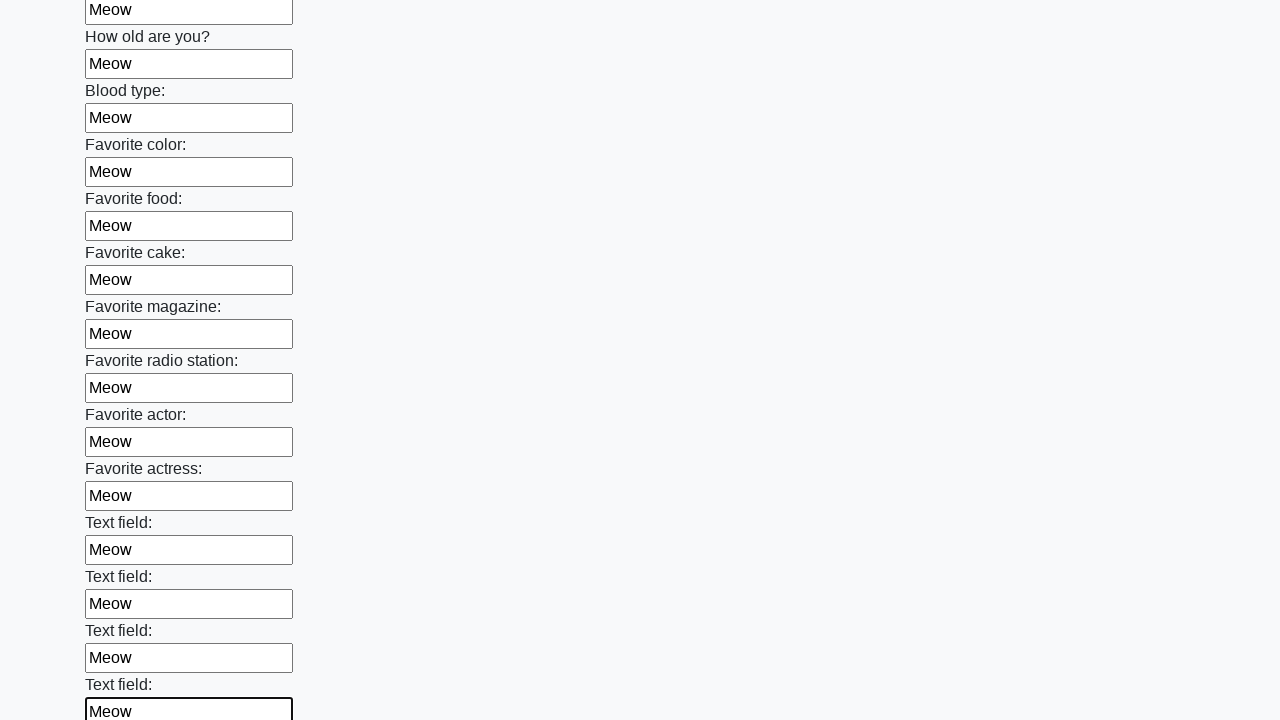

Filled an input field with 'Meow' on input >> nth=30
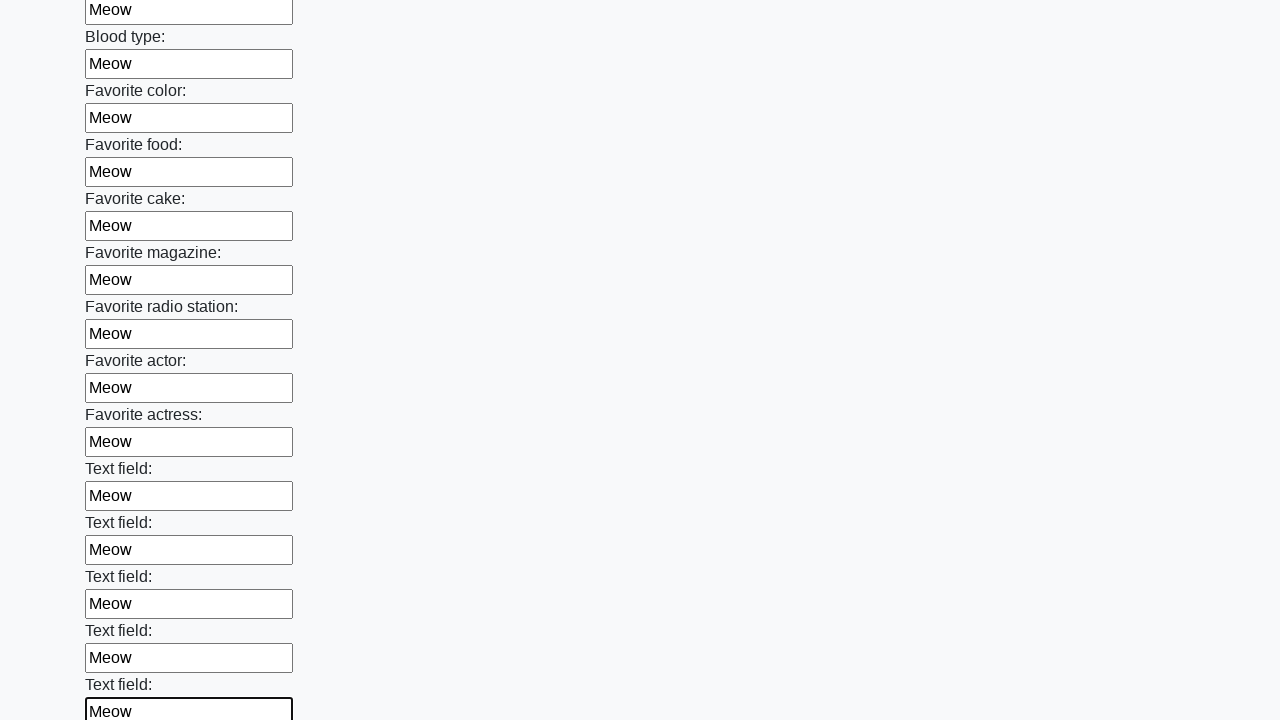

Filled an input field with 'Meow' on input >> nth=31
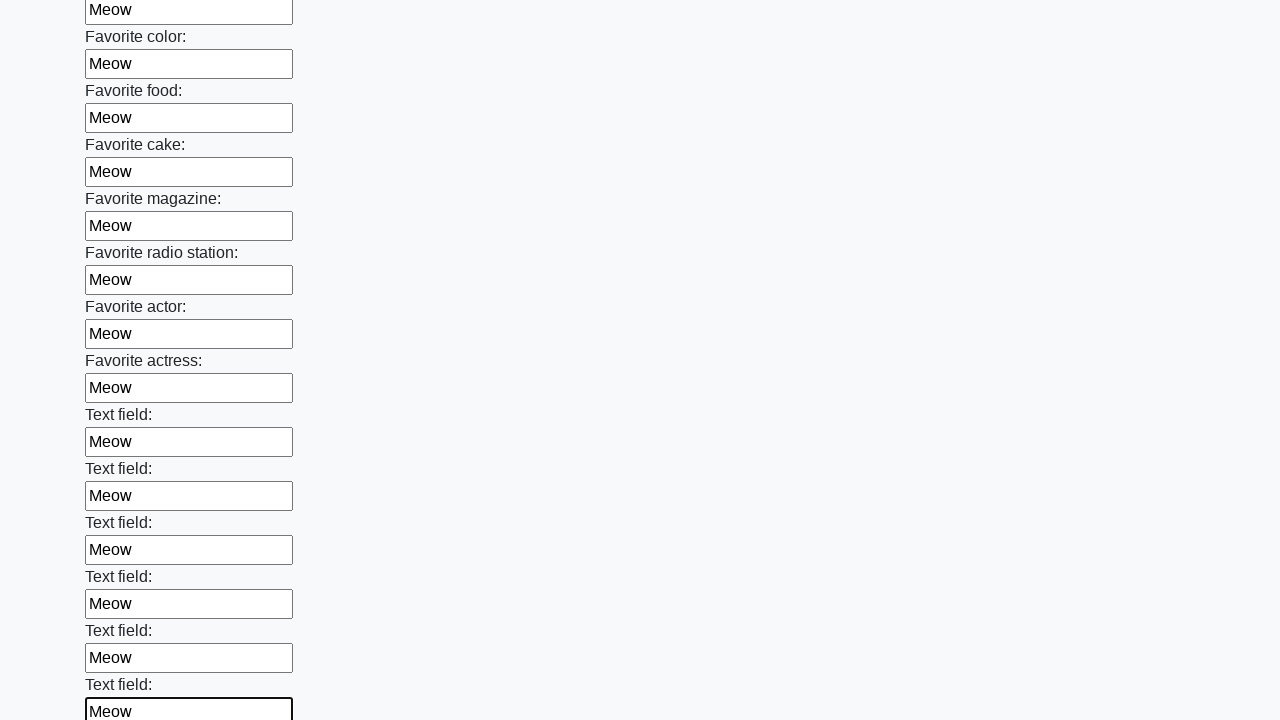

Filled an input field with 'Meow' on input >> nth=32
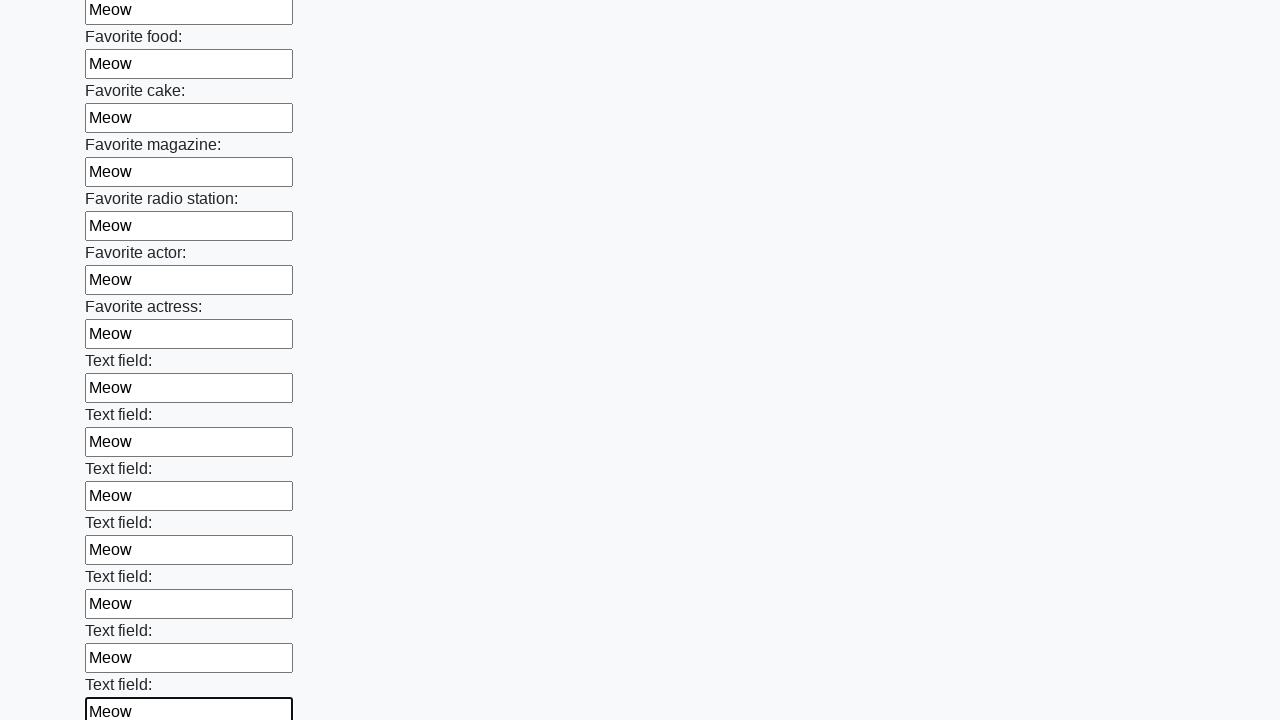

Filled an input field with 'Meow' on input >> nth=33
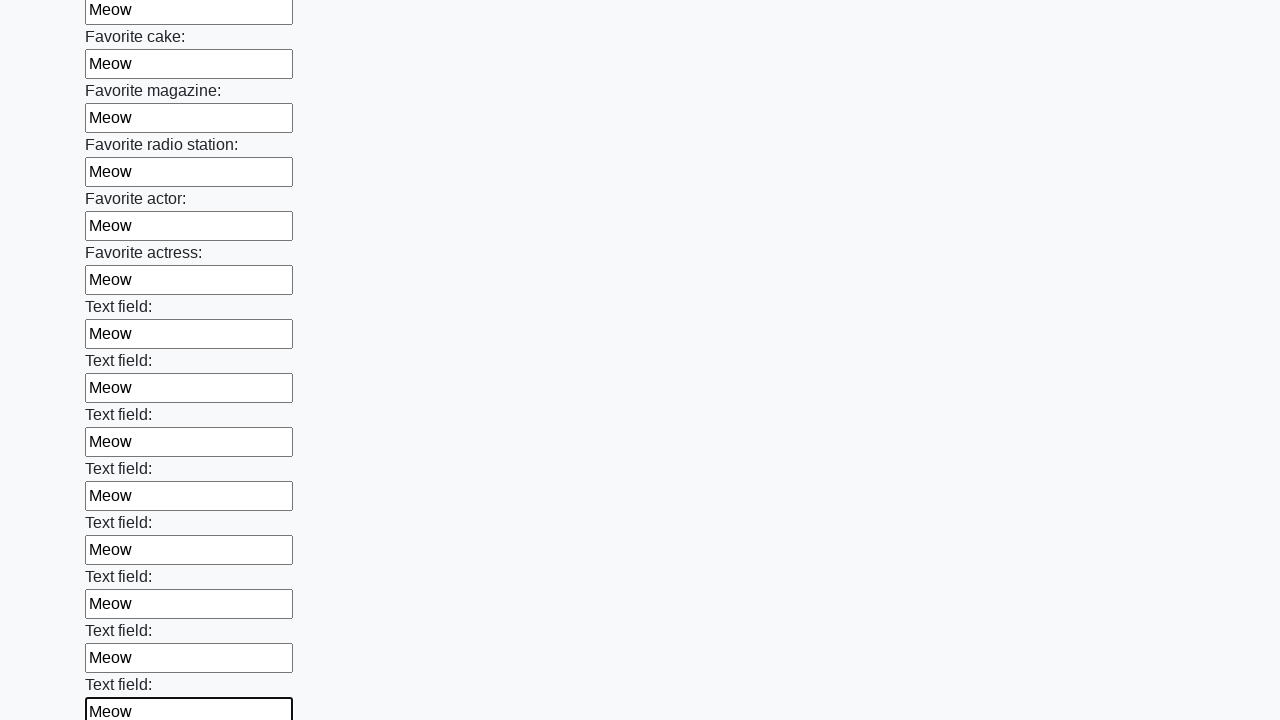

Filled an input field with 'Meow' on input >> nth=34
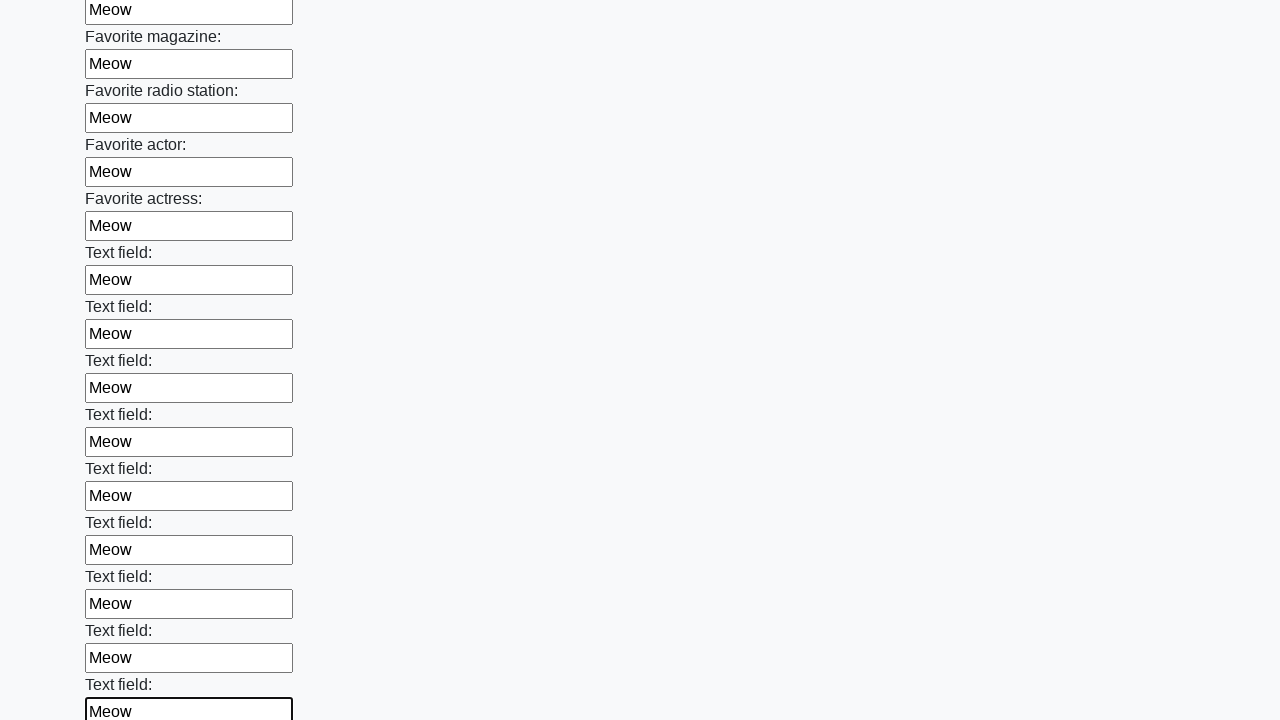

Filled an input field with 'Meow' on input >> nth=35
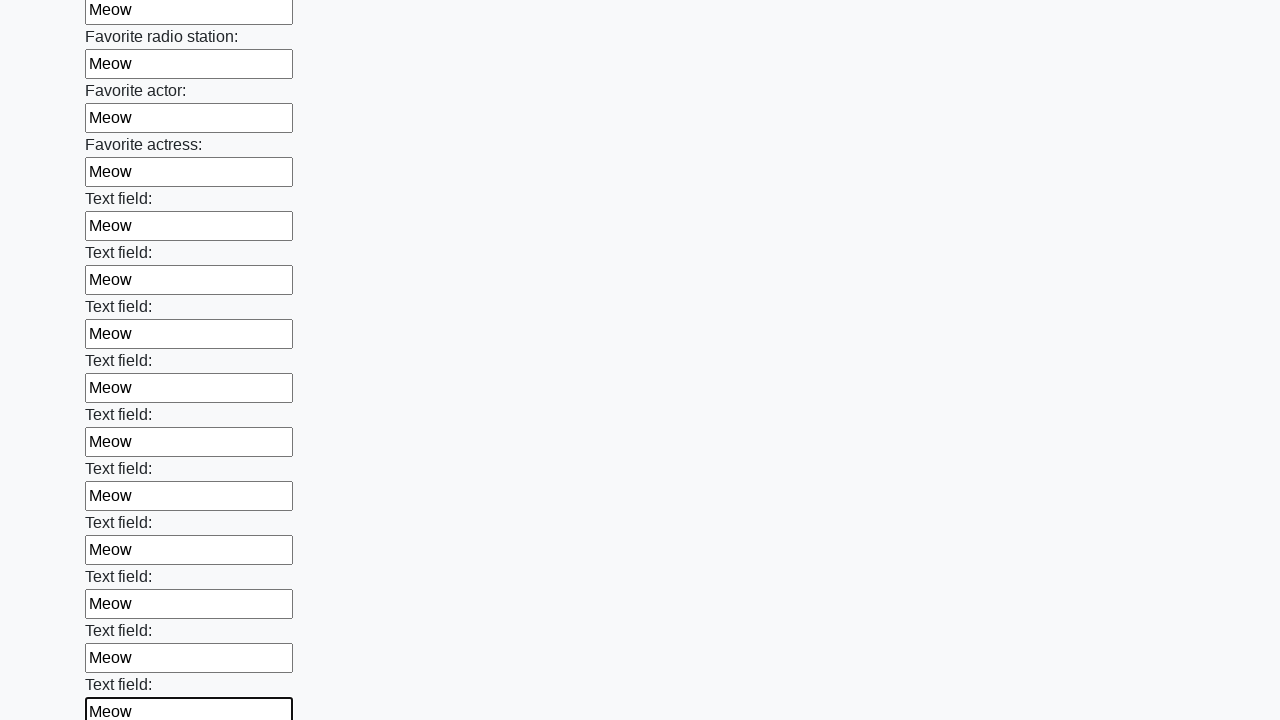

Filled an input field with 'Meow' on input >> nth=36
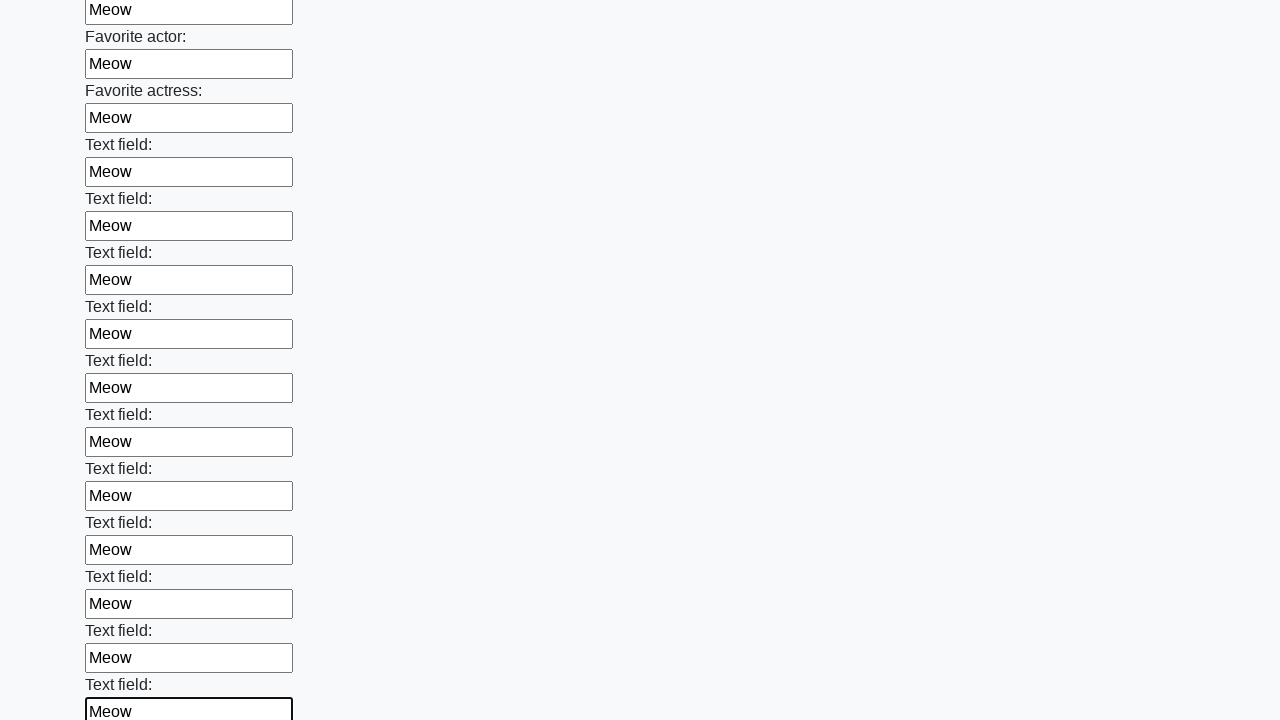

Filled an input field with 'Meow' on input >> nth=37
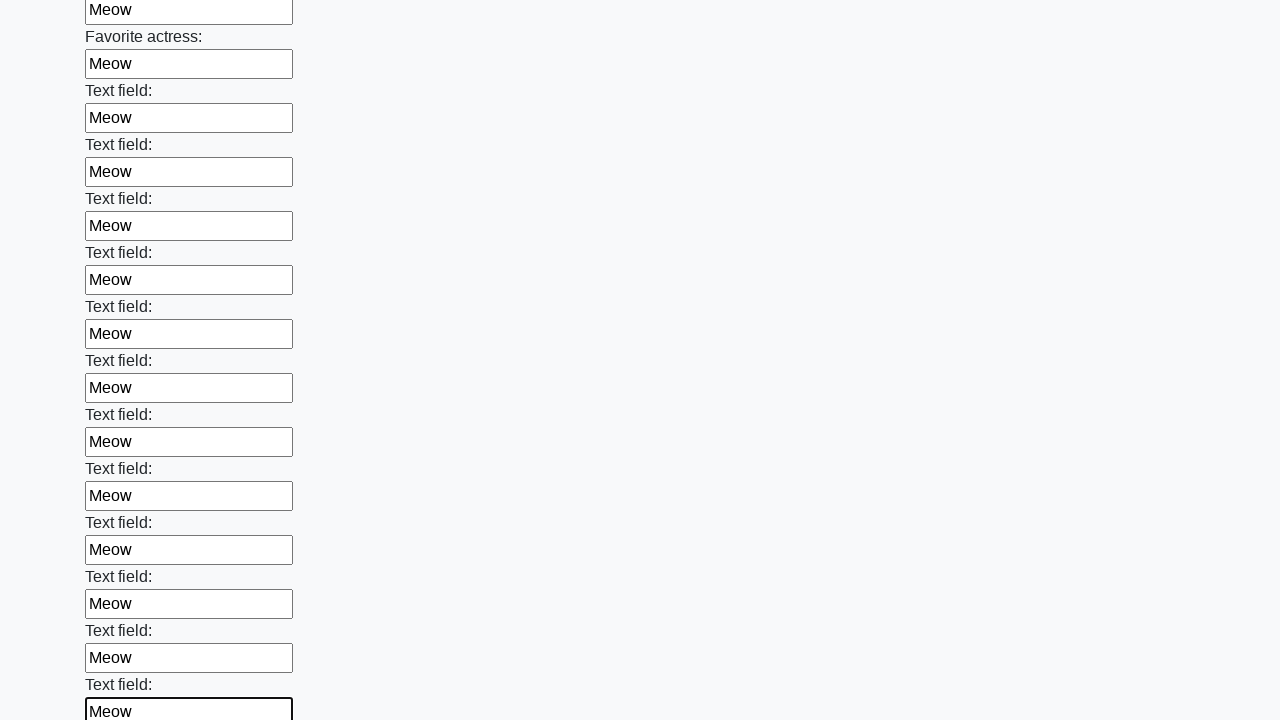

Filled an input field with 'Meow' on input >> nth=38
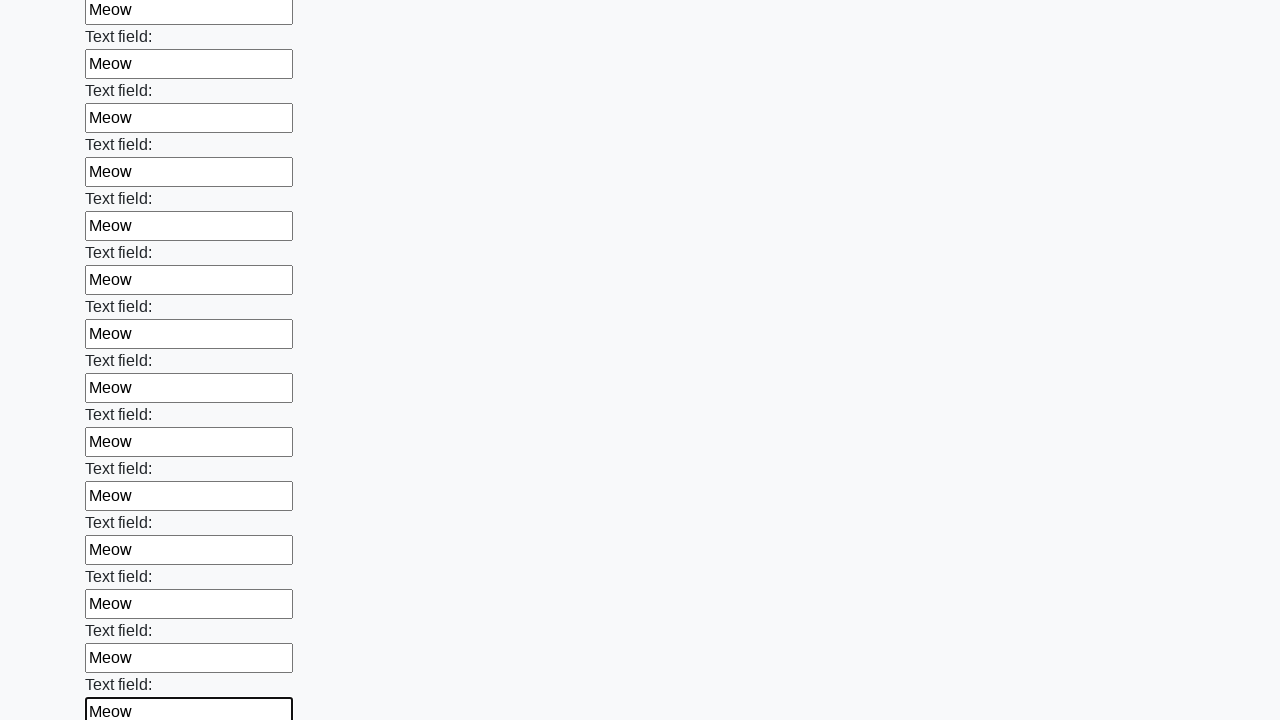

Filled an input field with 'Meow' on input >> nth=39
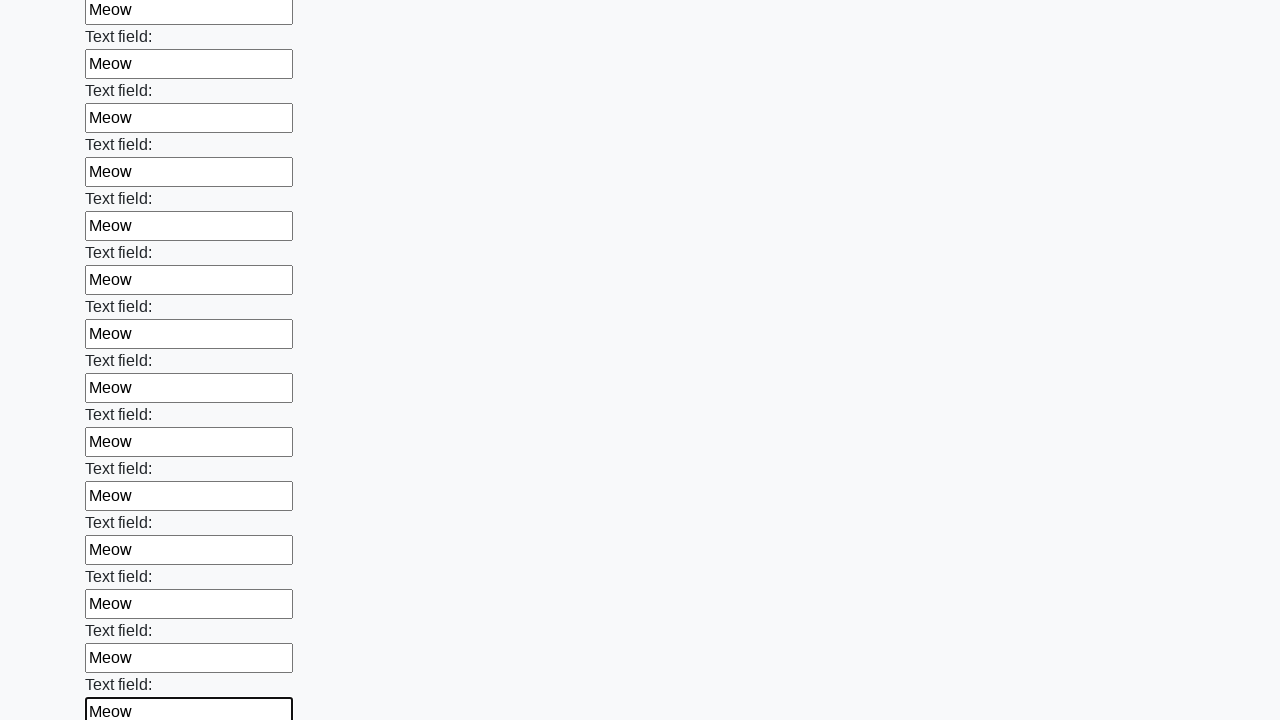

Filled an input field with 'Meow' on input >> nth=40
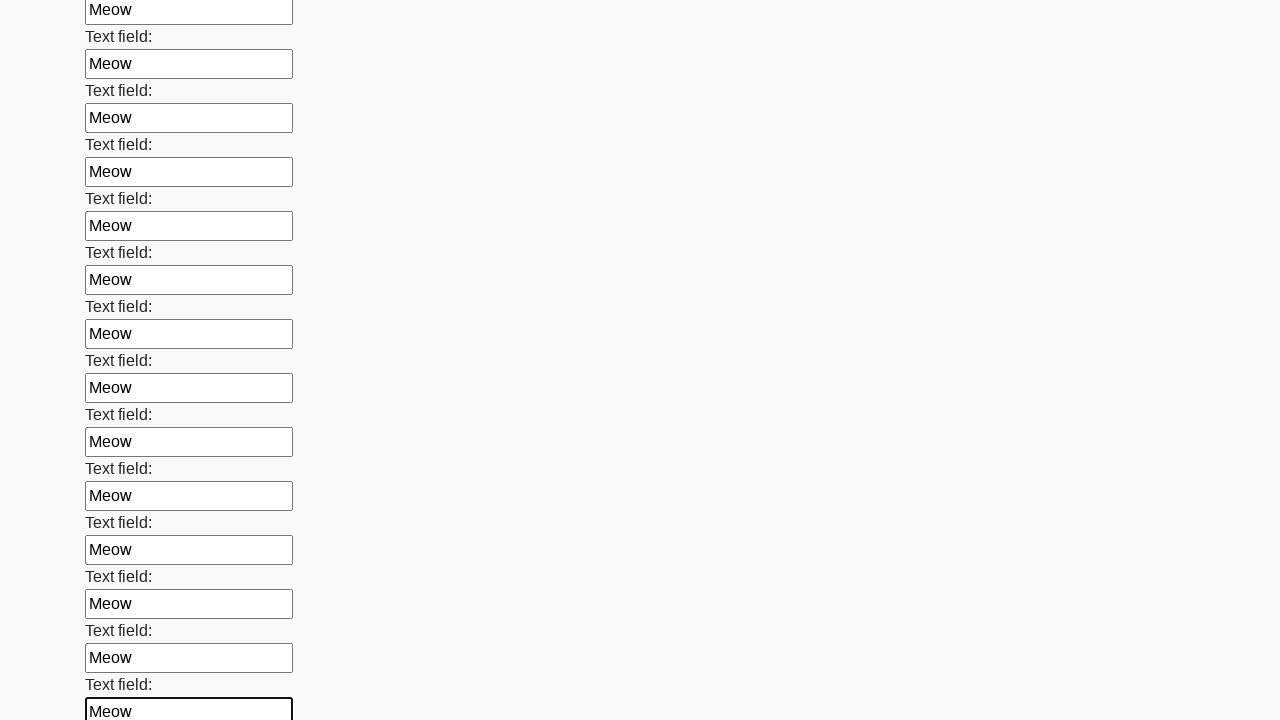

Filled an input field with 'Meow' on input >> nth=41
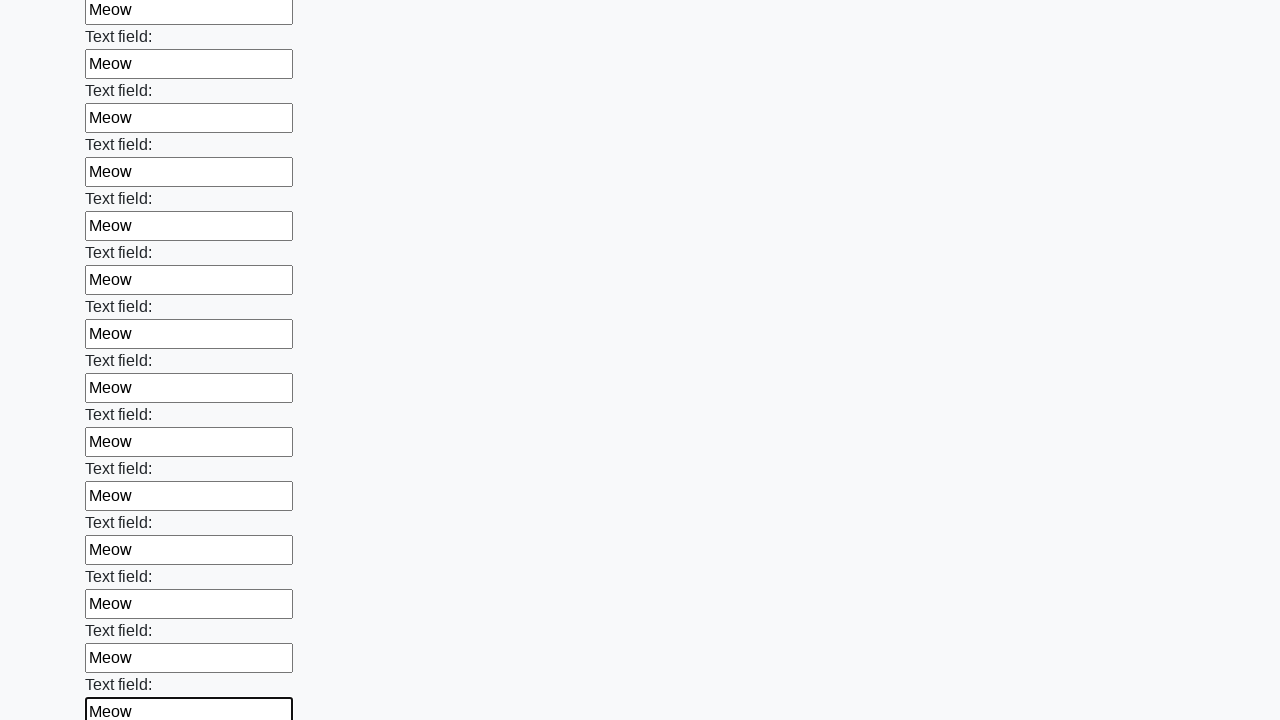

Filled an input field with 'Meow' on input >> nth=42
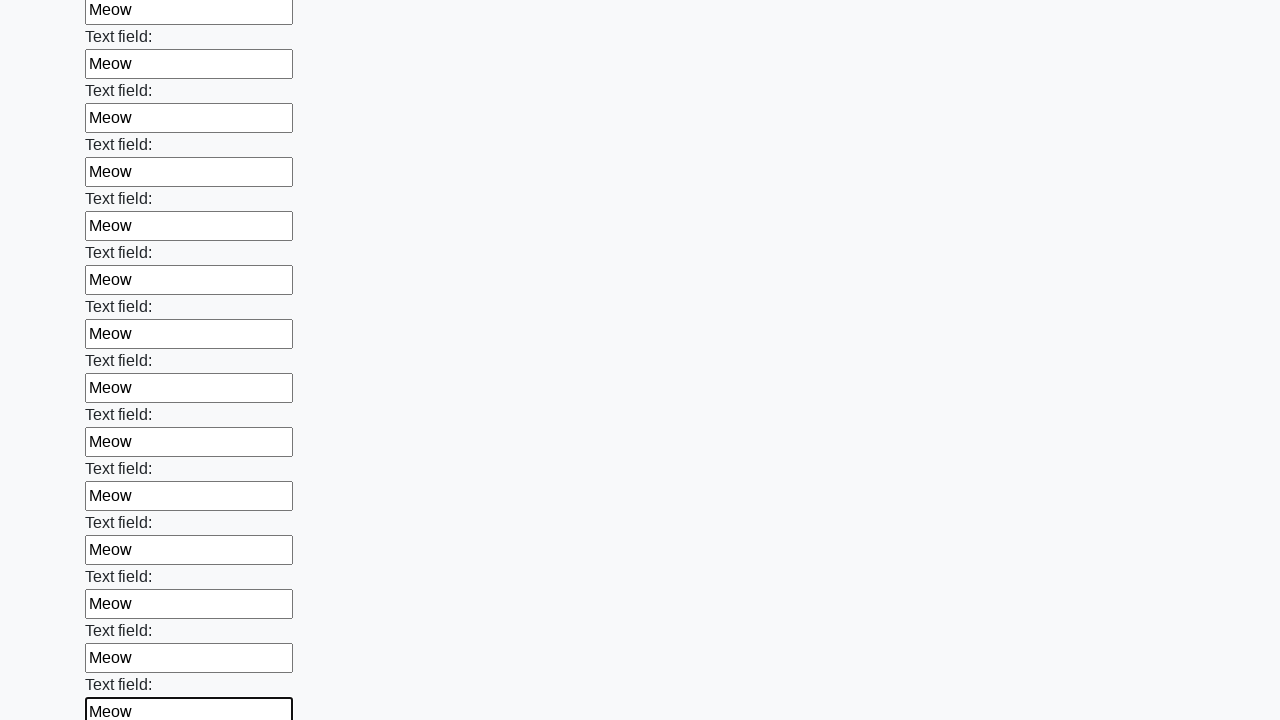

Filled an input field with 'Meow' on input >> nth=43
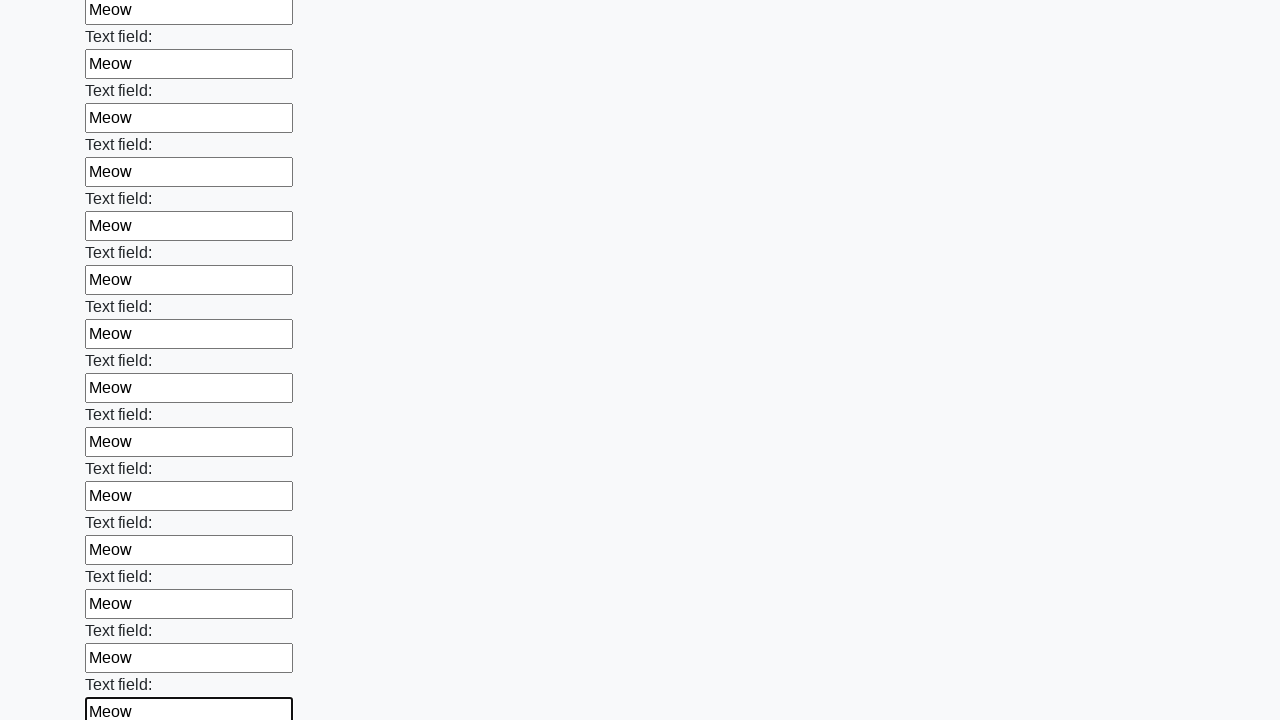

Filled an input field with 'Meow' on input >> nth=44
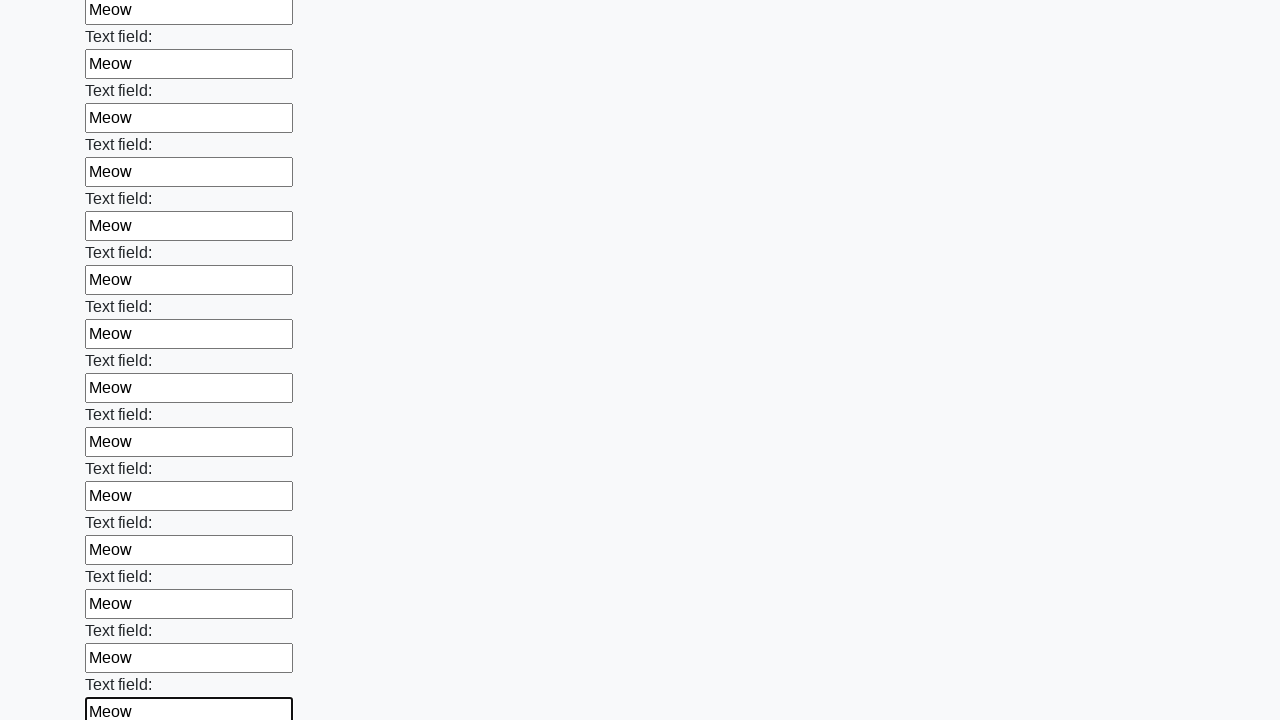

Filled an input field with 'Meow' on input >> nth=45
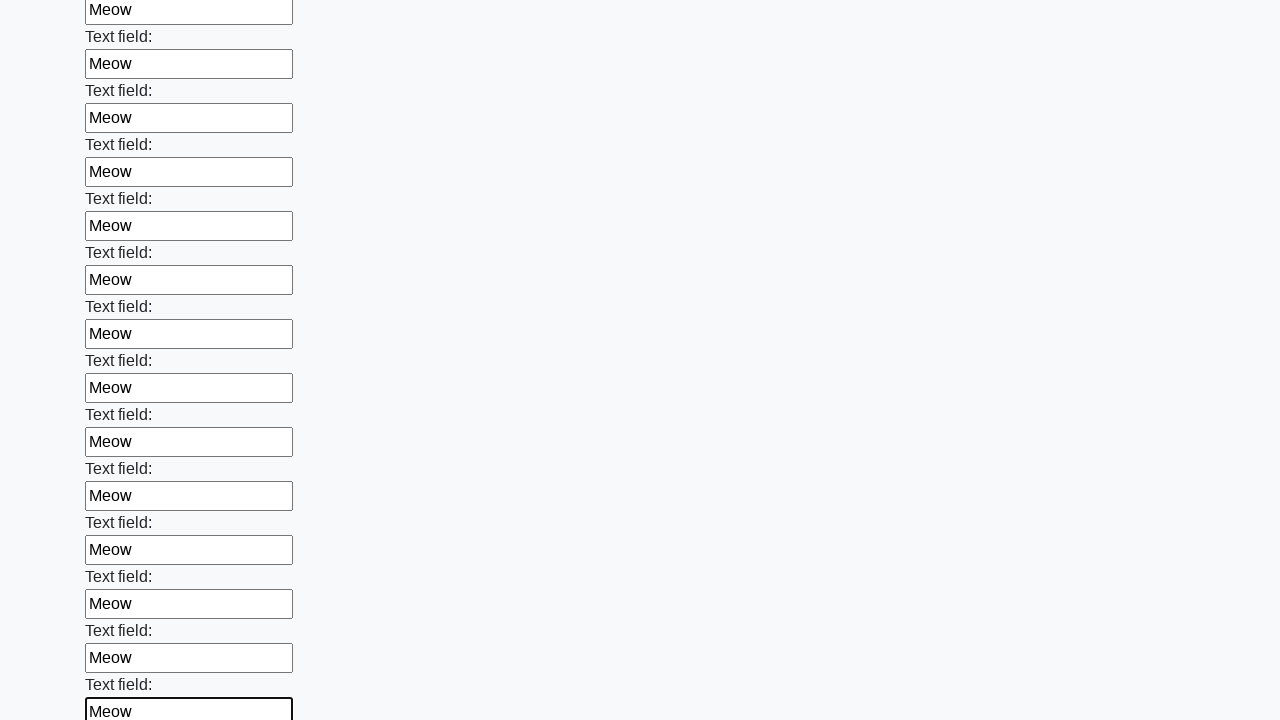

Filled an input field with 'Meow' on input >> nth=46
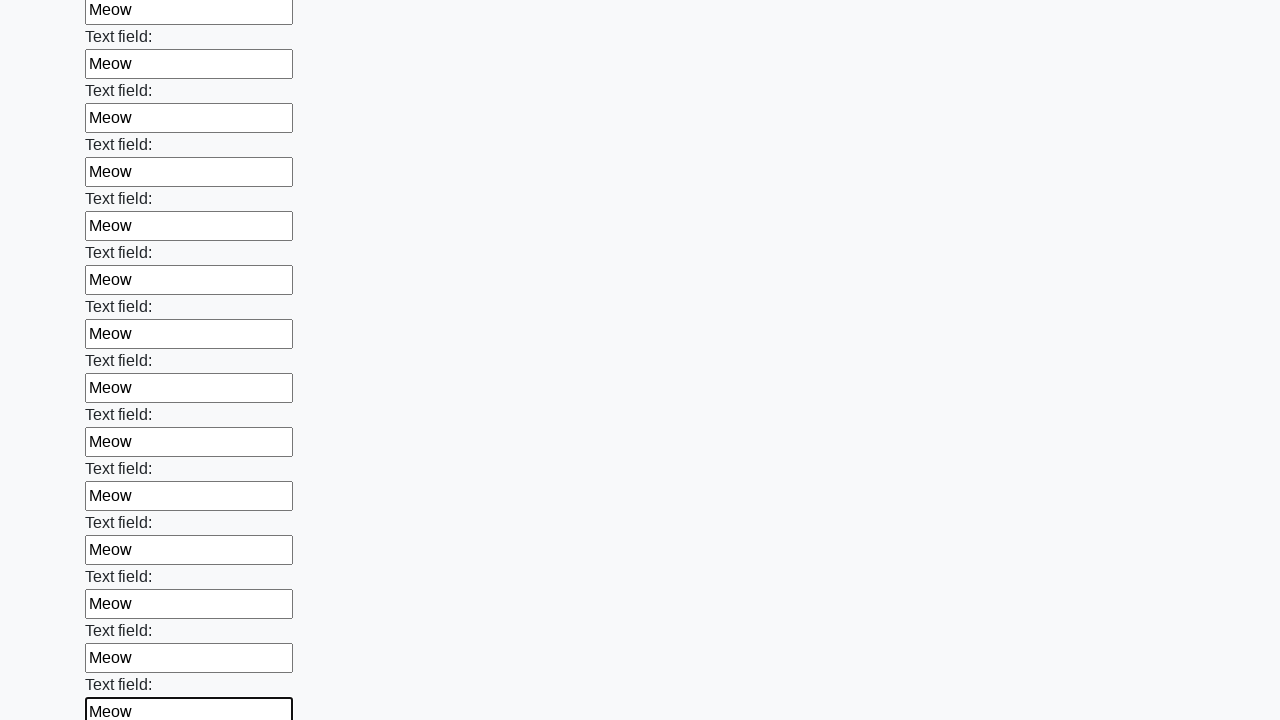

Filled an input field with 'Meow' on input >> nth=47
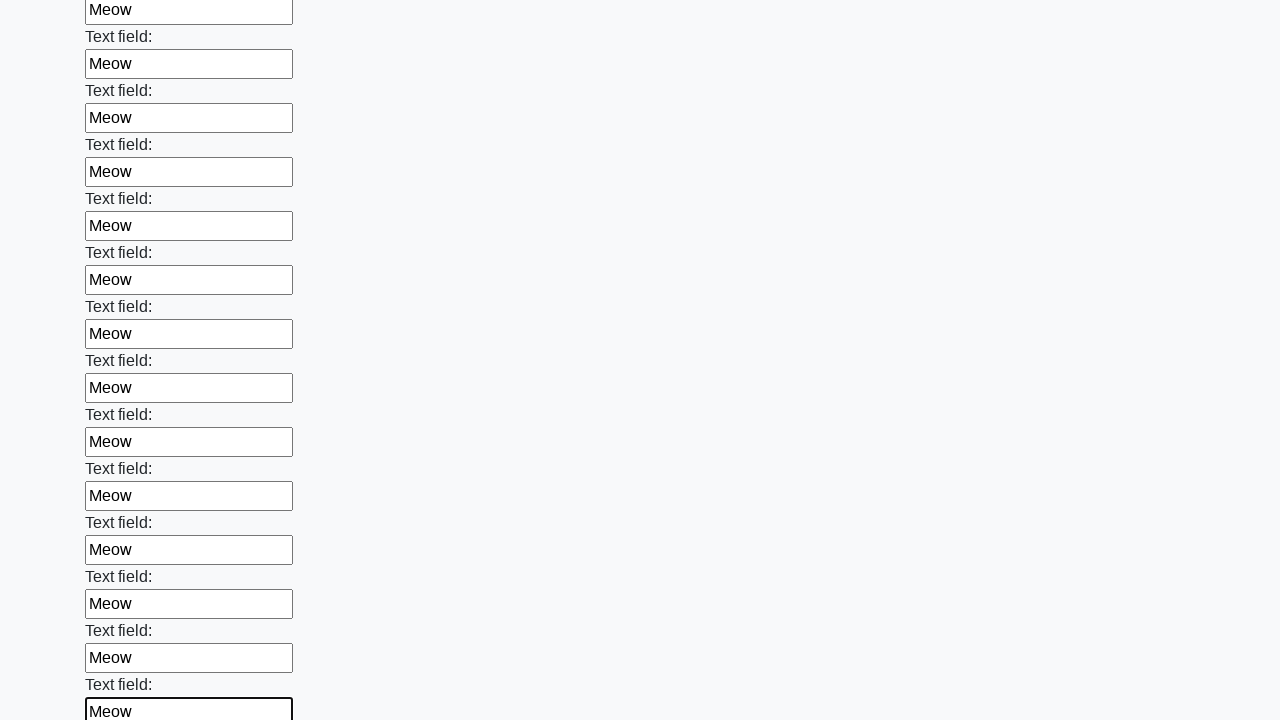

Filled an input field with 'Meow' on input >> nth=48
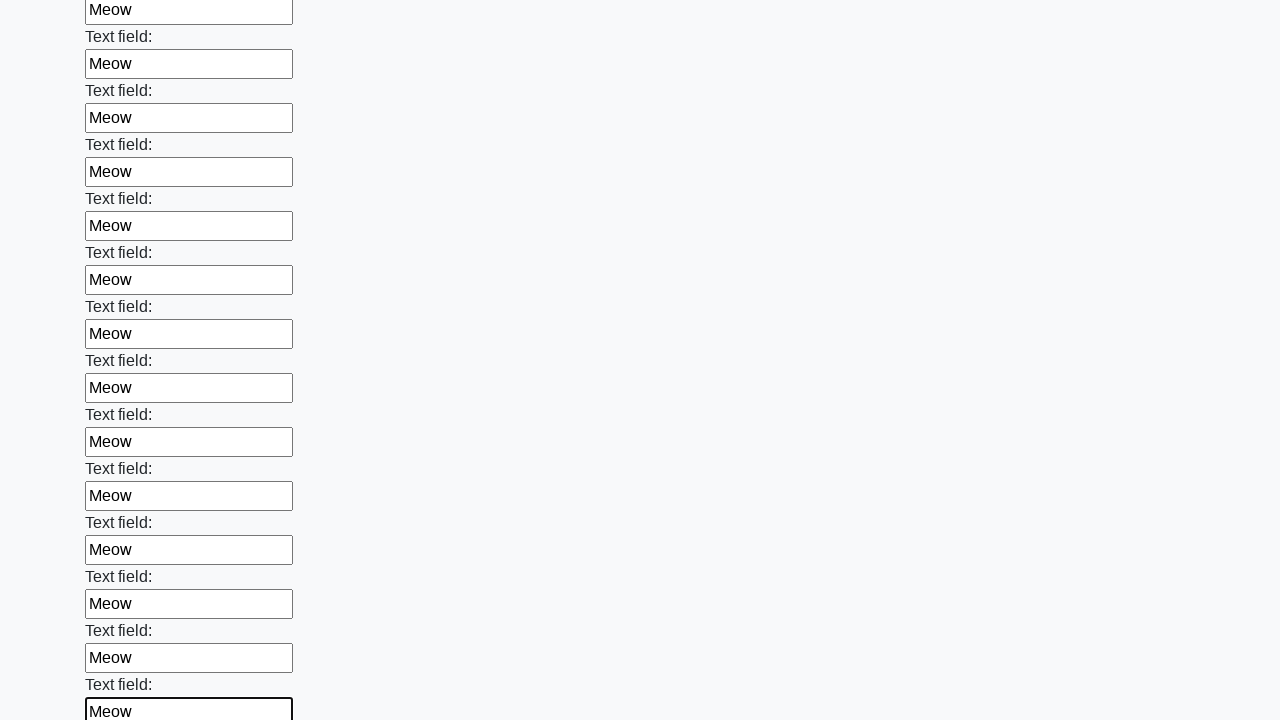

Filled an input field with 'Meow' on input >> nth=49
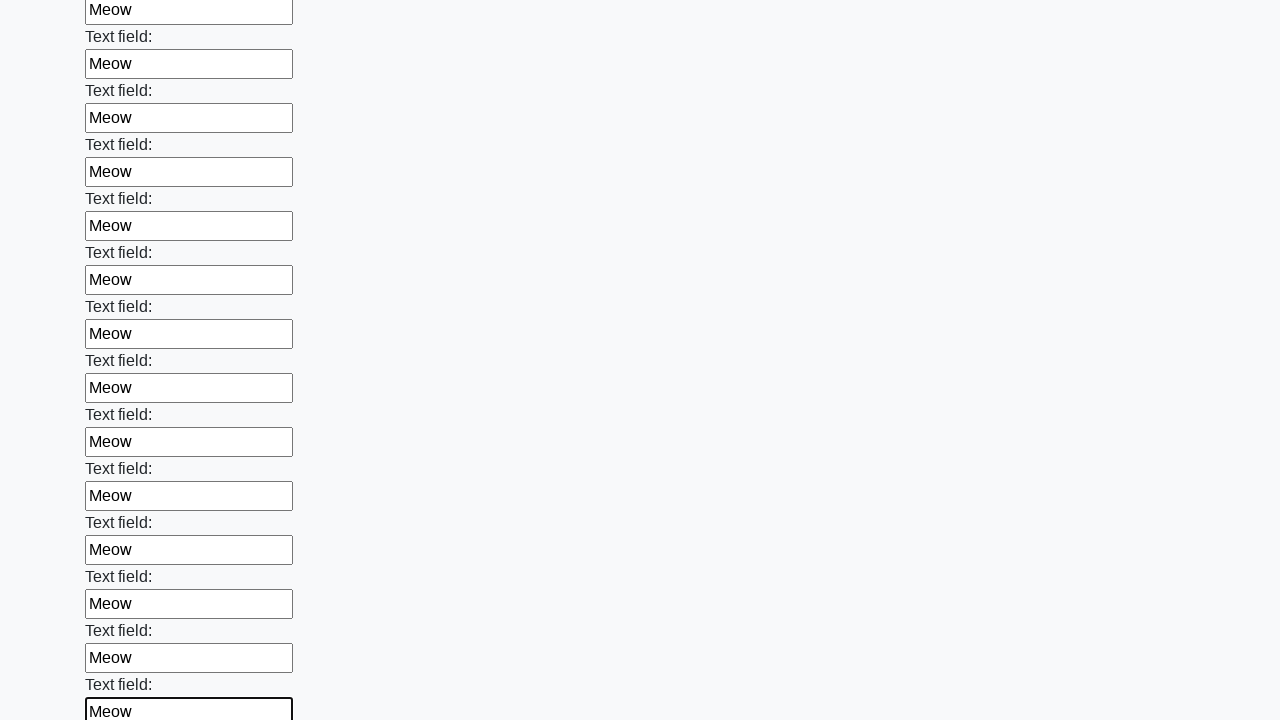

Filled an input field with 'Meow' on input >> nth=50
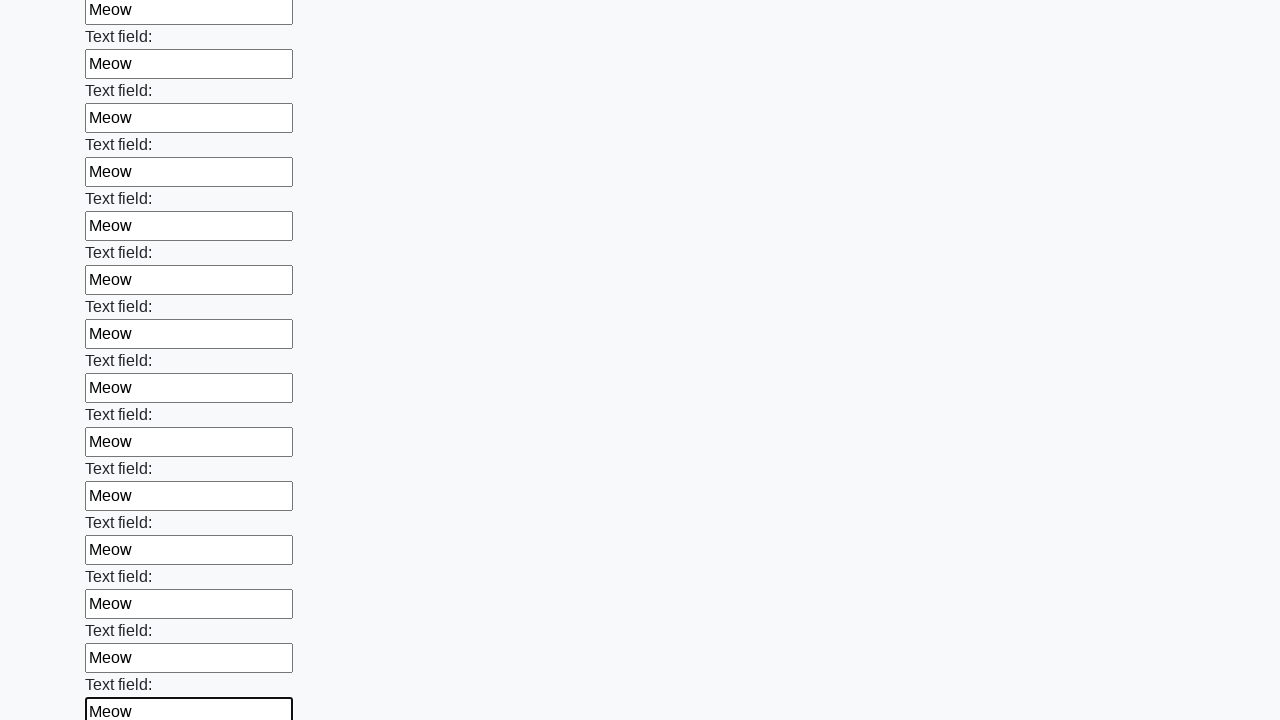

Filled an input field with 'Meow' on input >> nth=51
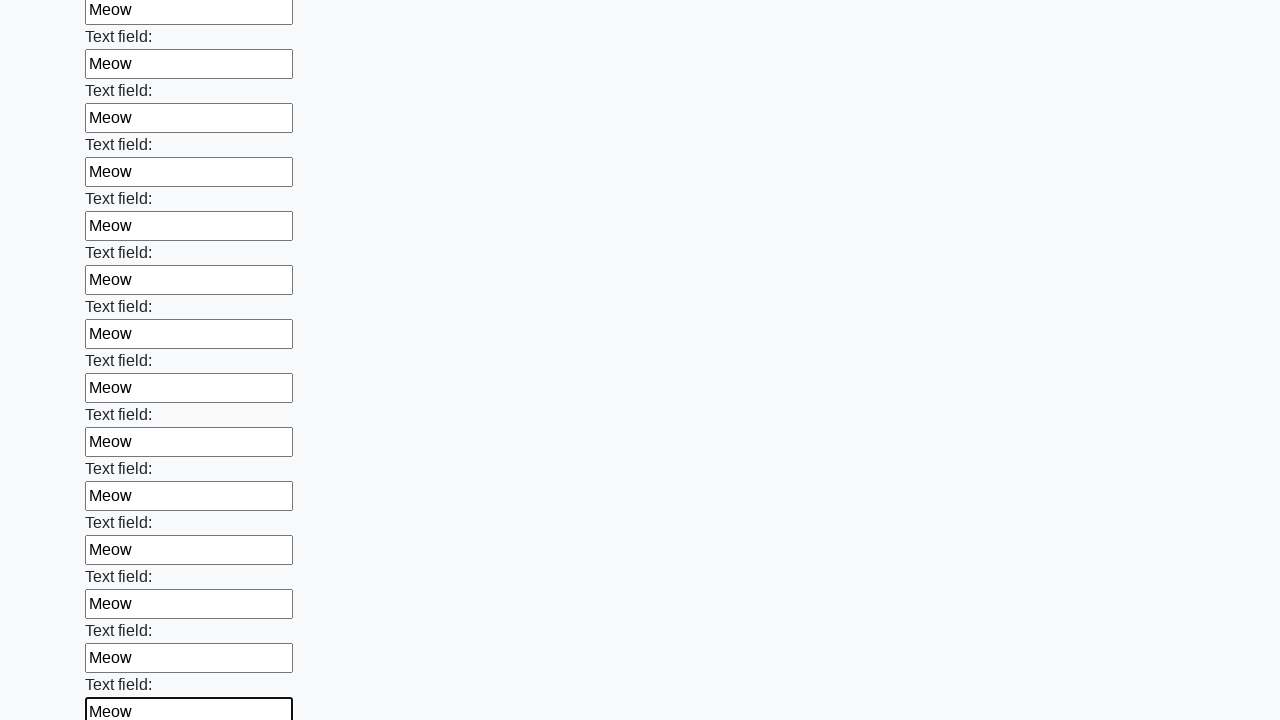

Filled an input field with 'Meow' on input >> nth=52
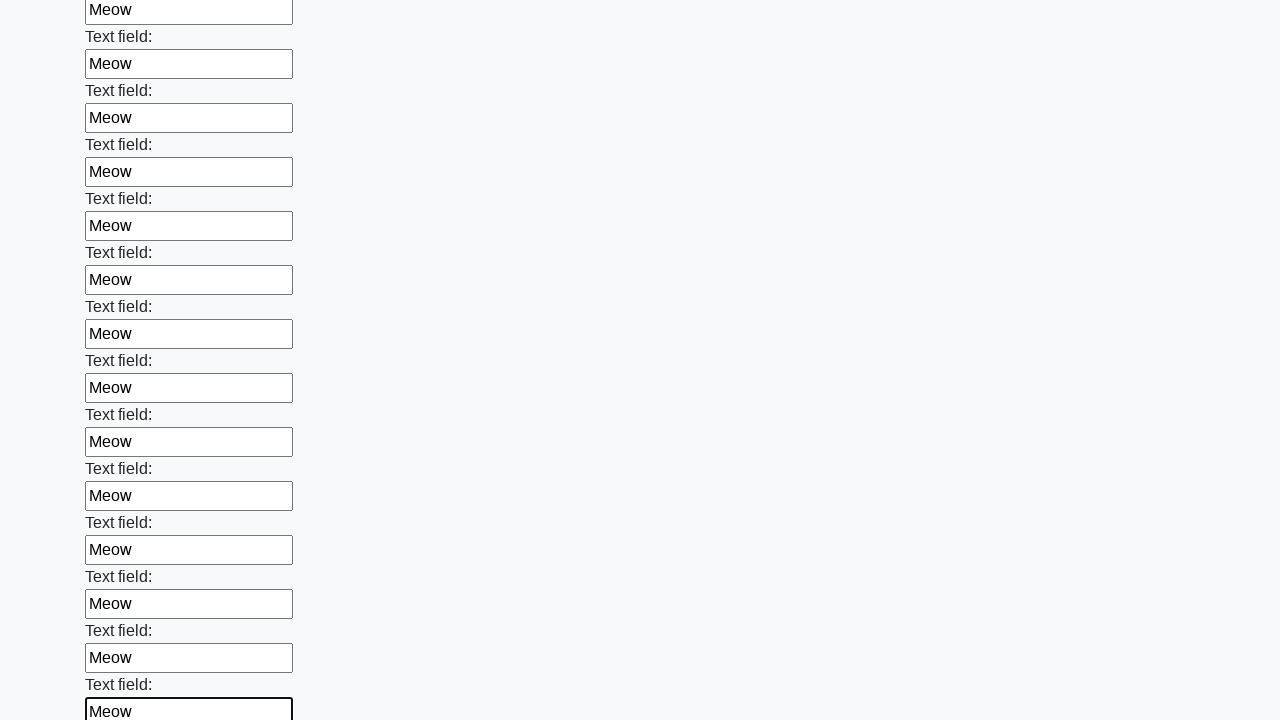

Filled an input field with 'Meow' on input >> nth=53
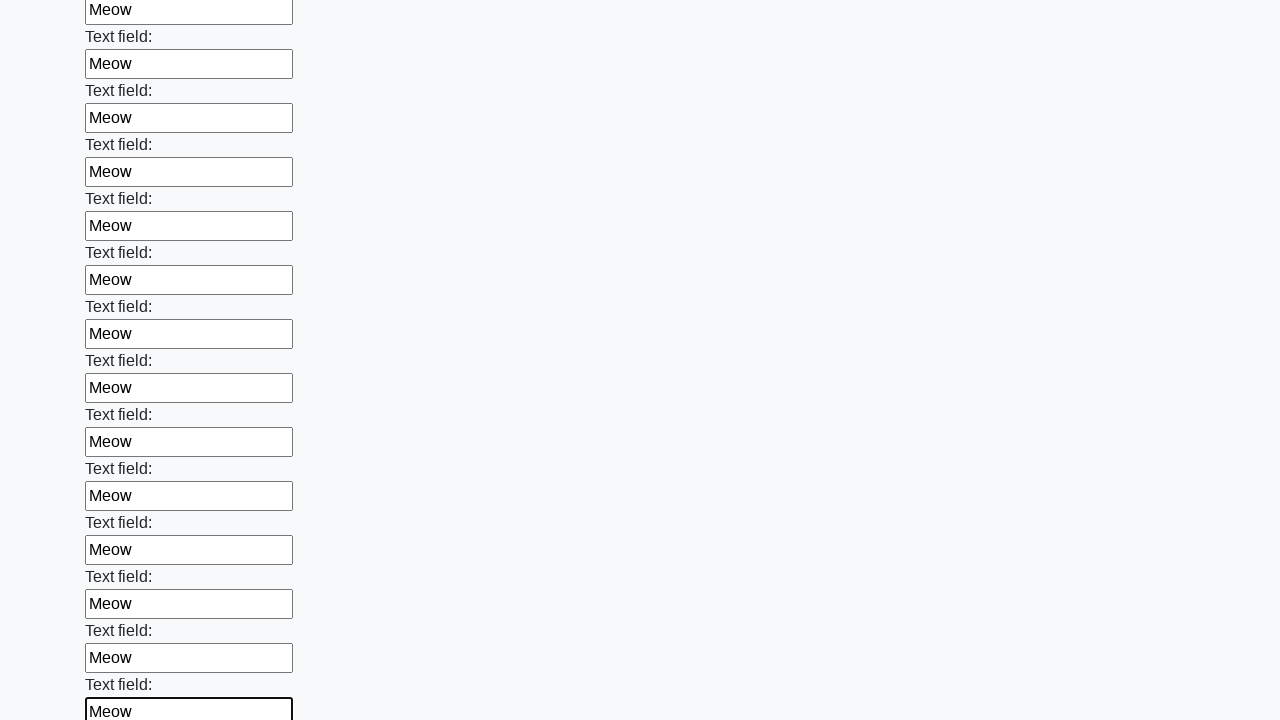

Filled an input field with 'Meow' on input >> nth=54
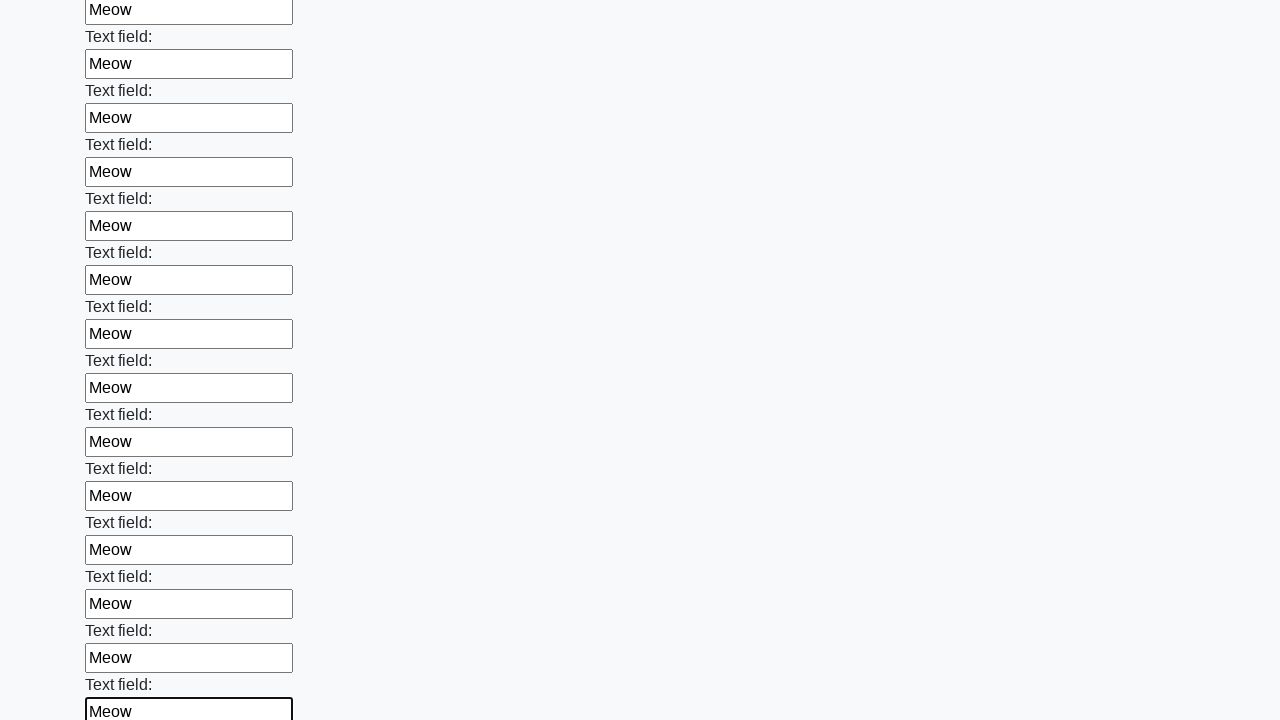

Filled an input field with 'Meow' on input >> nth=55
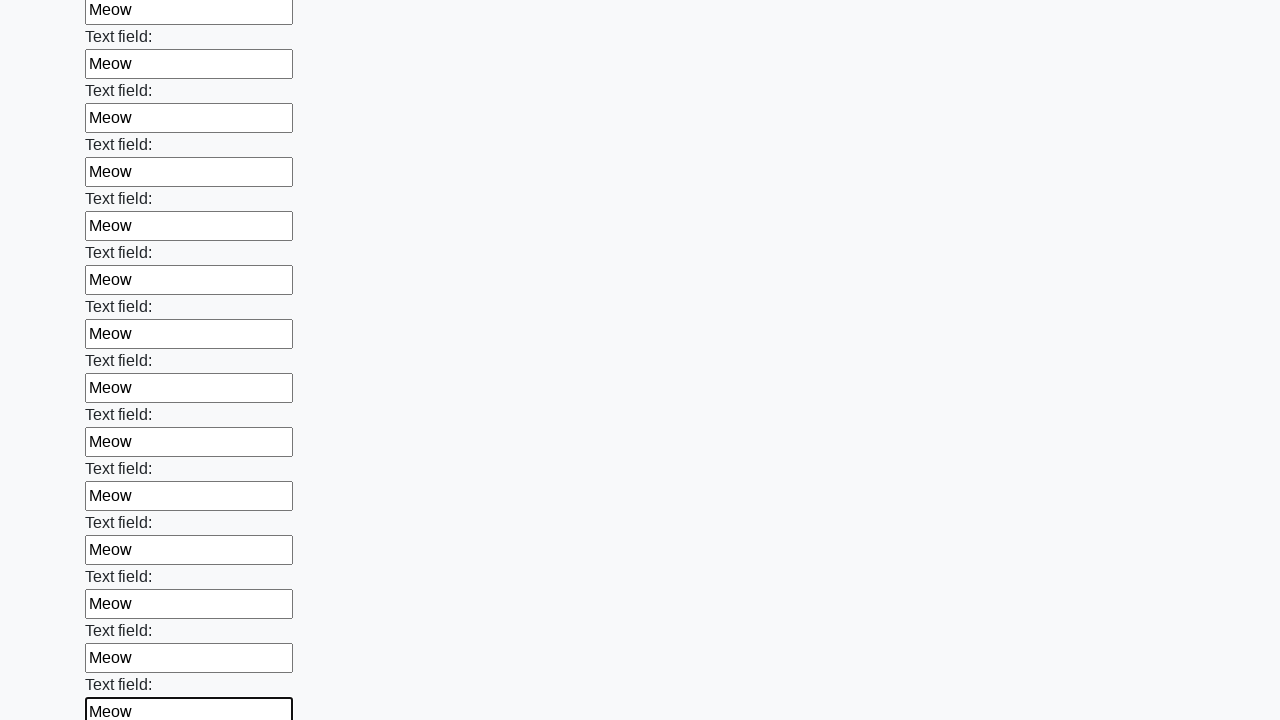

Filled an input field with 'Meow' on input >> nth=56
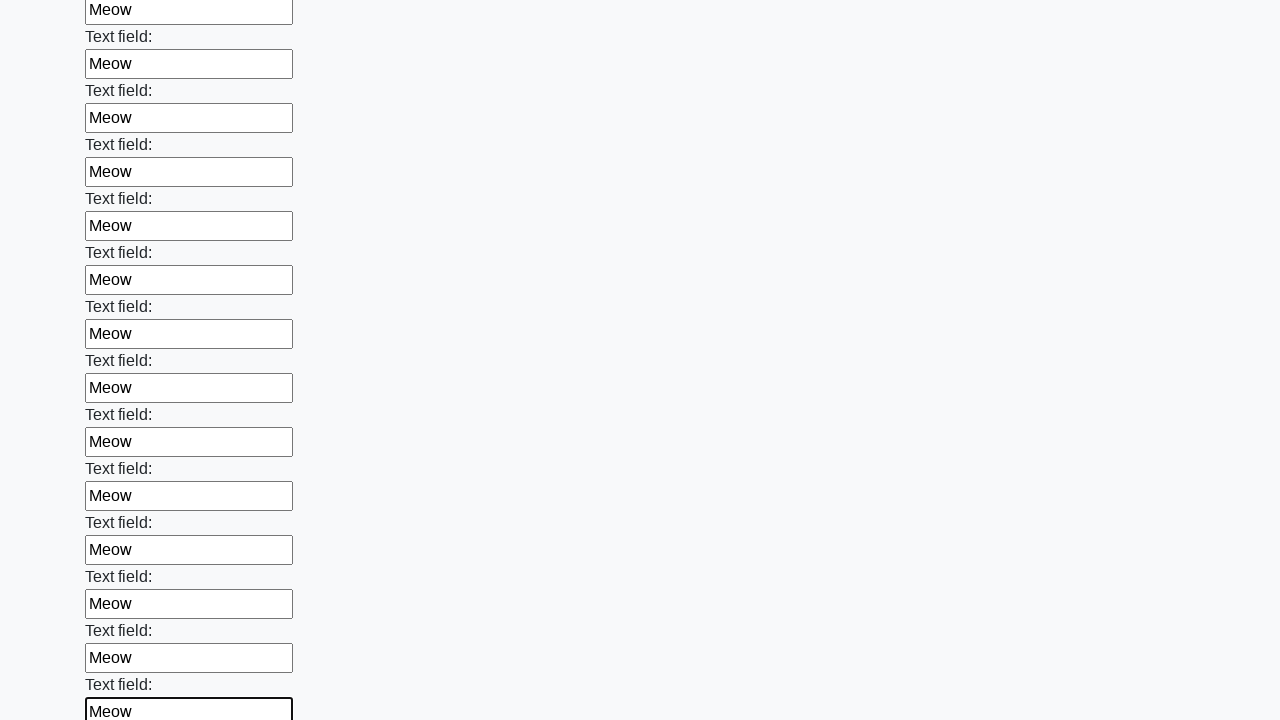

Filled an input field with 'Meow' on input >> nth=57
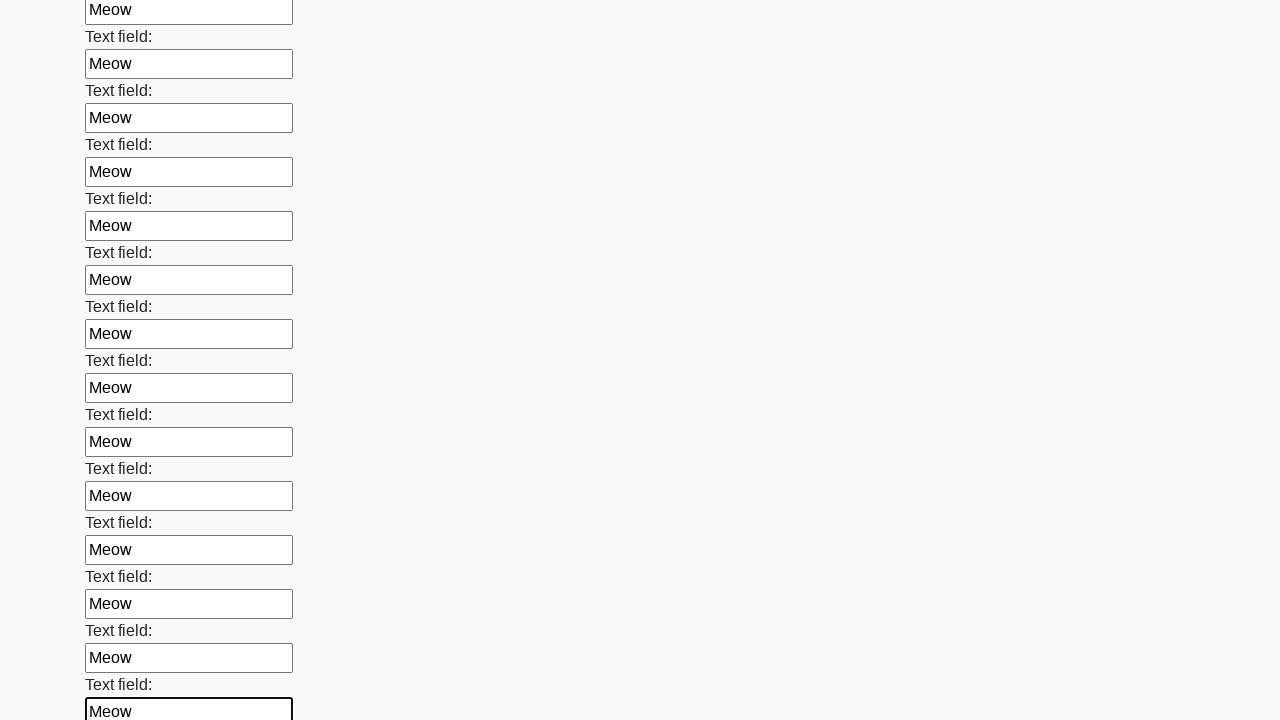

Filled an input field with 'Meow' on input >> nth=58
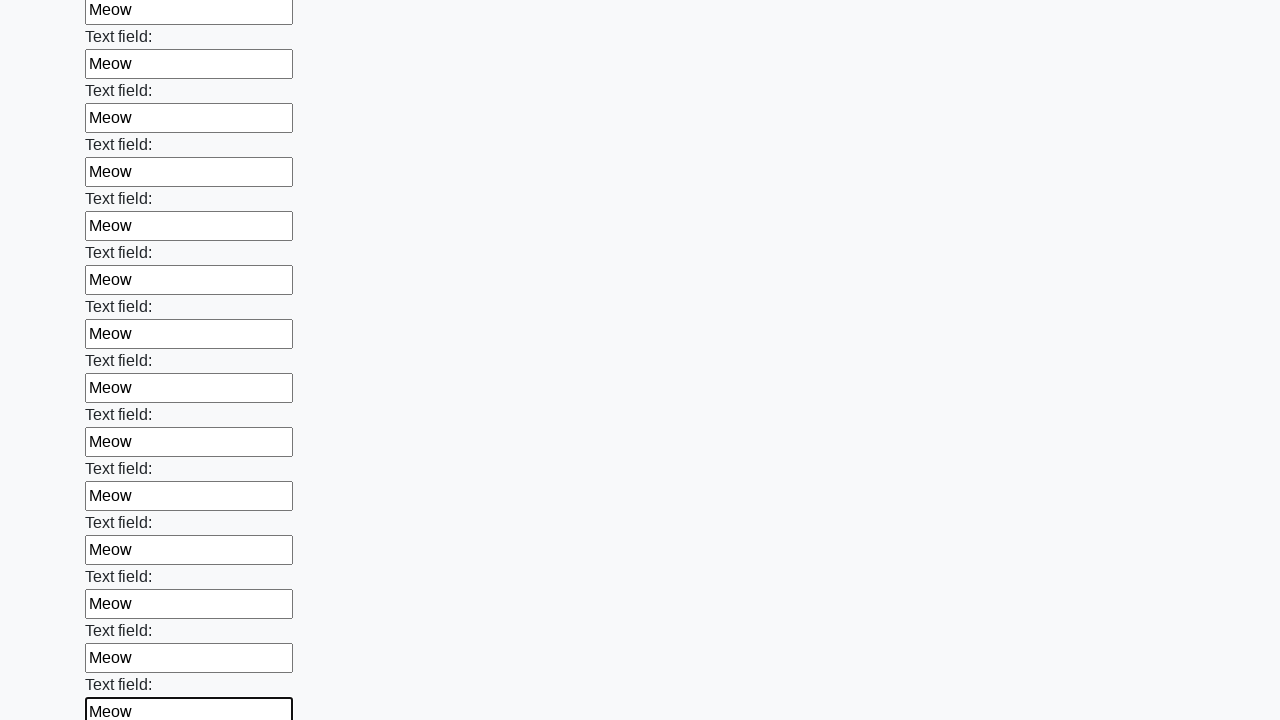

Filled an input field with 'Meow' on input >> nth=59
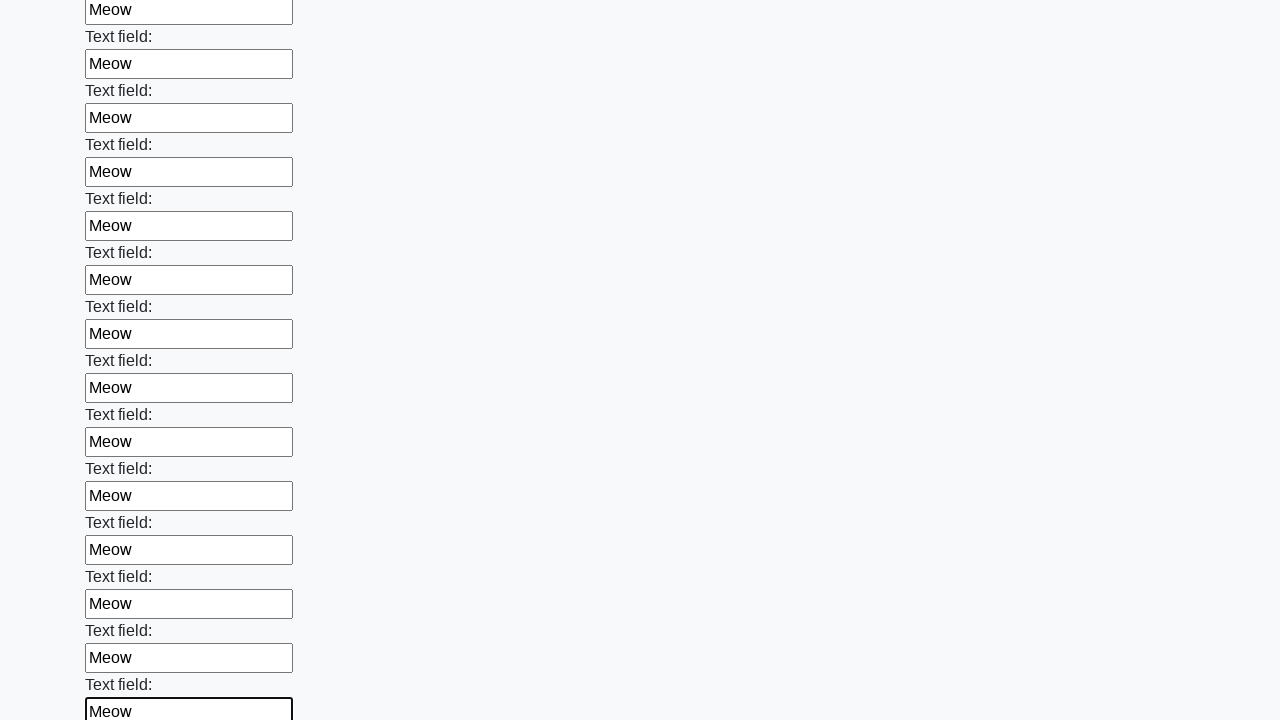

Filled an input field with 'Meow' on input >> nth=60
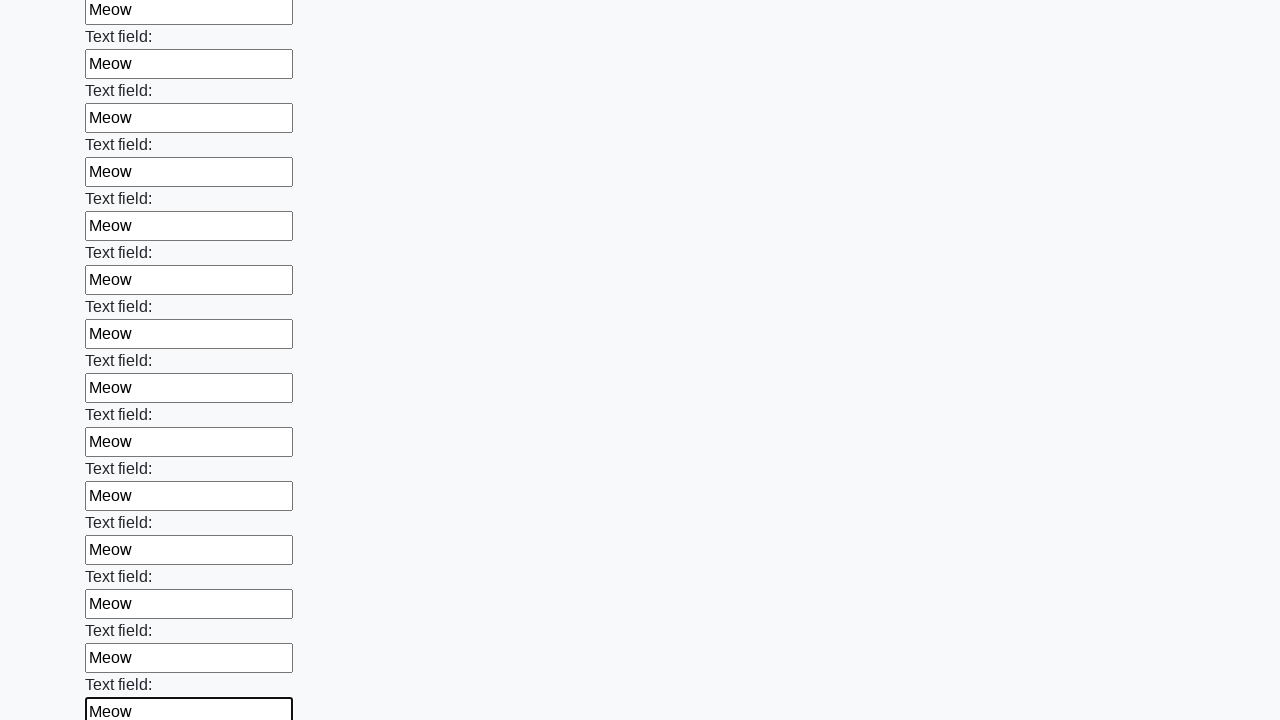

Filled an input field with 'Meow' on input >> nth=61
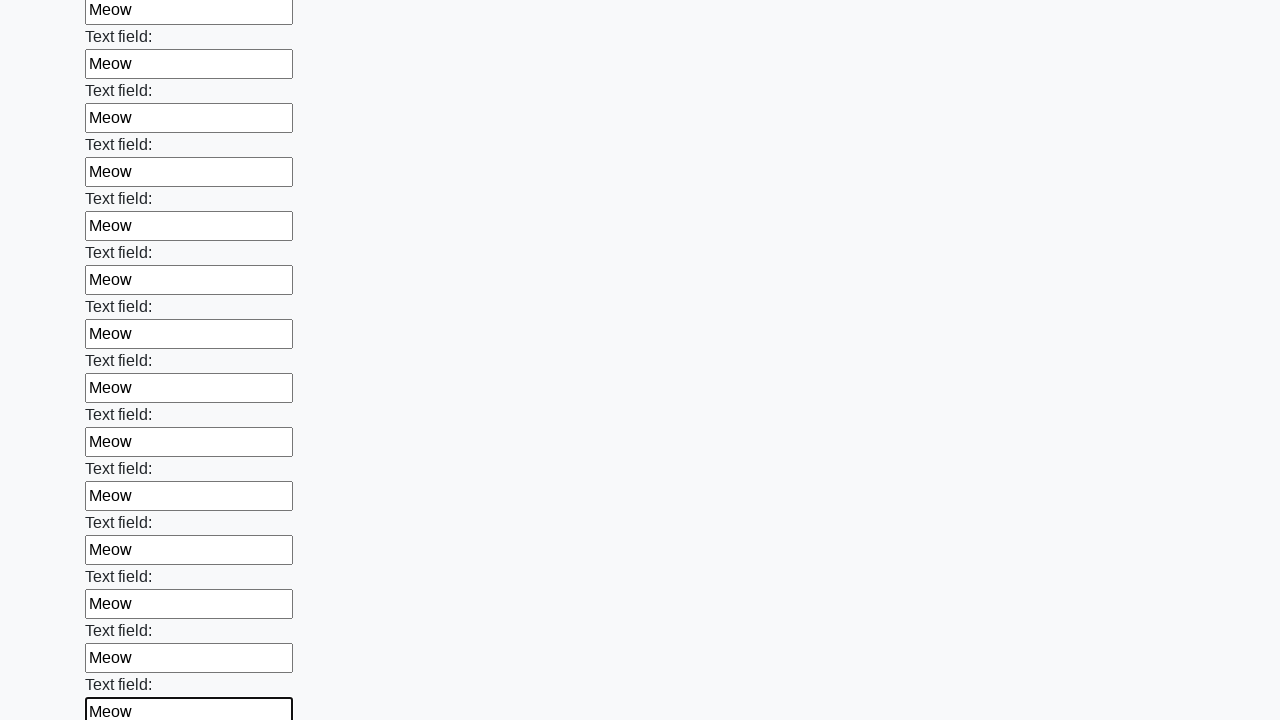

Filled an input field with 'Meow' on input >> nth=62
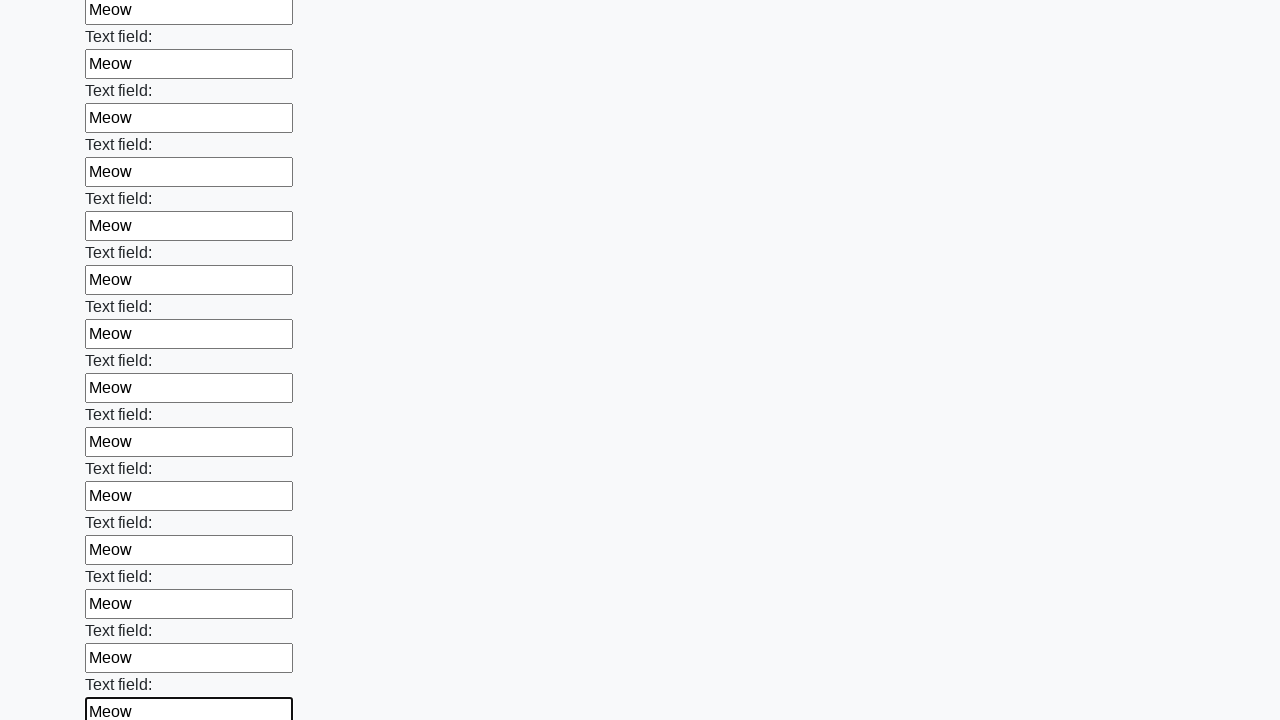

Filled an input field with 'Meow' on input >> nth=63
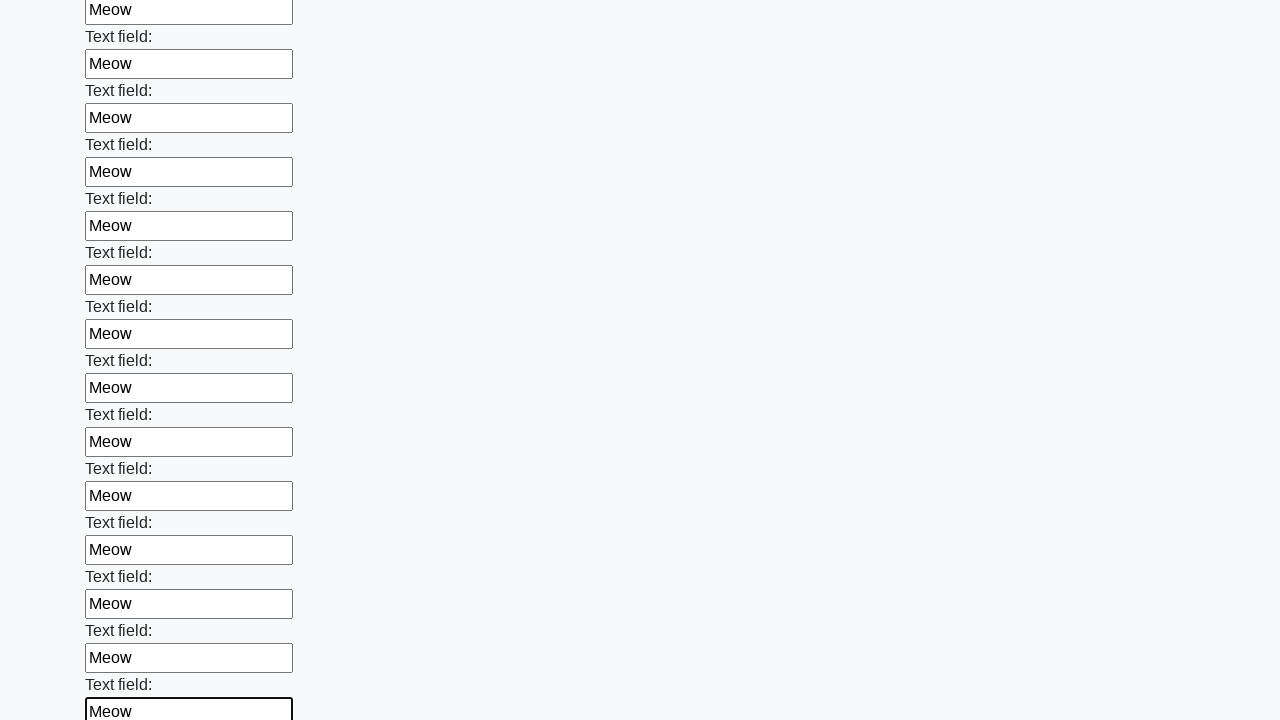

Filled an input field with 'Meow' on input >> nth=64
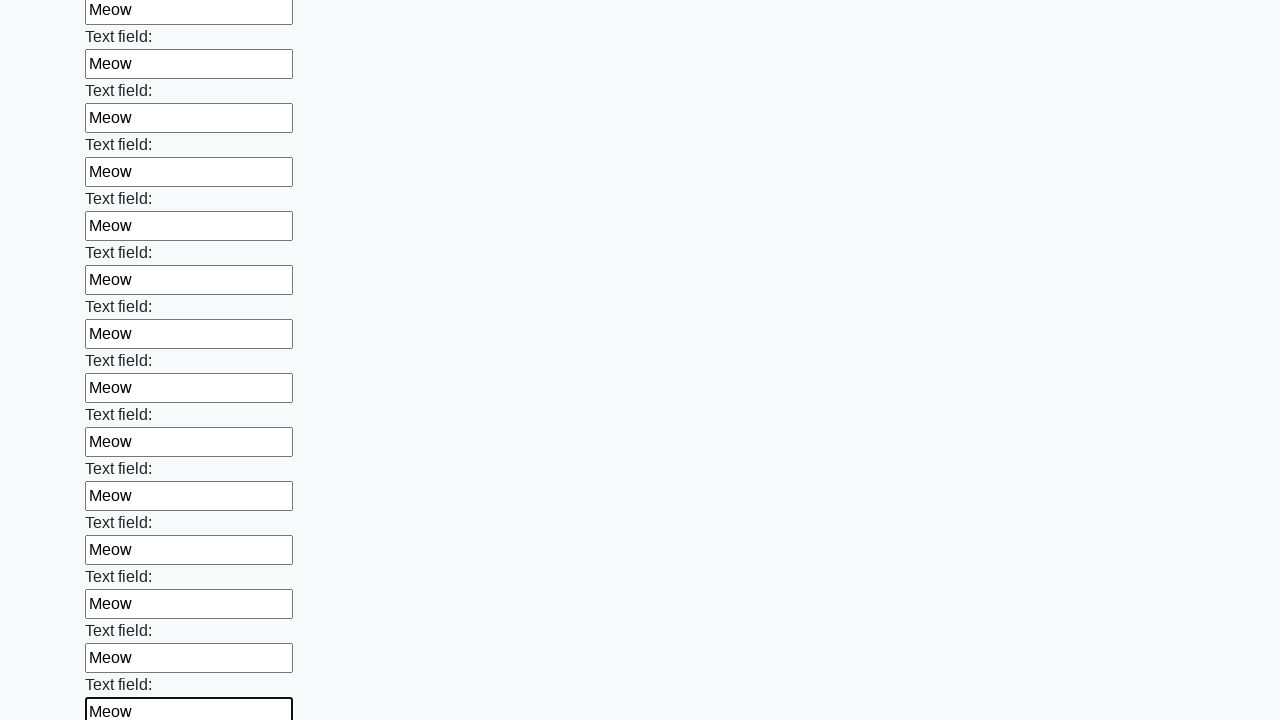

Filled an input field with 'Meow' on input >> nth=65
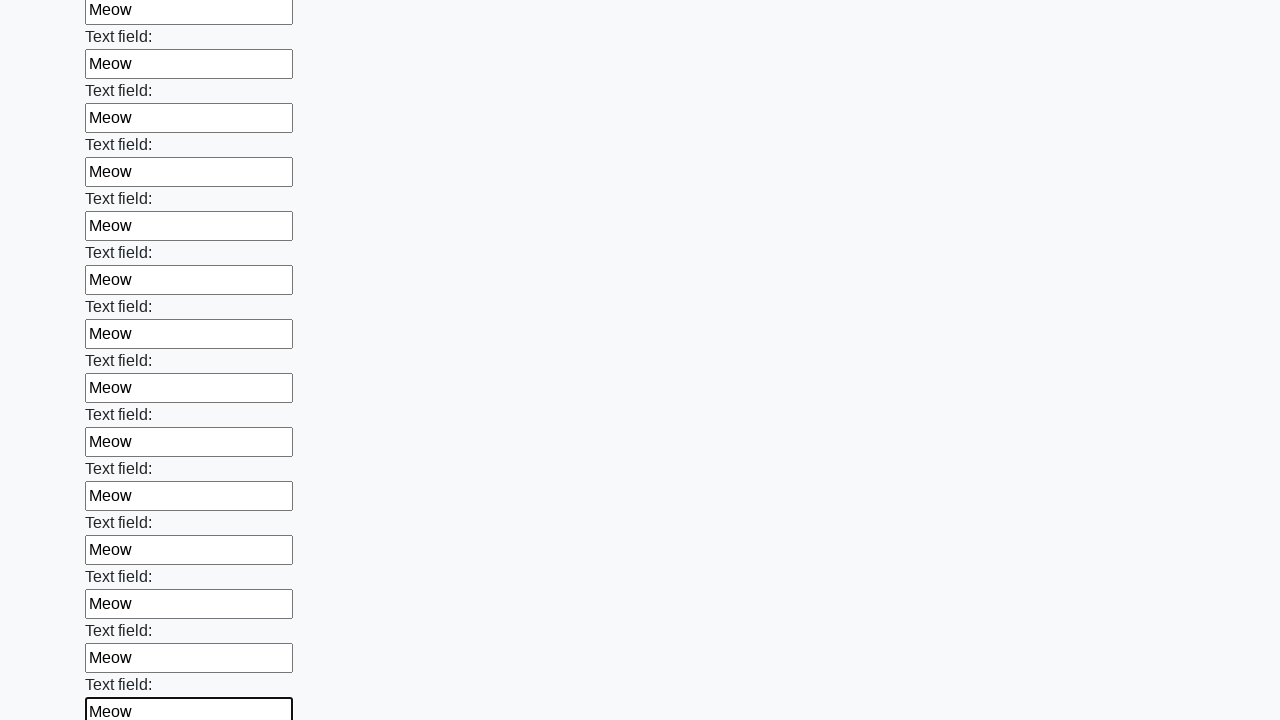

Filled an input field with 'Meow' on input >> nth=66
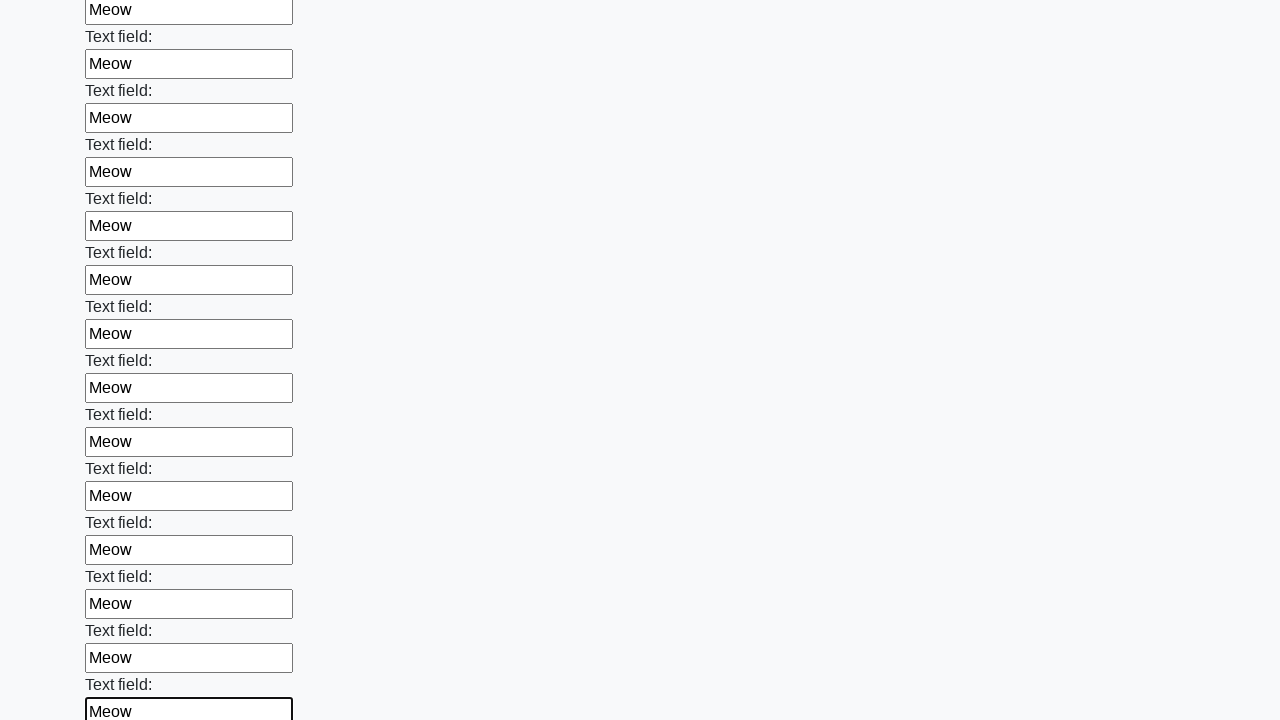

Filled an input field with 'Meow' on input >> nth=67
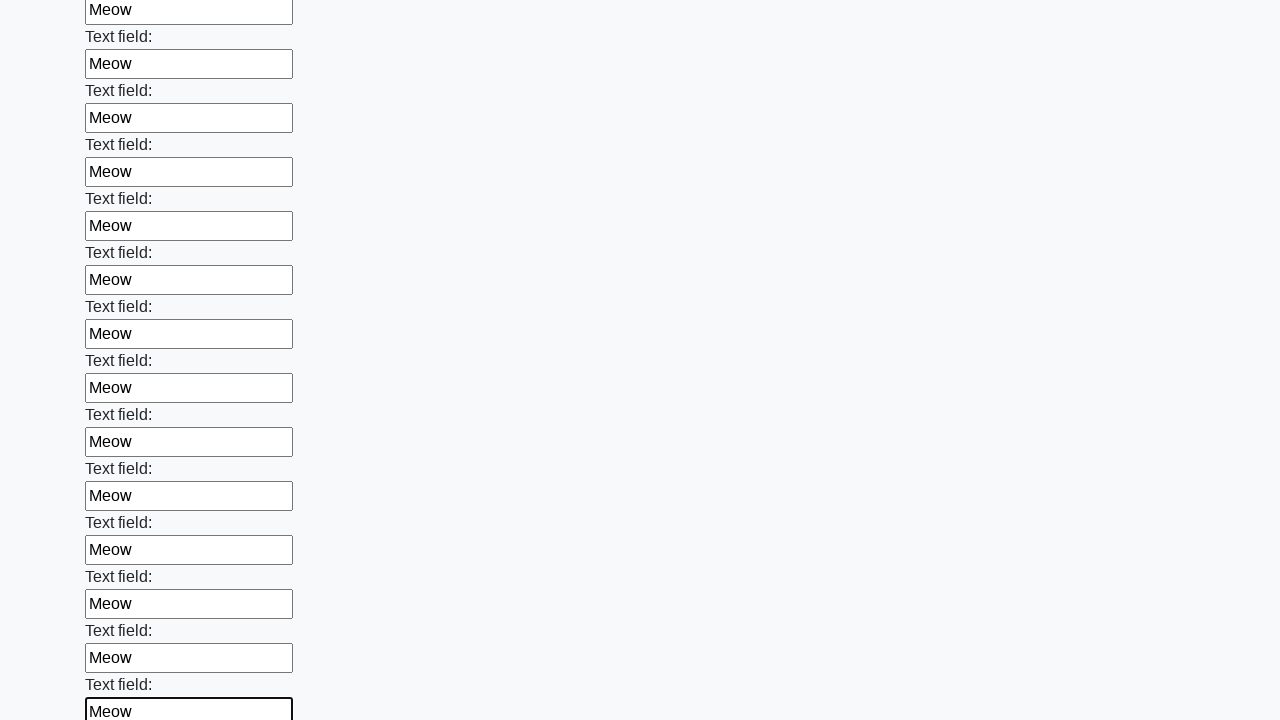

Filled an input field with 'Meow' on input >> nth=68
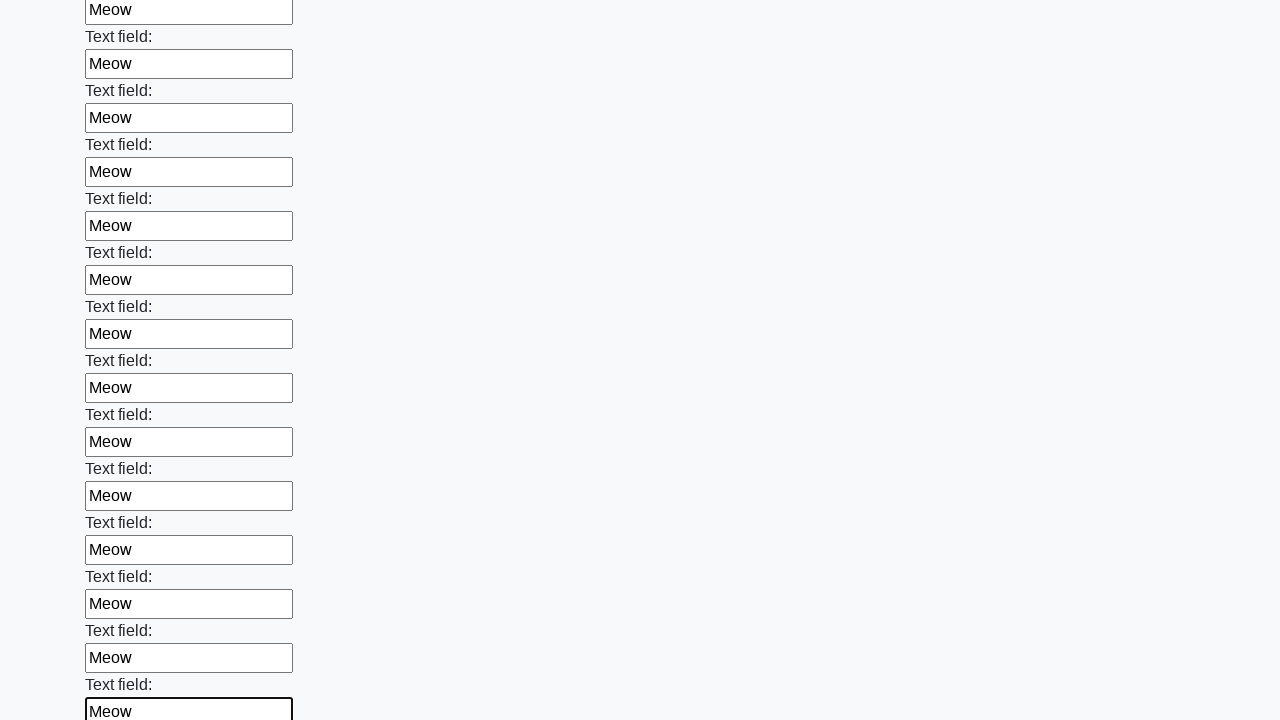

Filled an input field with 'Meow' on input >> nth=69
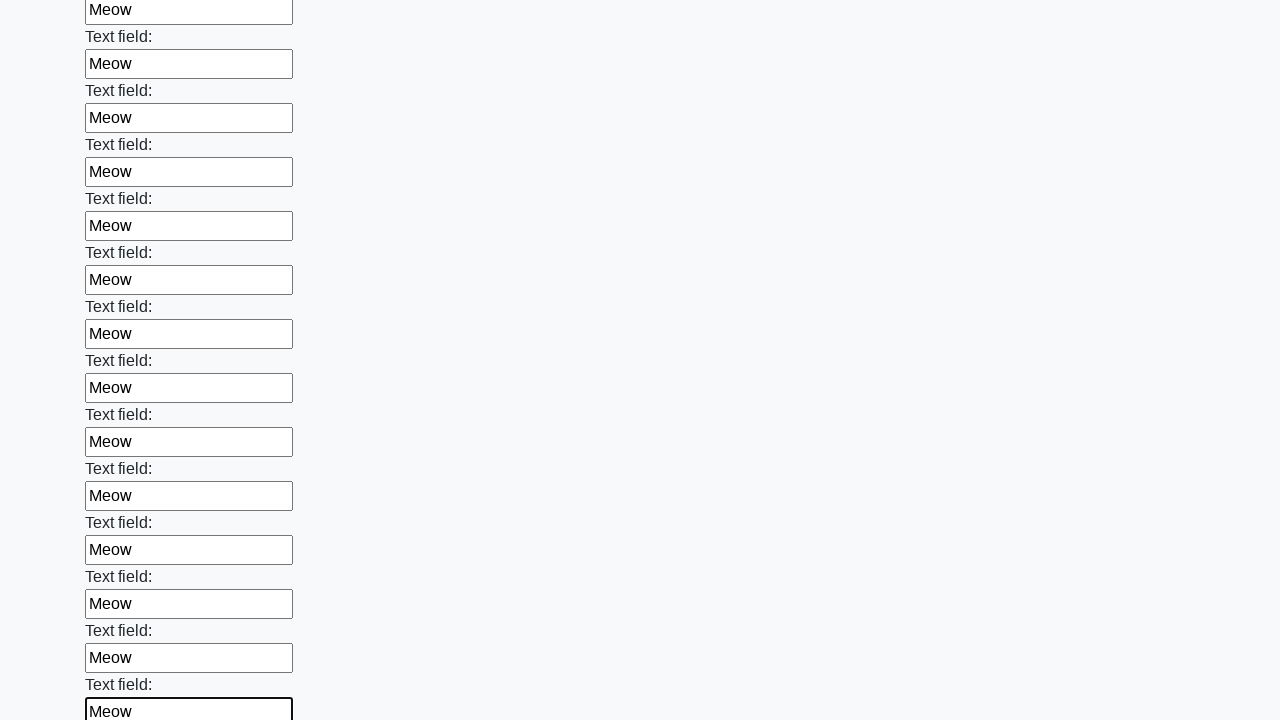

Filled an input field with 'Meow' on input >> nth=70
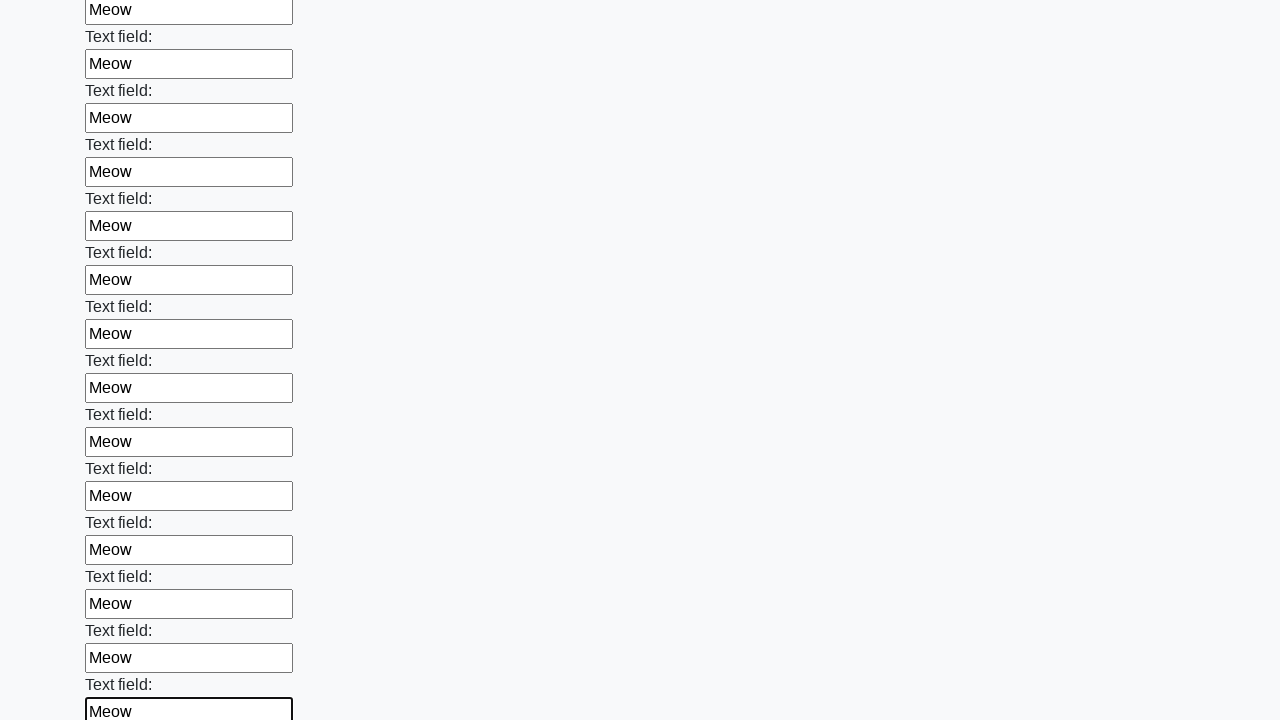

Filled an input field with 'Meow' on input >> nth=71
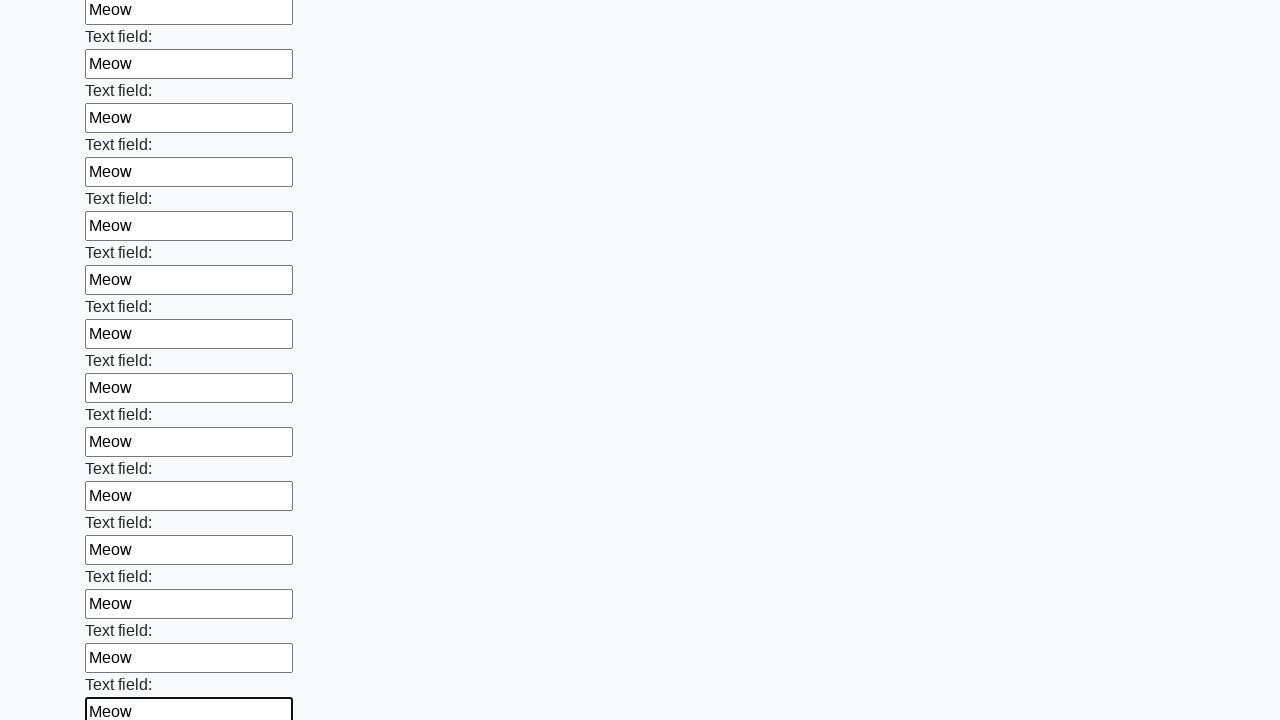

Filled an input field with 'Meow' on input >> nth=72
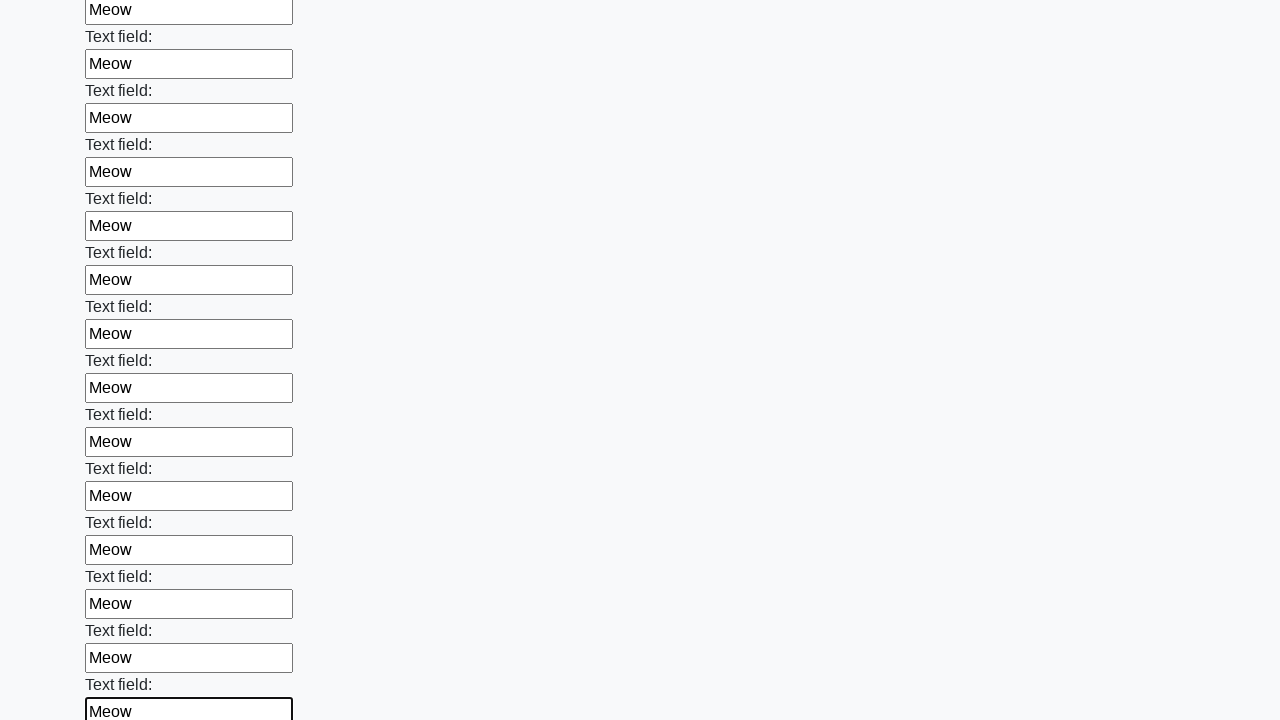

Filled an input field with 'Meow' on input >> nth=73
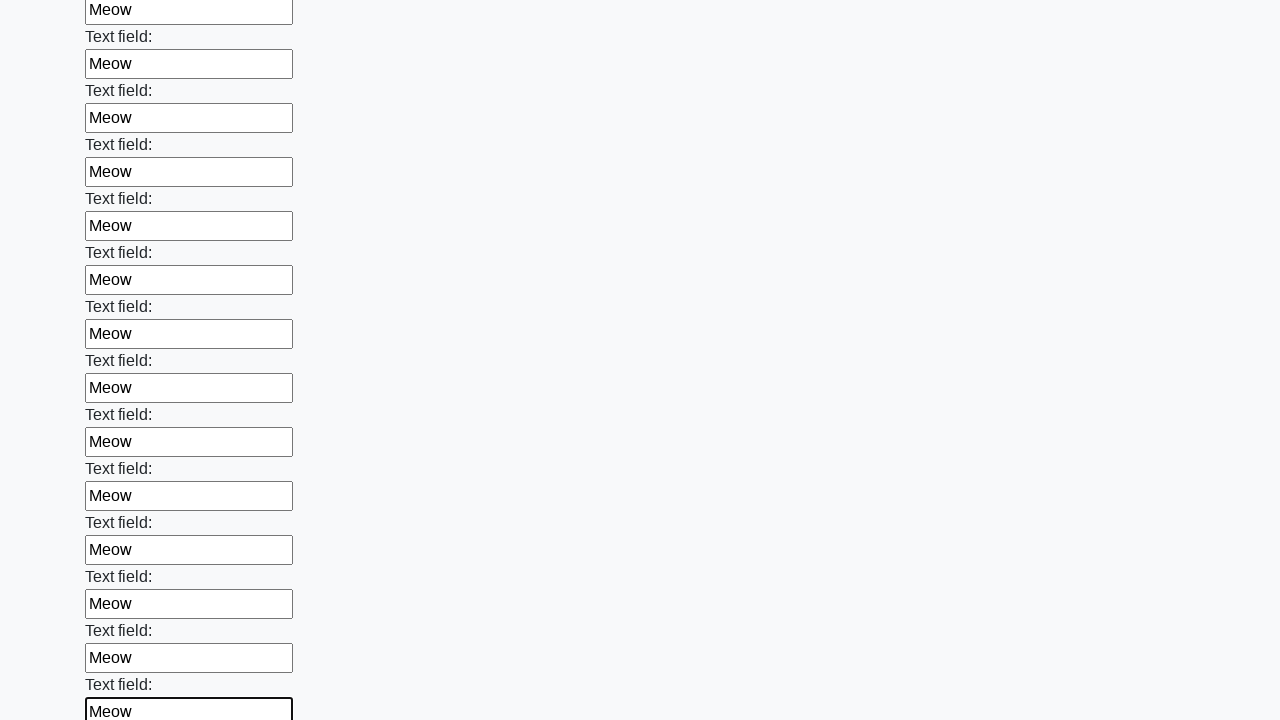

Filled an input field with 'Meow' on input >> nth=74
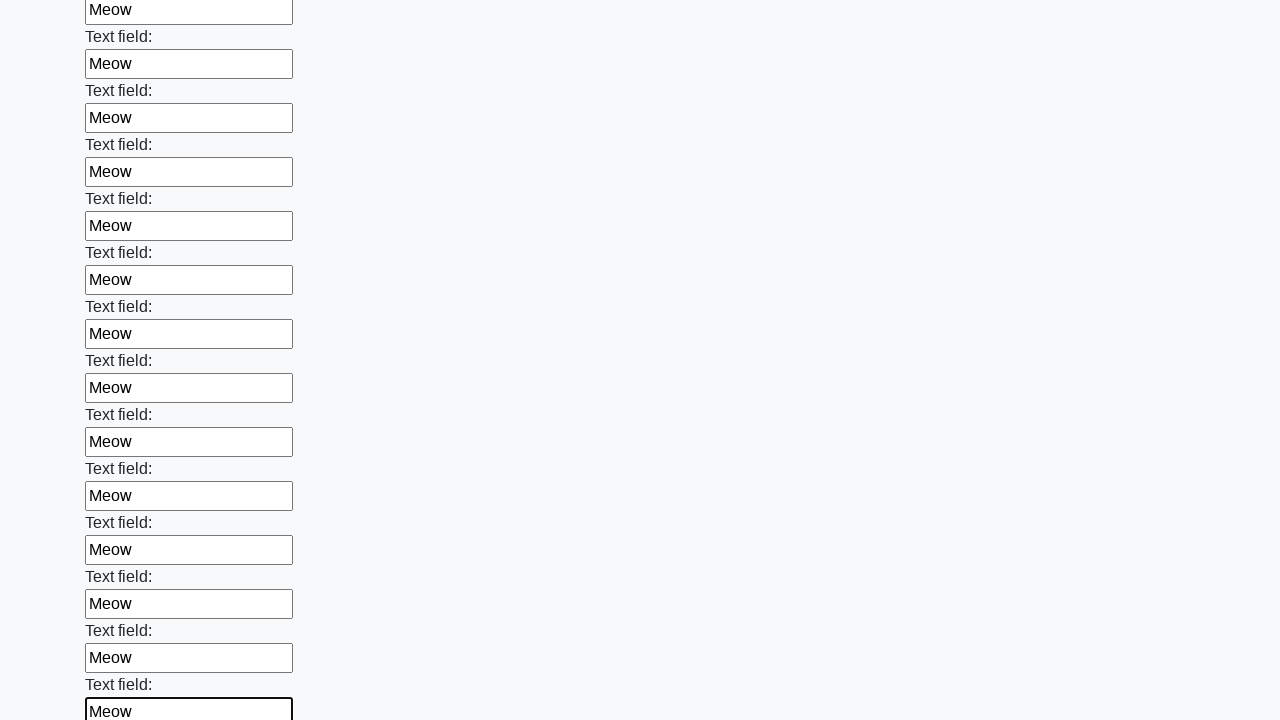

Filled an input field with 'Meow' on input >> nth=75
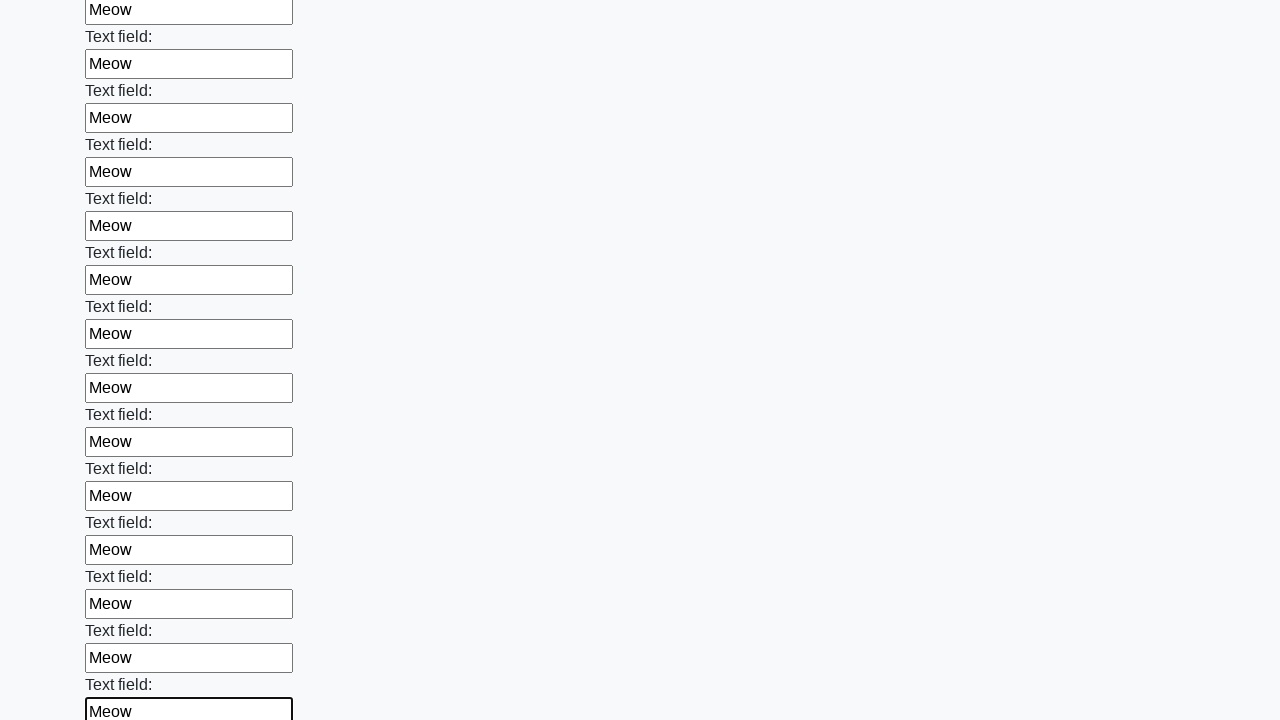

Filled an input field with 'Meow' on input >> nth=76
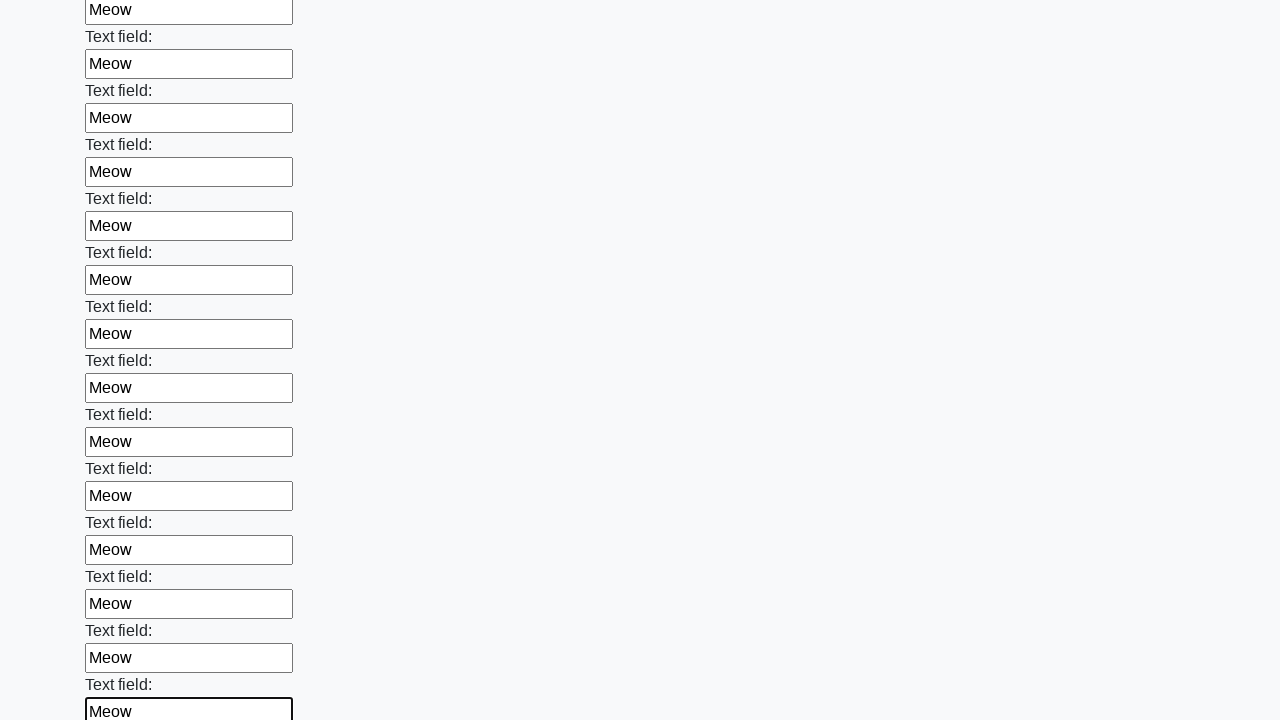

Filled an input field with 'Meow' on input >> nth=77
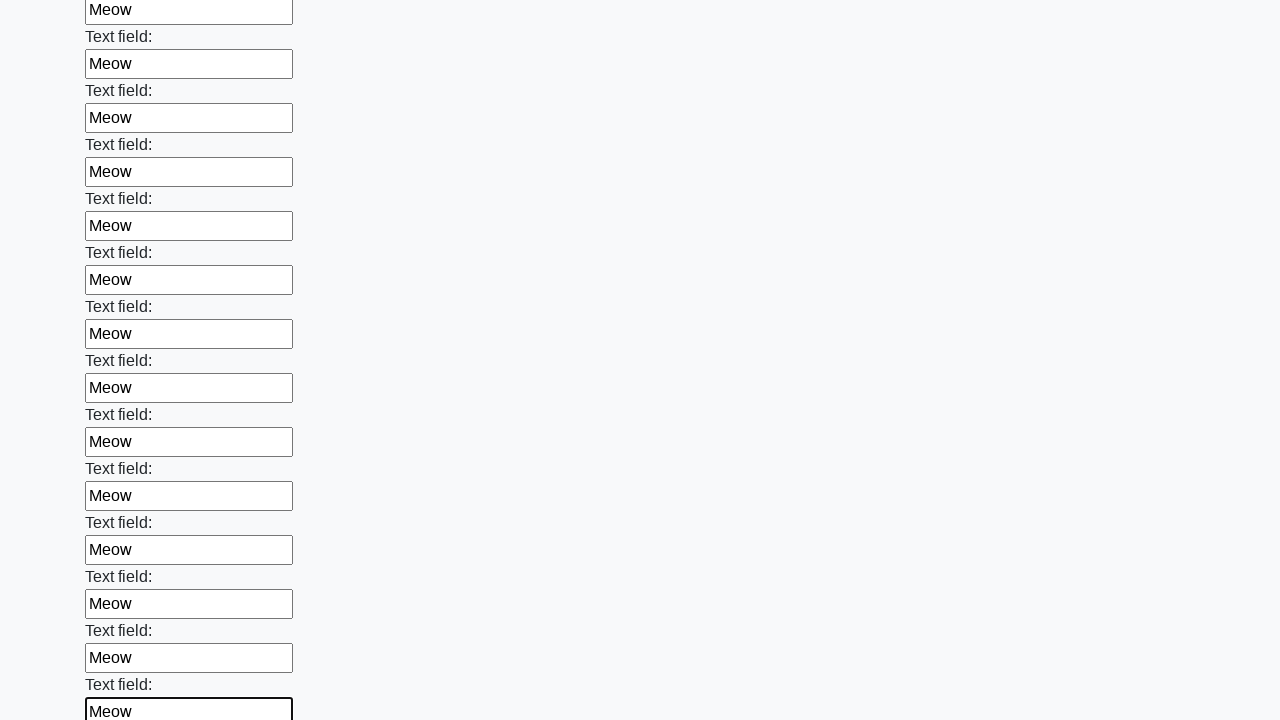

Filled an input field with 'Meow' on input >> nth=78
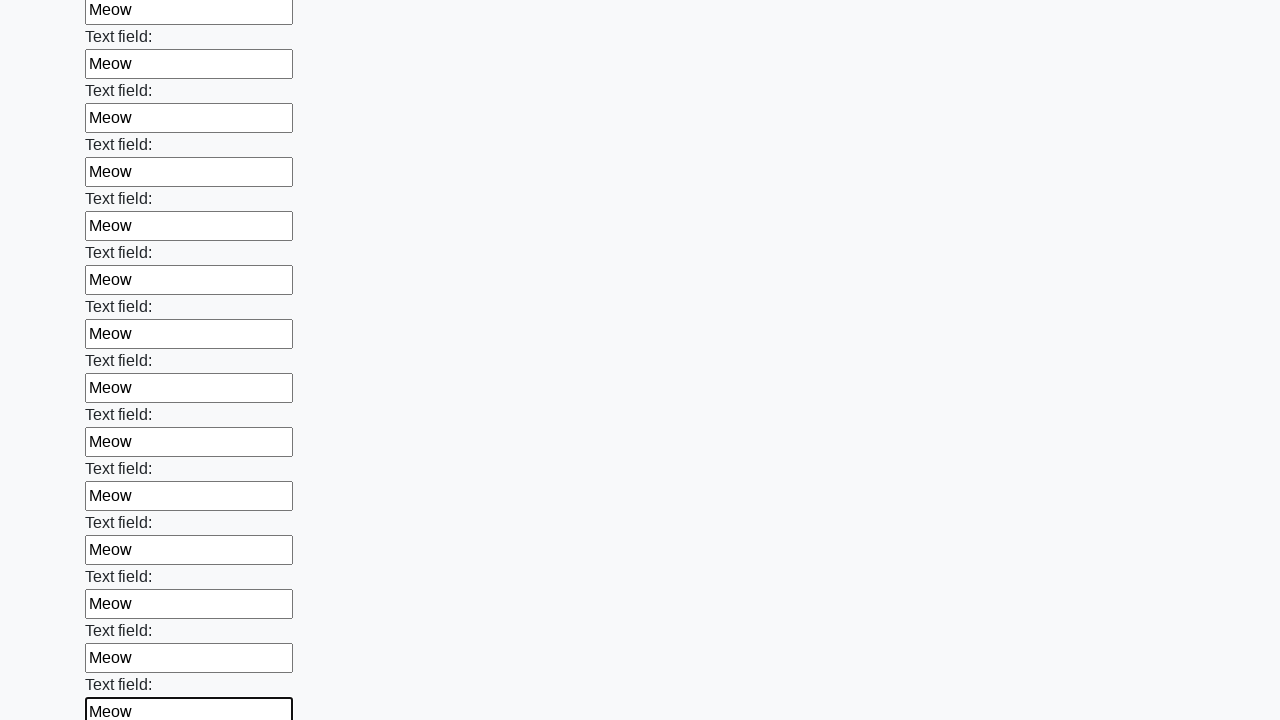

Filled an input field with 'Meow' on input >> nth=79
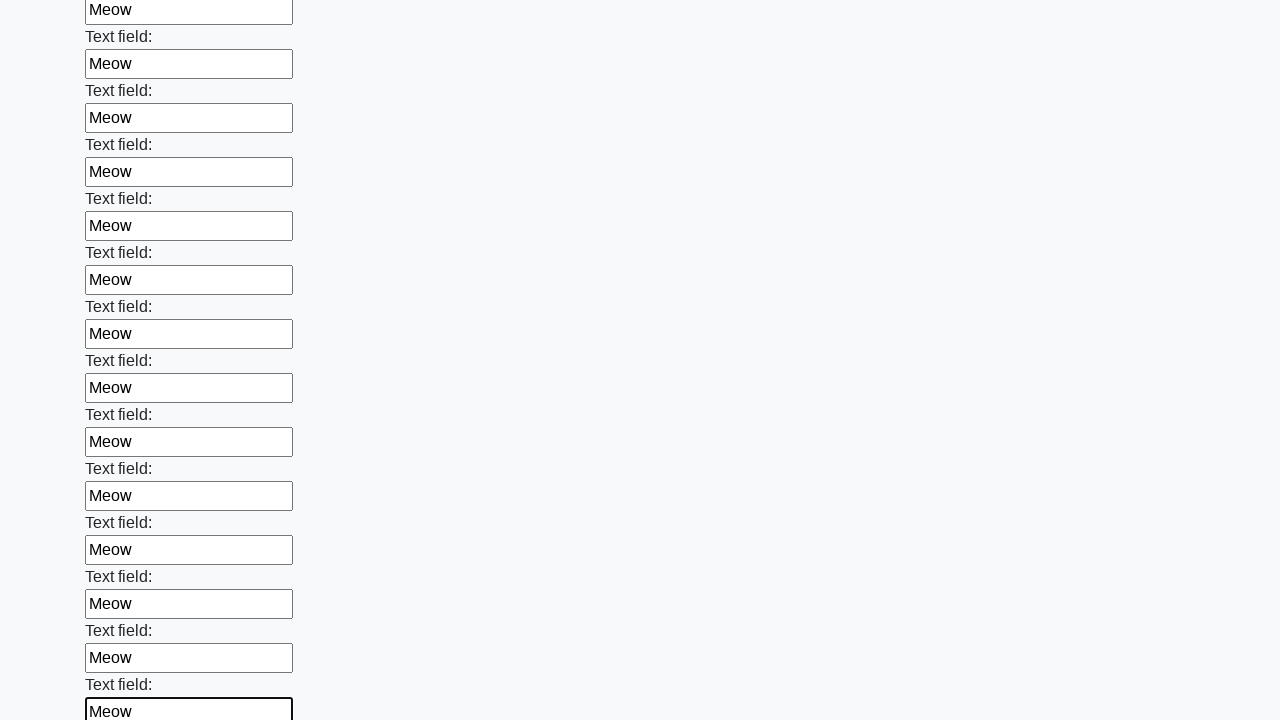

Filled an input field with 'Meow' on input >> nth=80
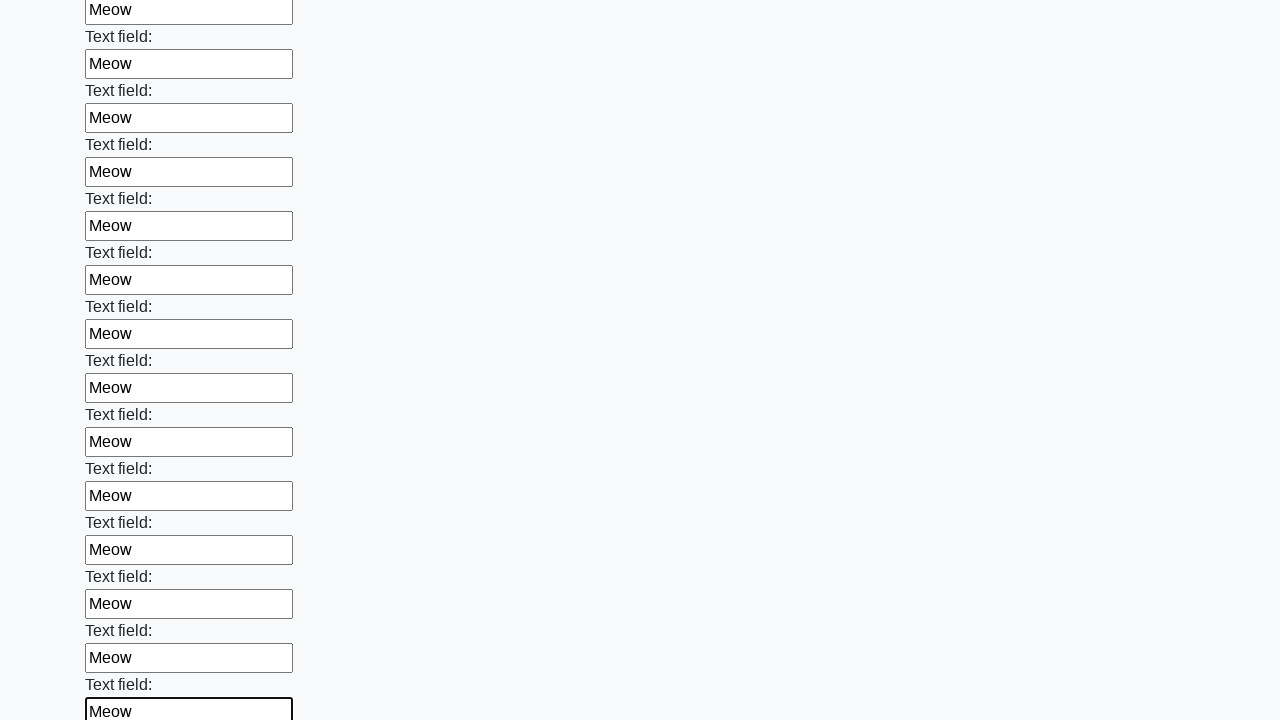

Filled an input field with 'Meow' on input >> nth=81
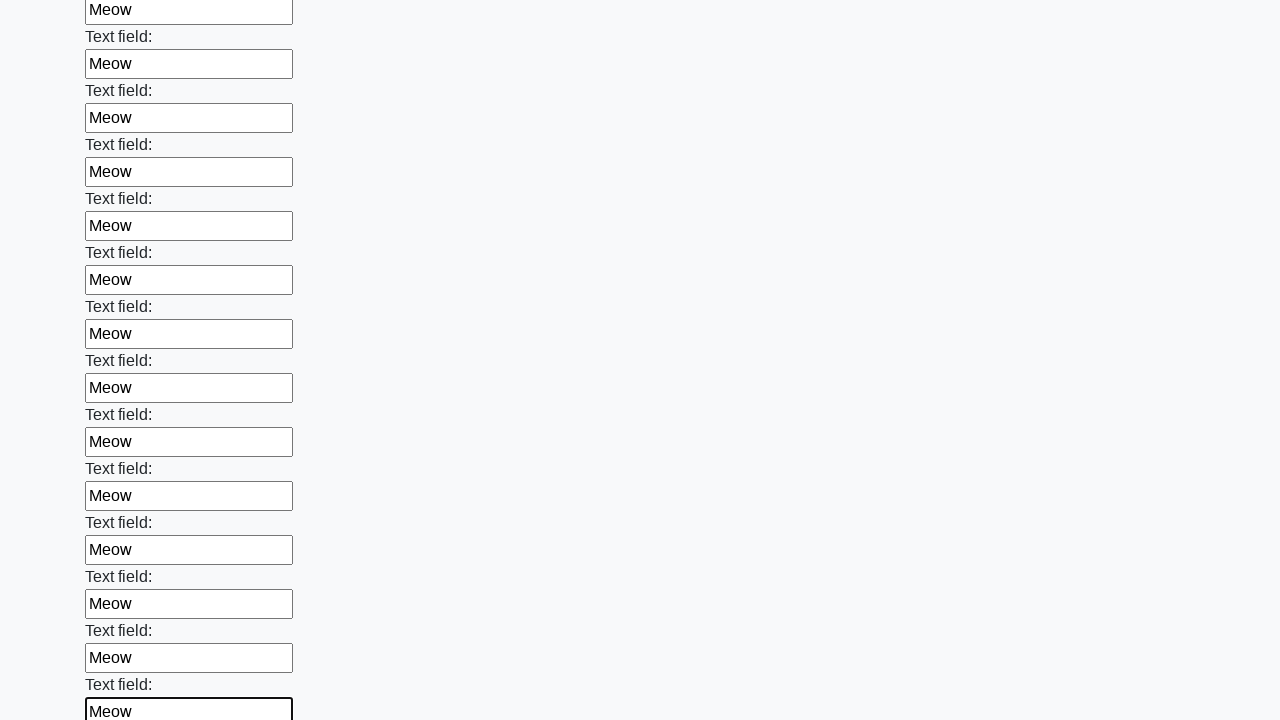

Filled an input field with 'Meow' on input >> nth=82
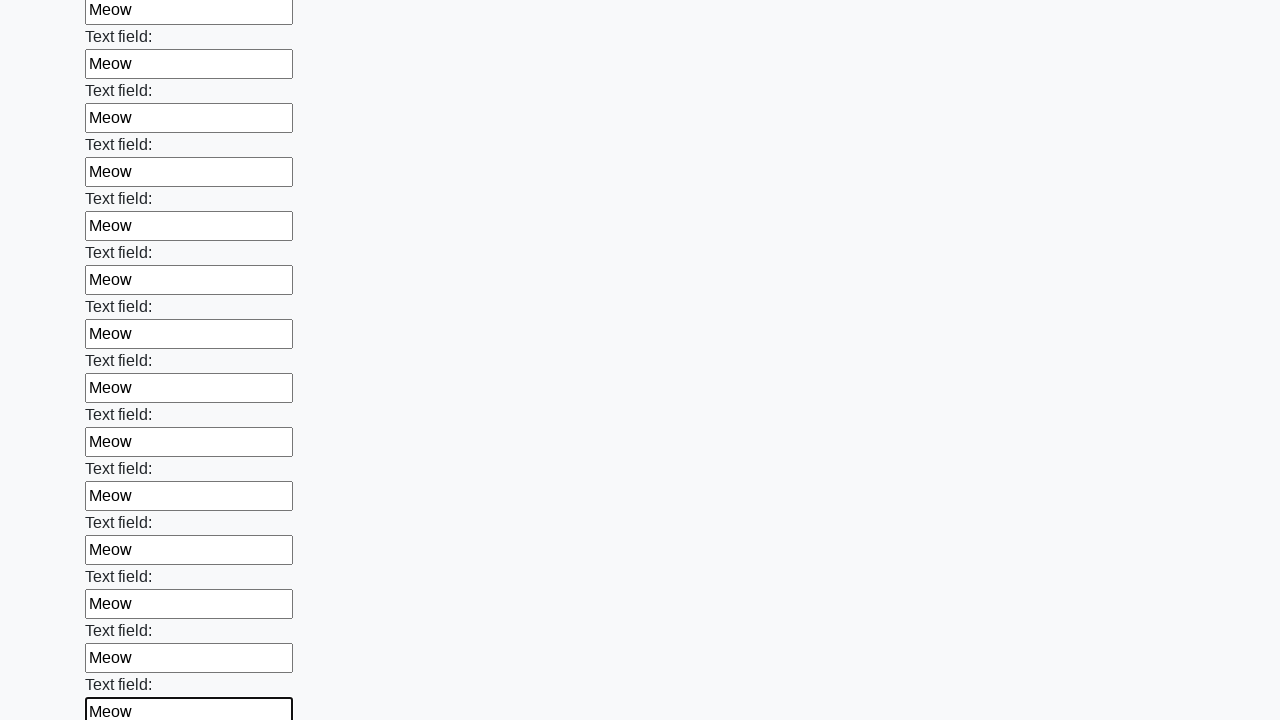

Filled an input field with 'Meow' on input >> nth=83
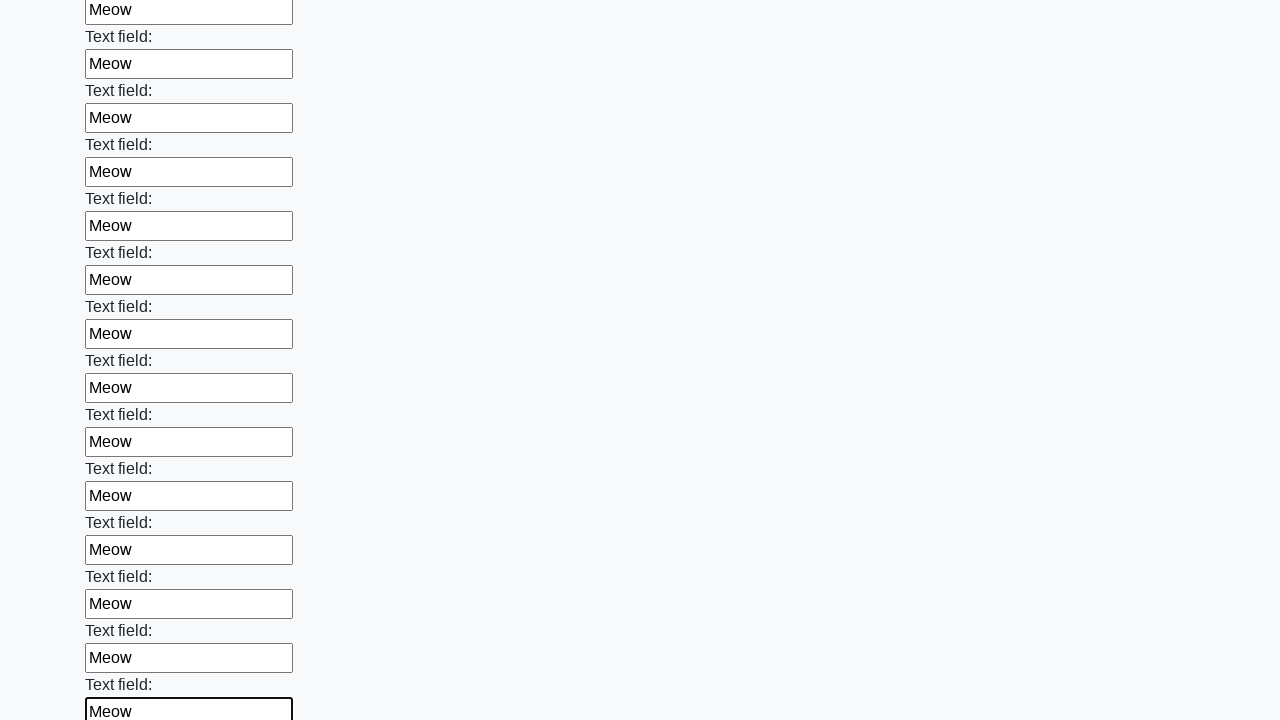

Filled an input field with 'Meow' on input >> nth=84
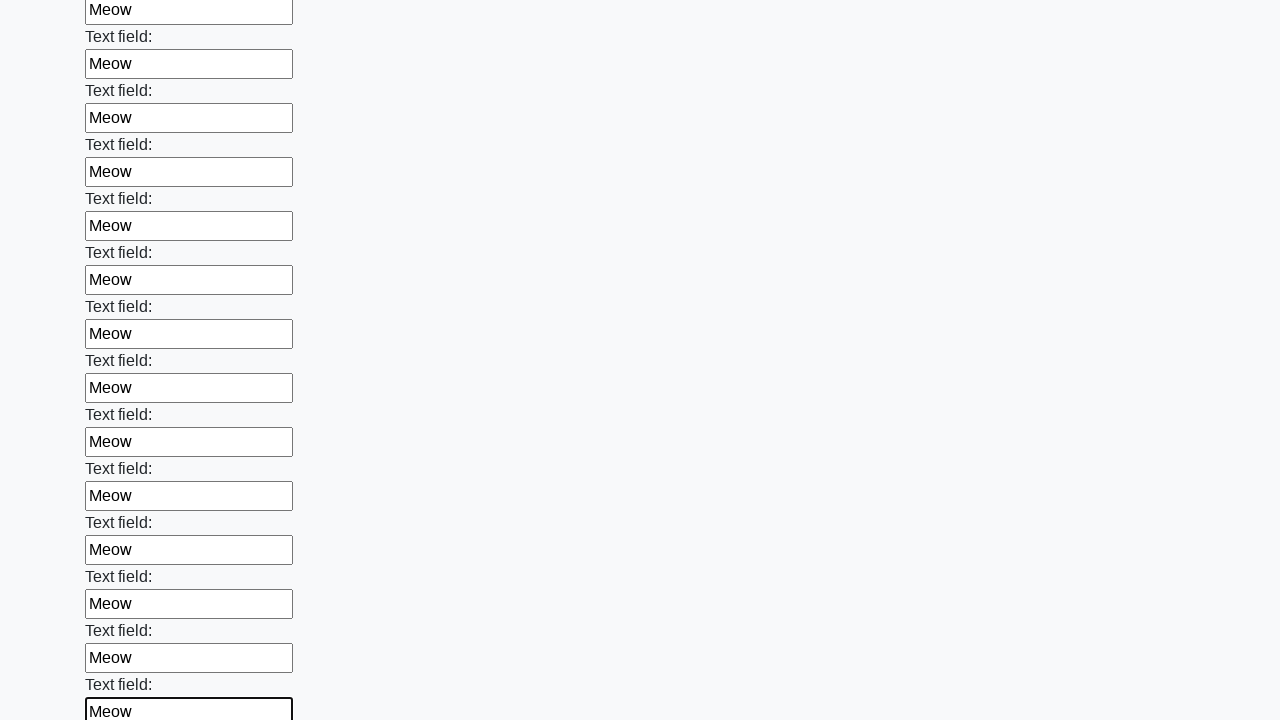

Filled an input field with 'Meow' on input >> nth=85
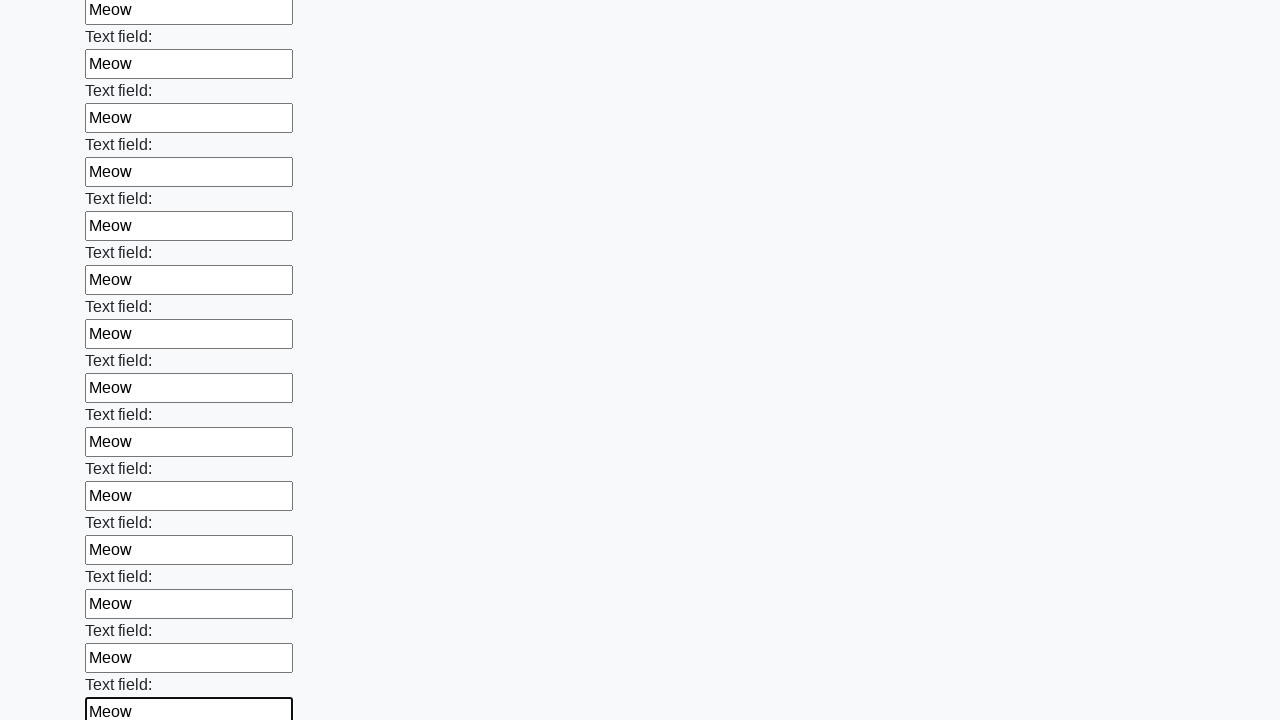

Filled an input field with 'Meow' on input >> nth=86
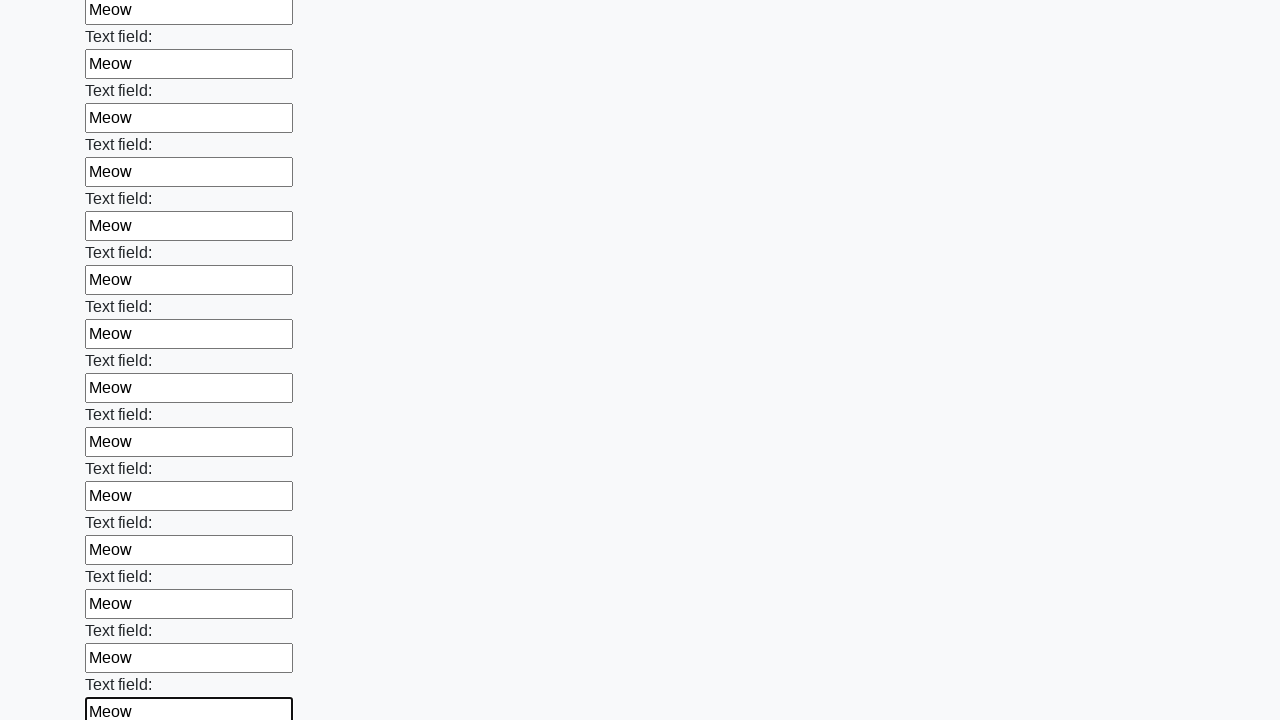

Filled an input field with 'Meow' on input >> nth=87
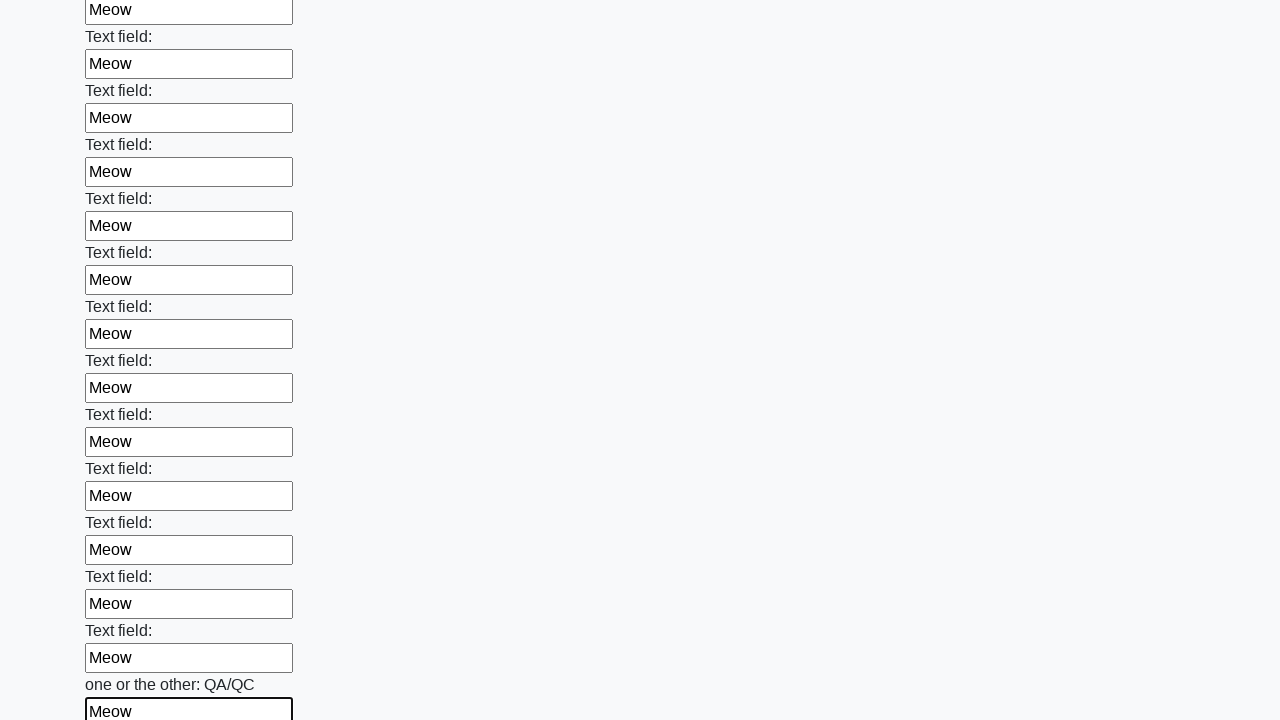

Filled an input field with 'Meow' on input >> nth=88
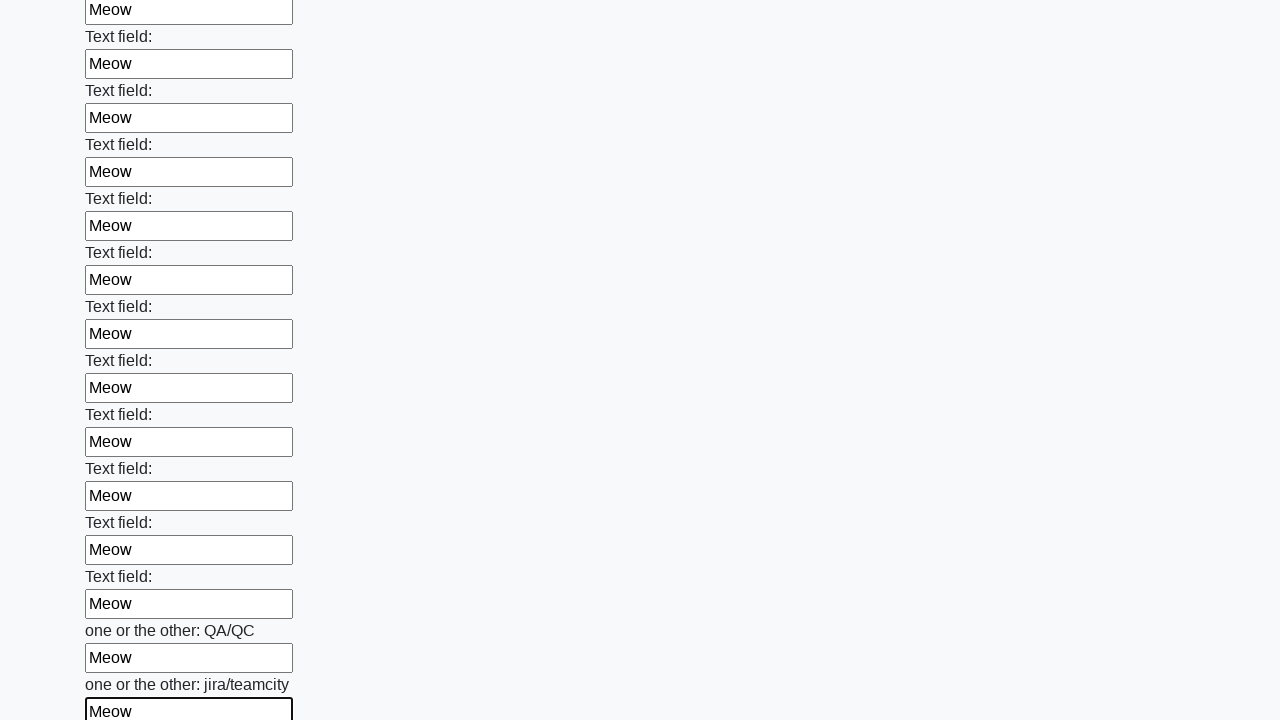

Filled an input field with 'Meow' on input >> nth=89
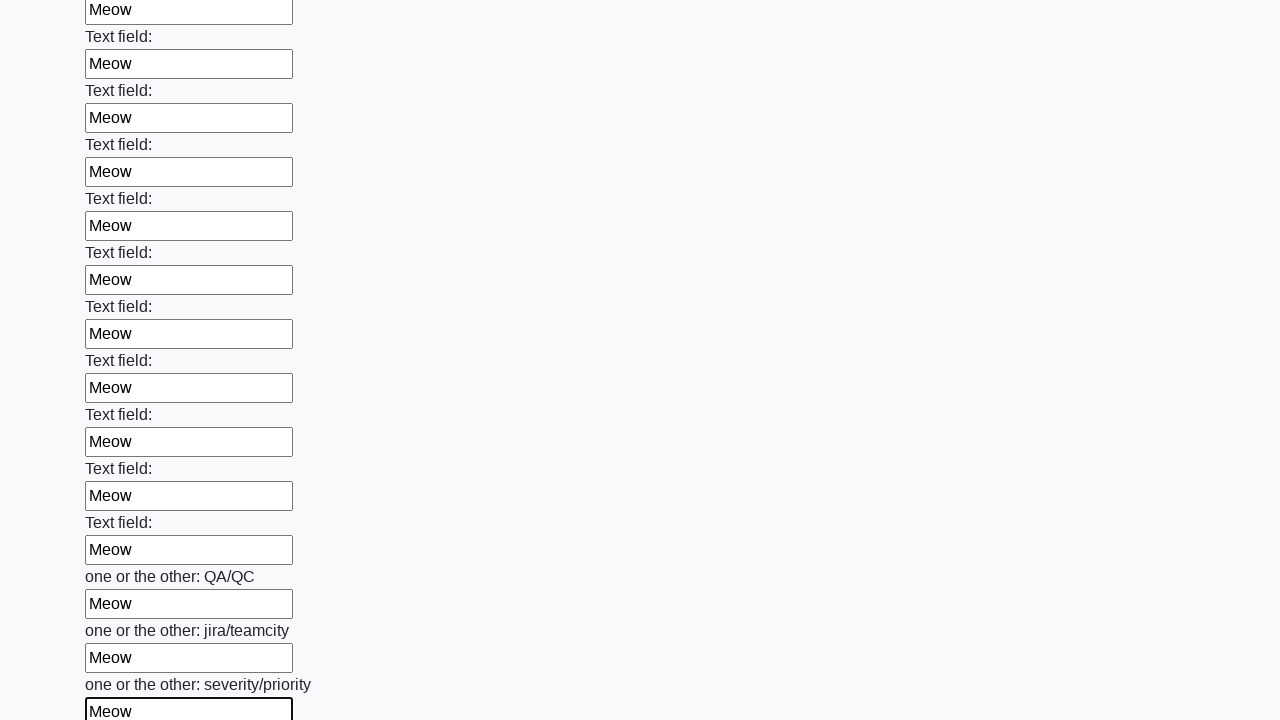

Filled an input field with 'Meow' on input >> nth=90
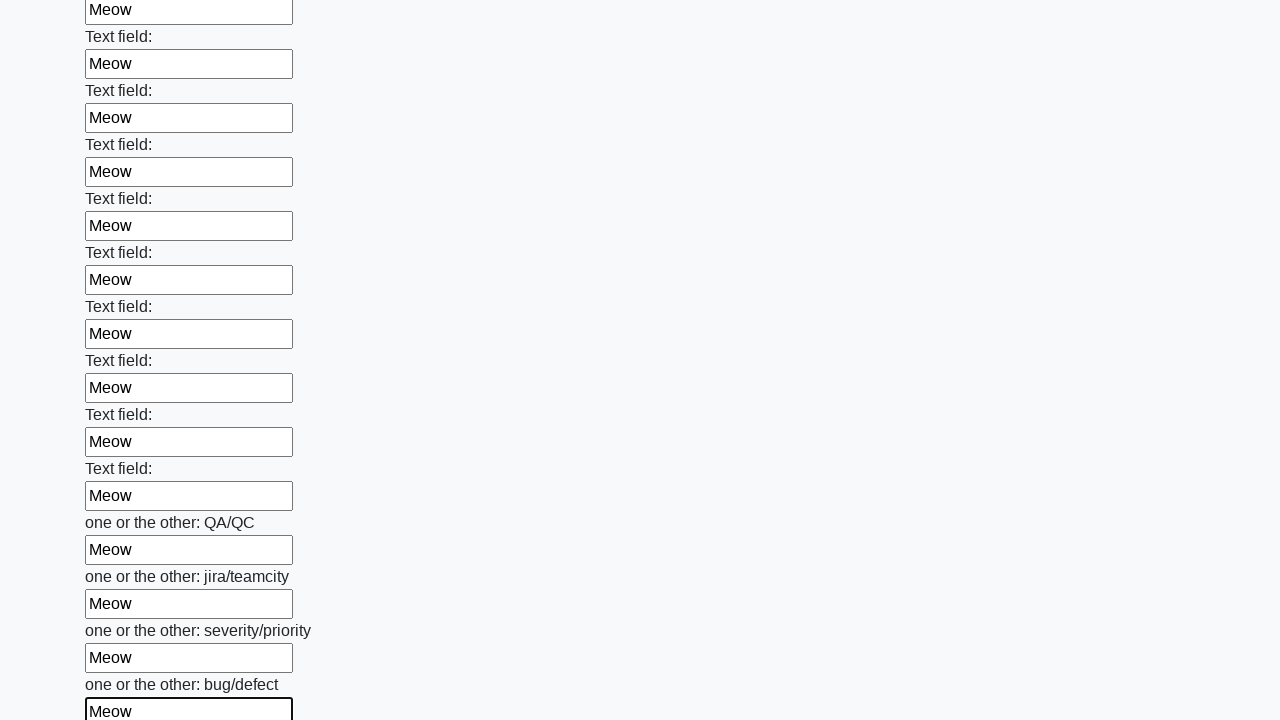

Filled an input field with 'Meow' on input >> nth=91
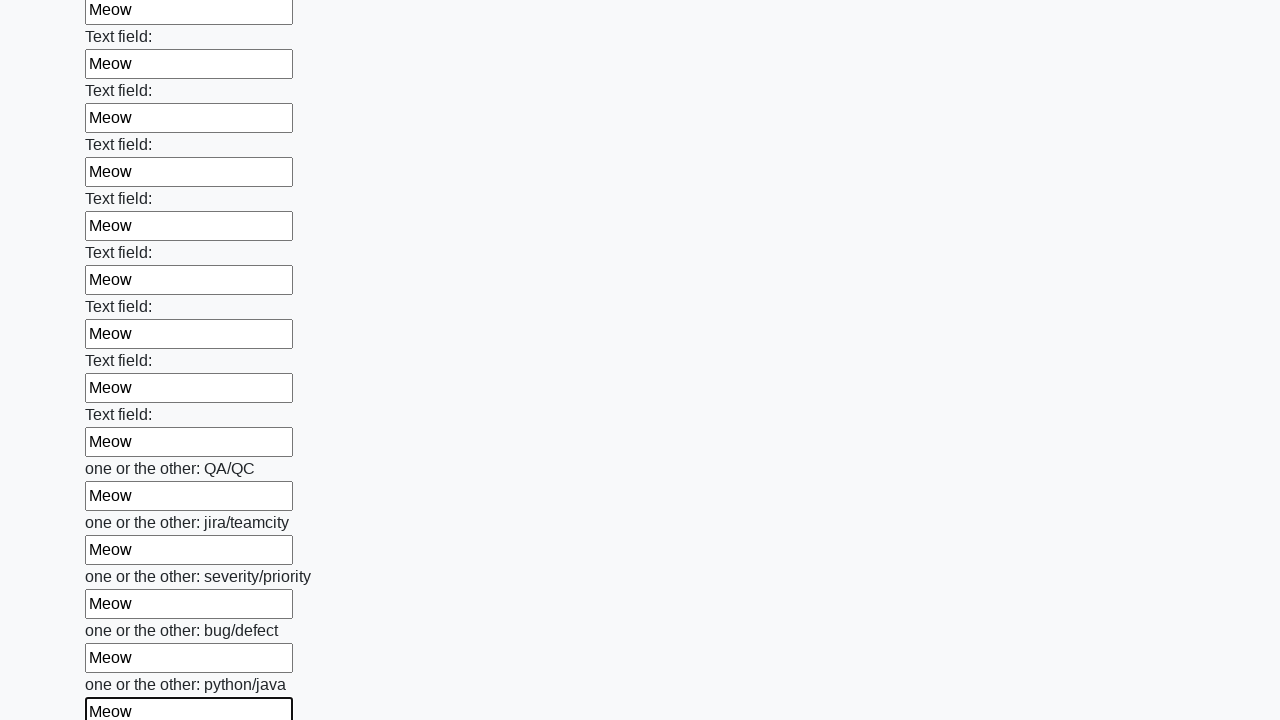

Filled an input field with 'Meow' on input >> nth=92
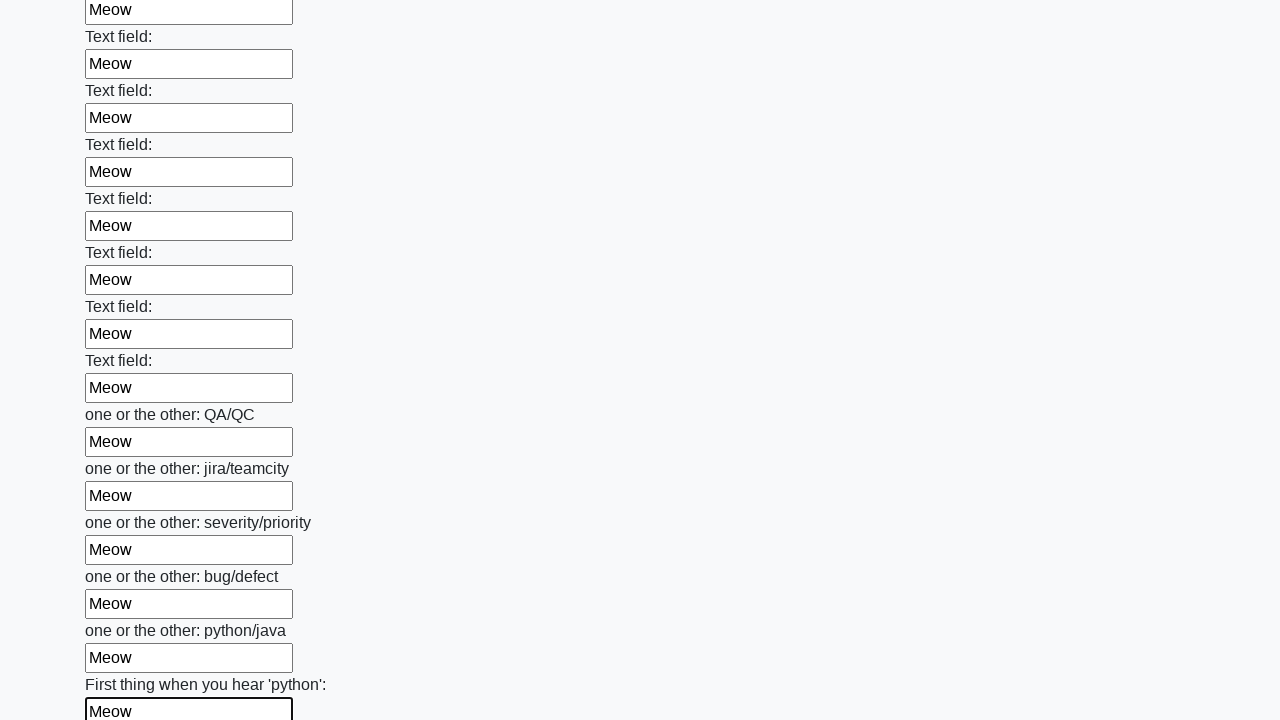

Filled an input field with 'Meow' on input >> nth=93
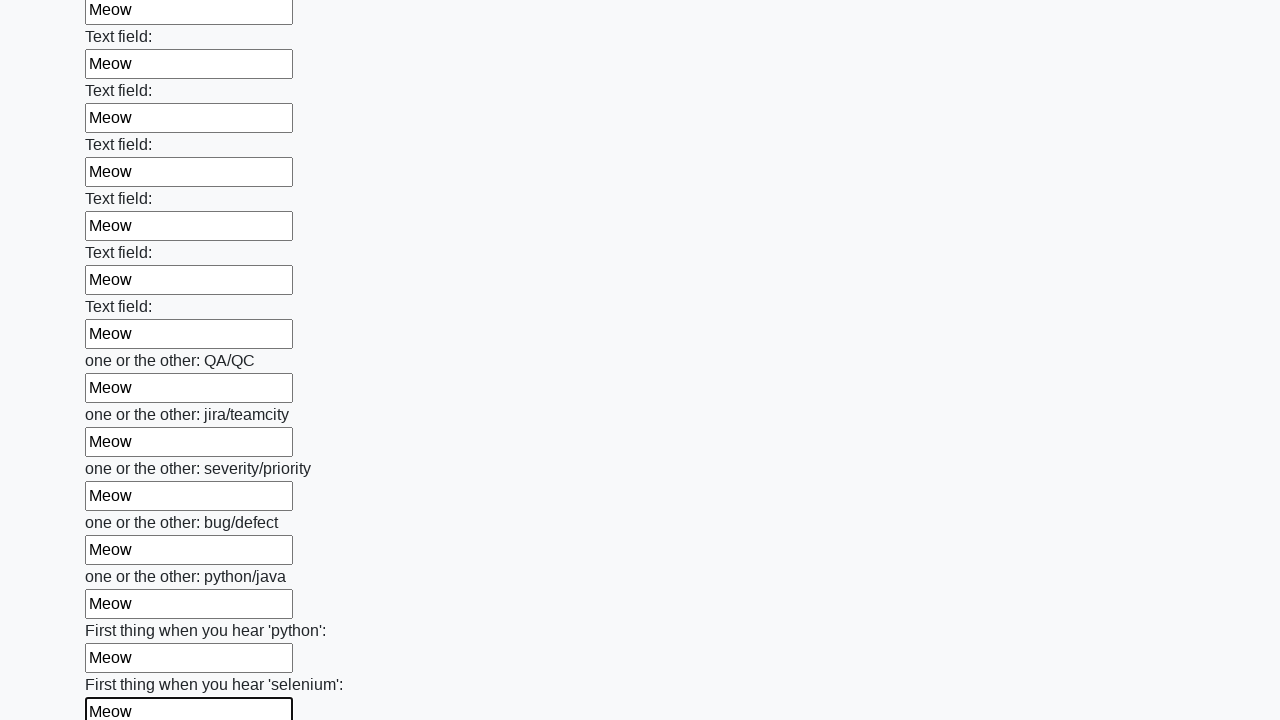

Filled an input field with 'Meow' on input >> nth=94
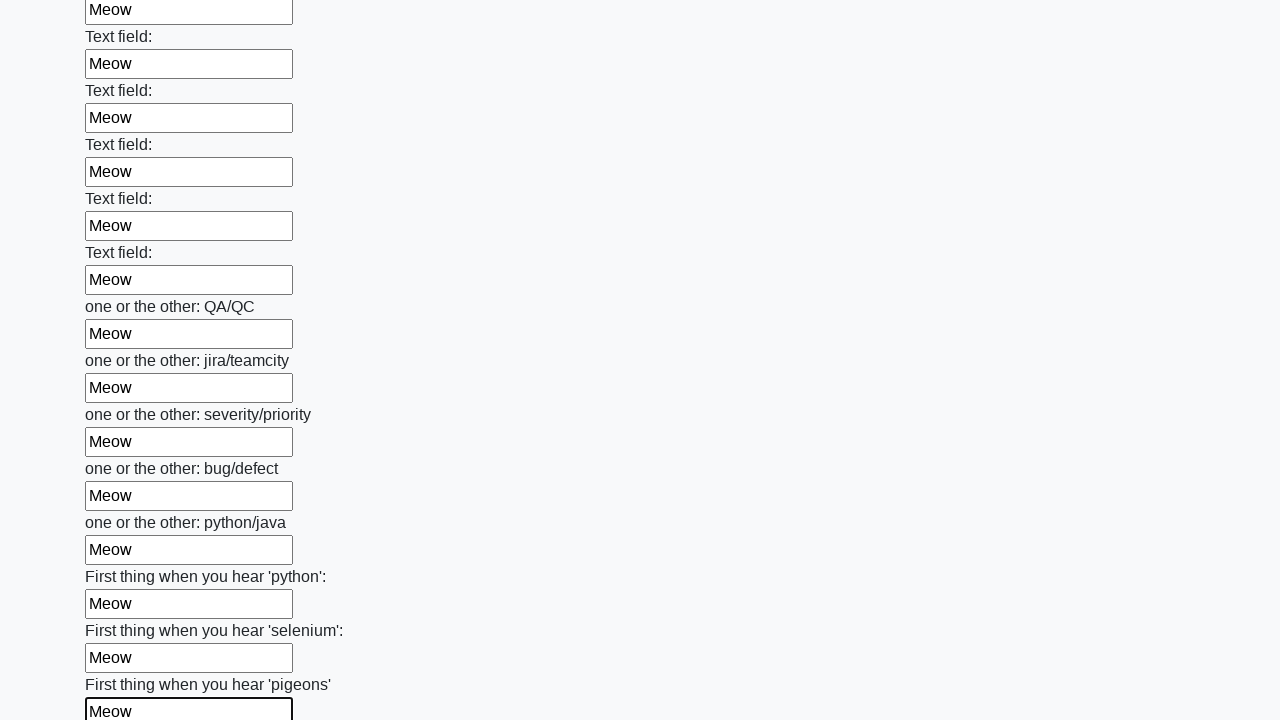

Filled an input field with 'Meow' on input >> nth=95
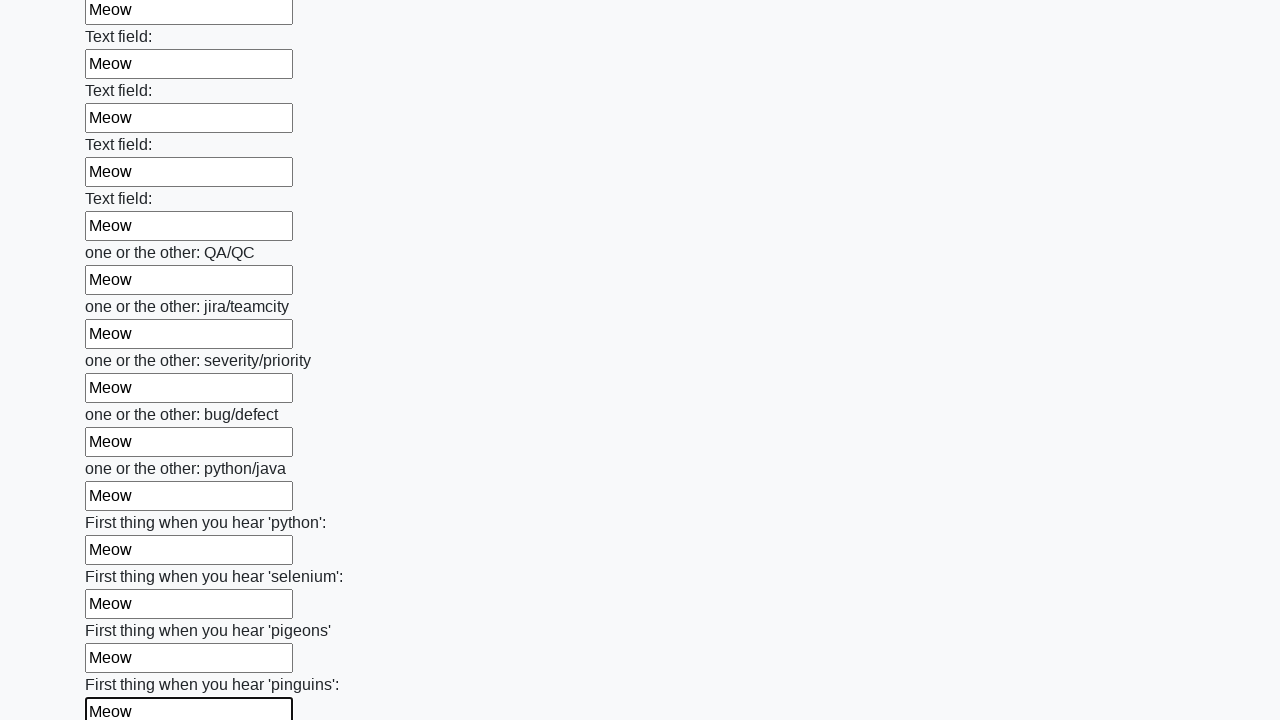

Filled an input field with 'Meow' on input >> nth=96
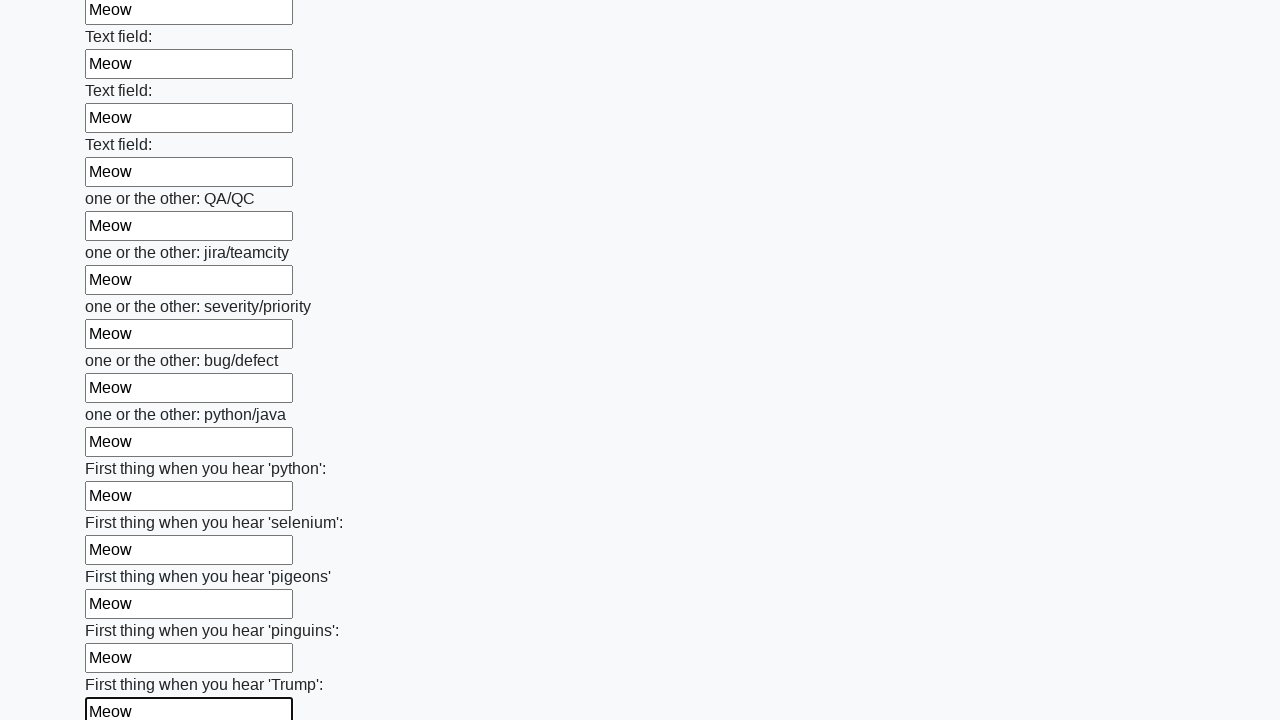

Filled an input field with 'Meow' on input >> nth=97
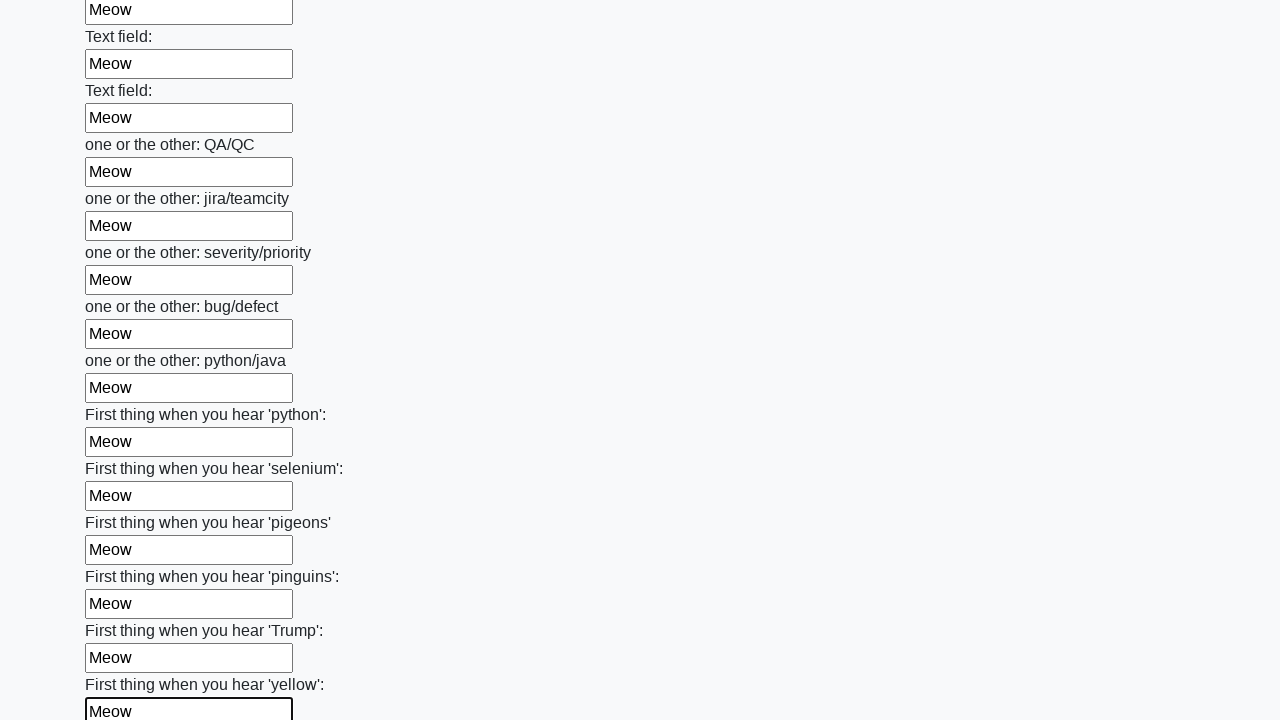

Filled an input field with 'Meow' on input >> nth=98
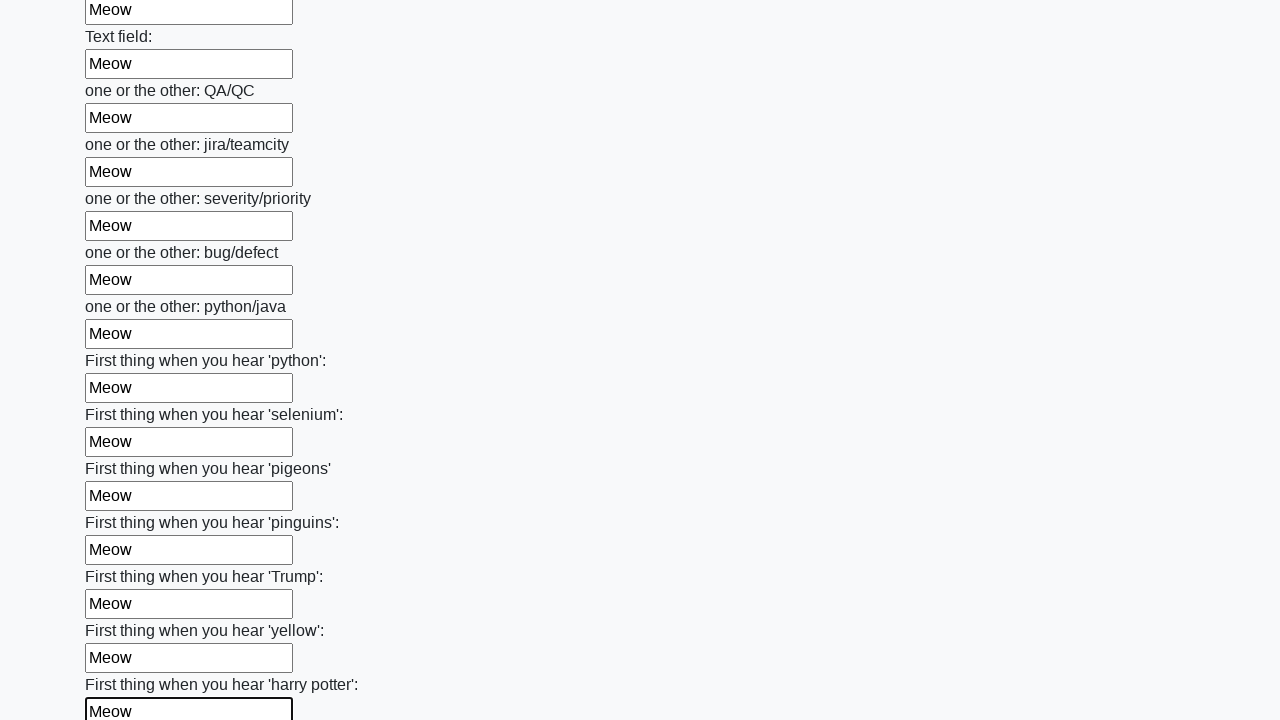

Filled an input field with 'Meow' on input >> nth=99
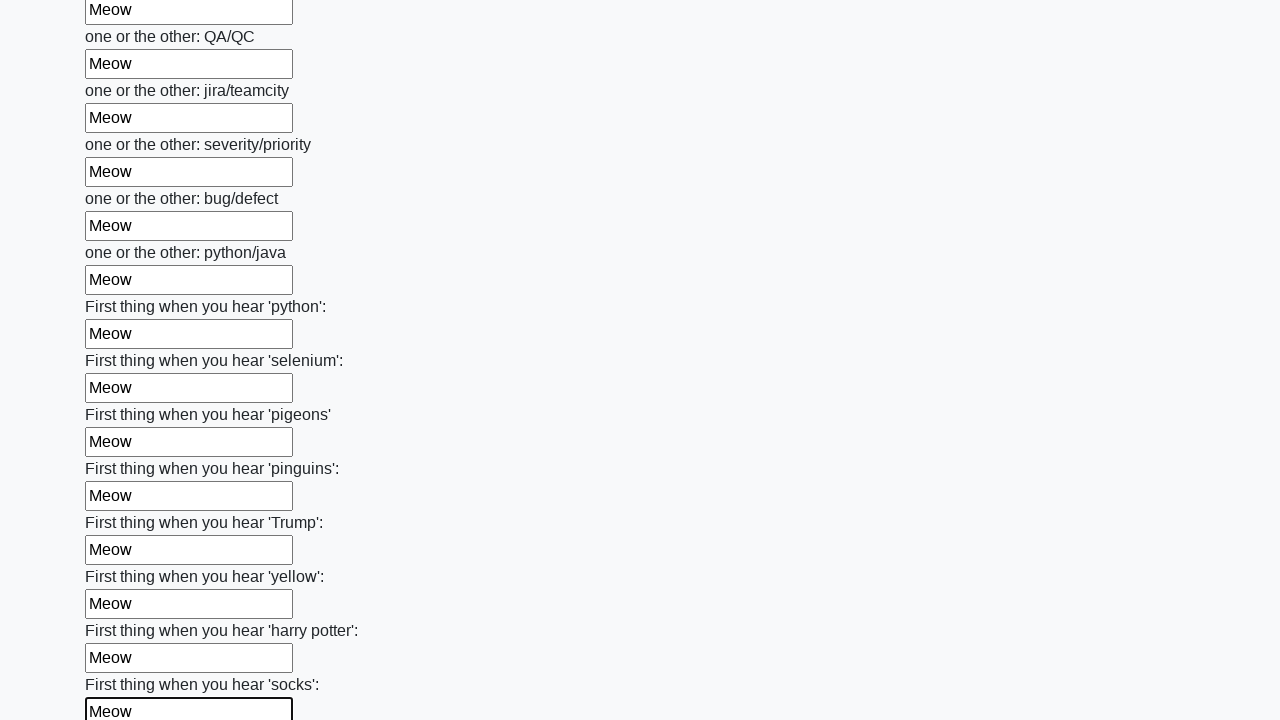

Clicked the submit button to submit the form at (123, 611) on button.btn
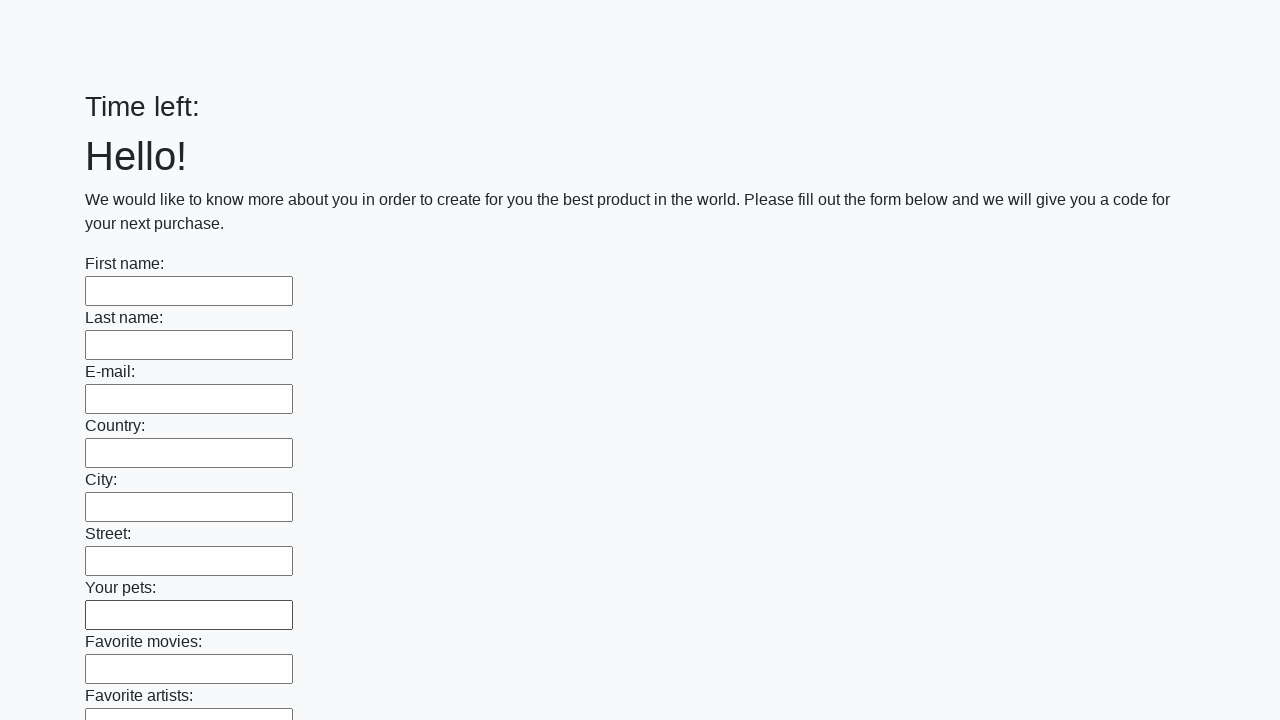

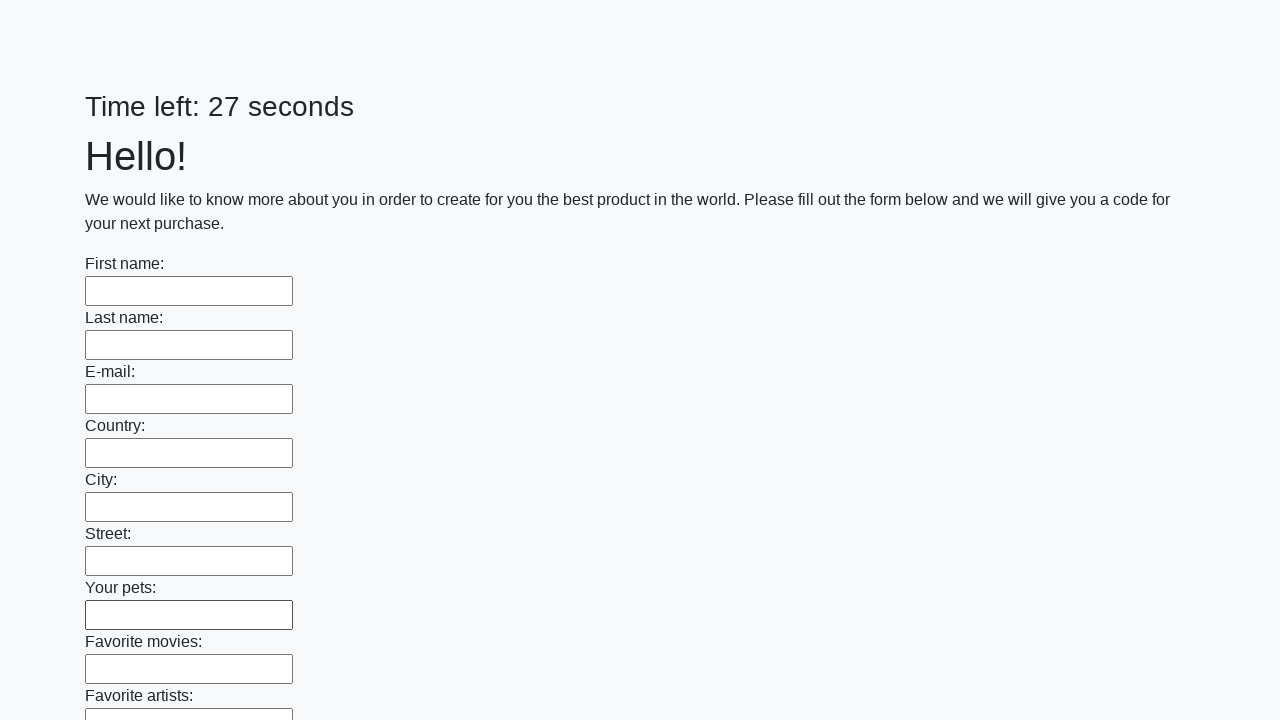